Tests selecting all checkboxes on a form, then refreshing and selecting only a specific checkbox (Heart Attack) while verifying the selection states

Starting URL: https://automationfc.github.io/multiple-fields/

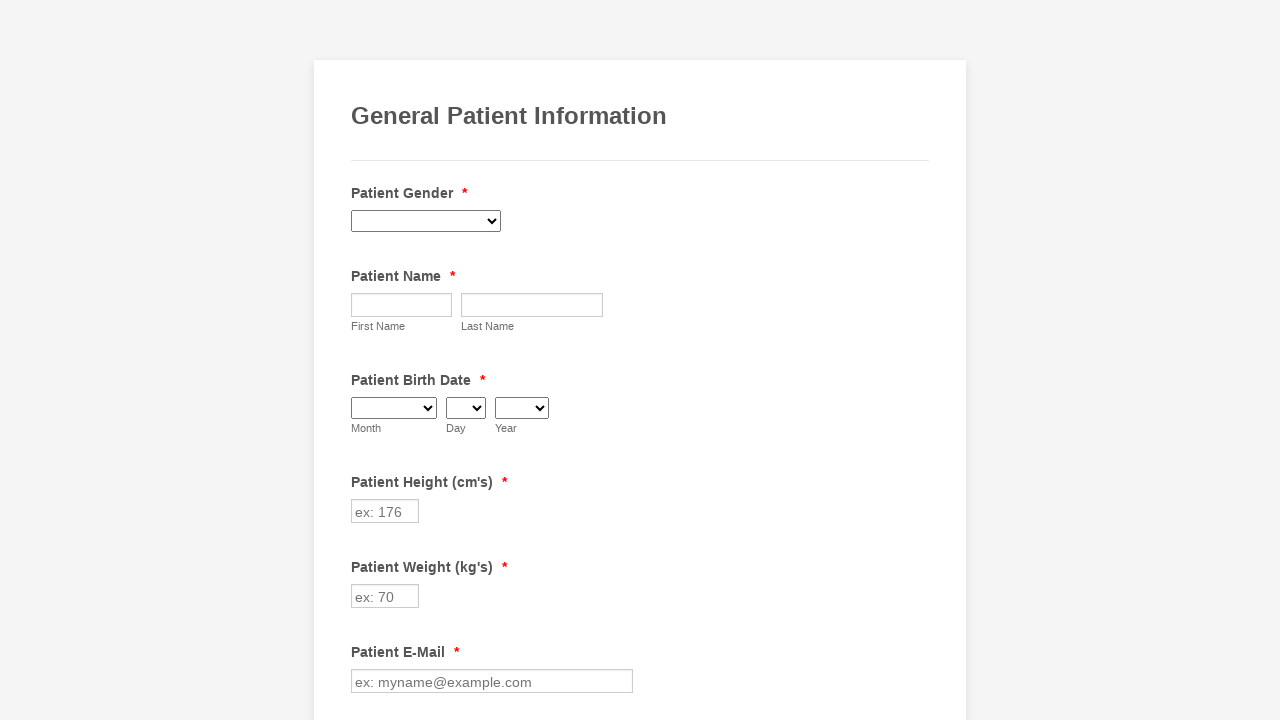

Located all checkboxes on the form
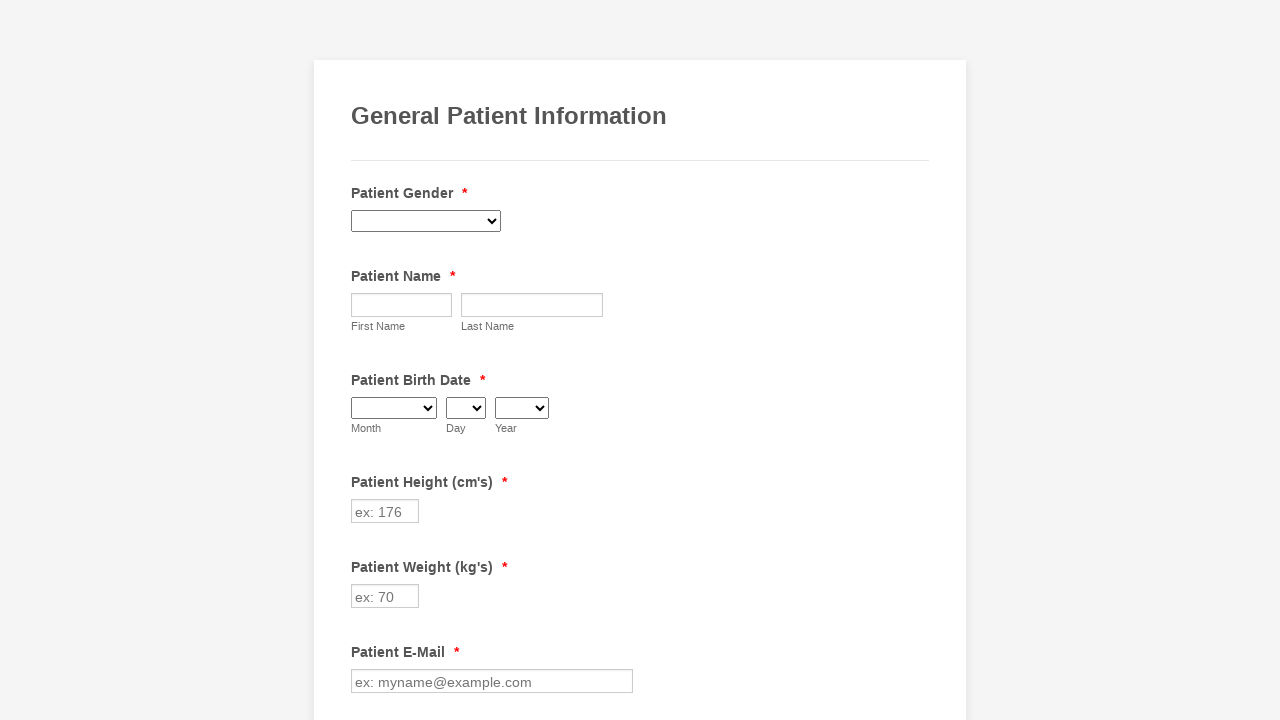

Found 29 checkboxes total
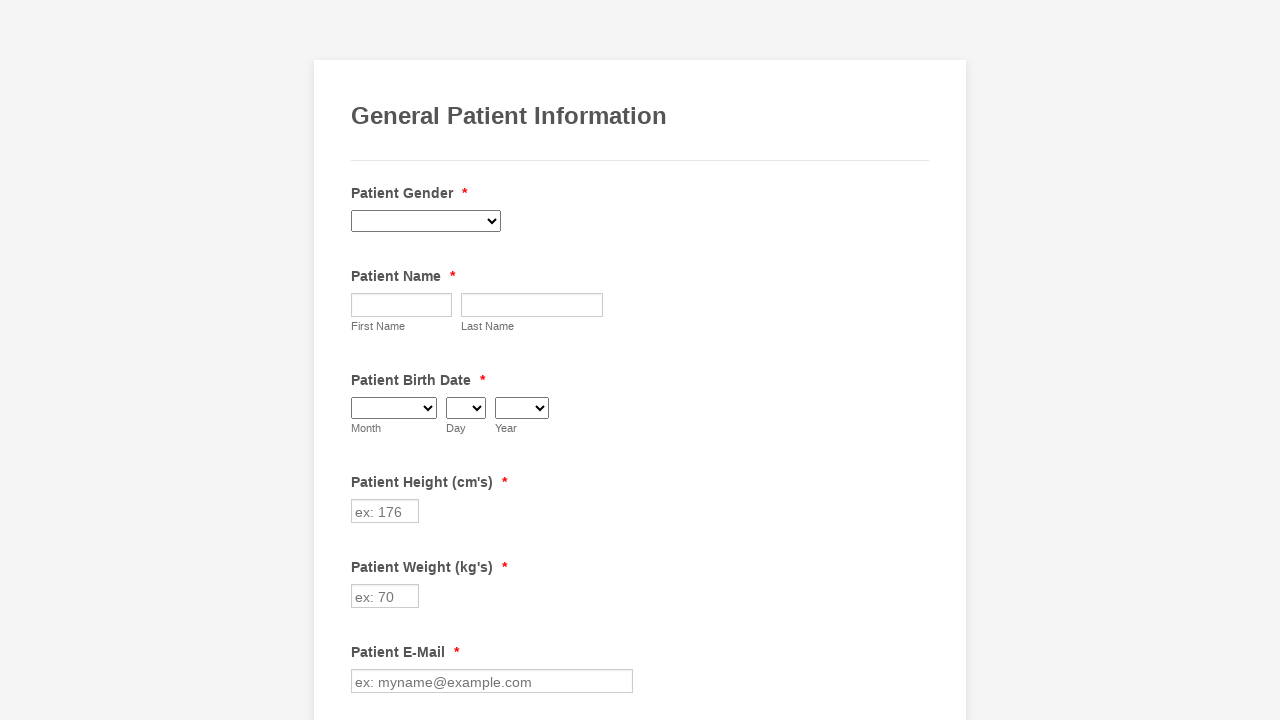

Clicked checkbox 1 to select it at (362, 360) on xpath=//div[@class='form-single-column']//input[@type='checkbox'] >> nth=0
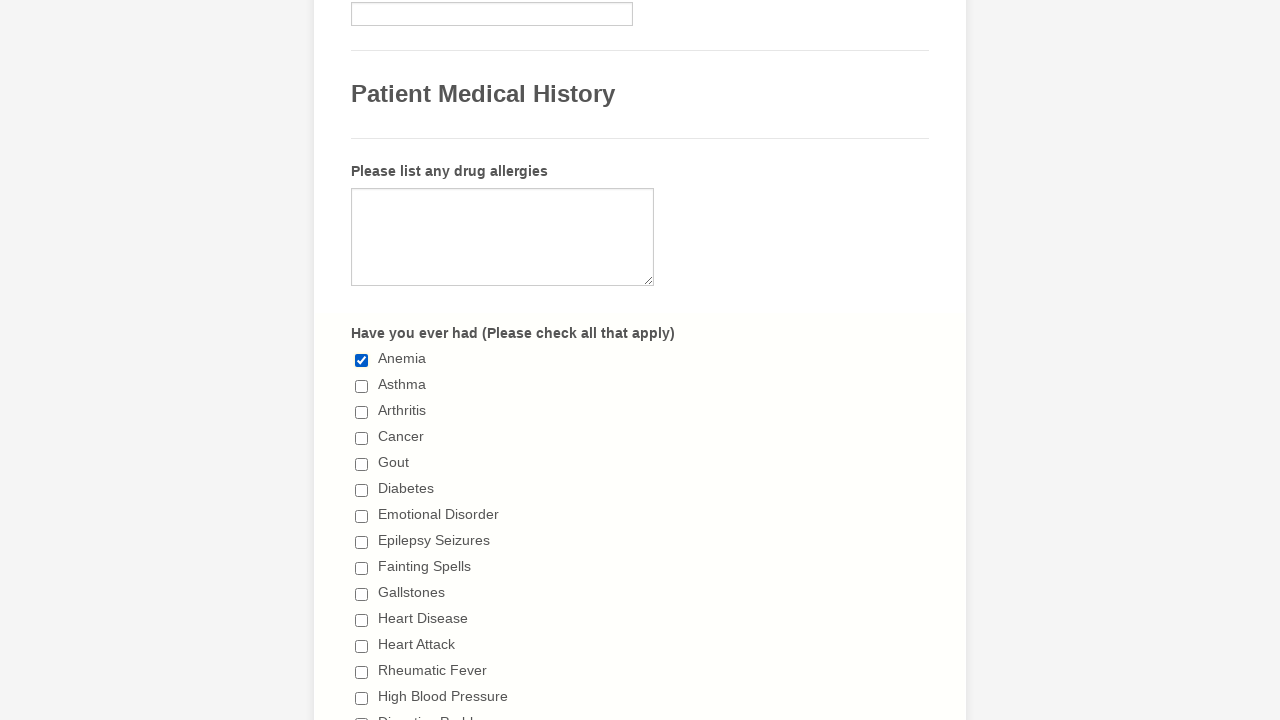

Clicked checkbox 2 to select it at (362, 386) on xpath=//div[@class='form-single-column']//input[@type='checkbox'] >> nth=1
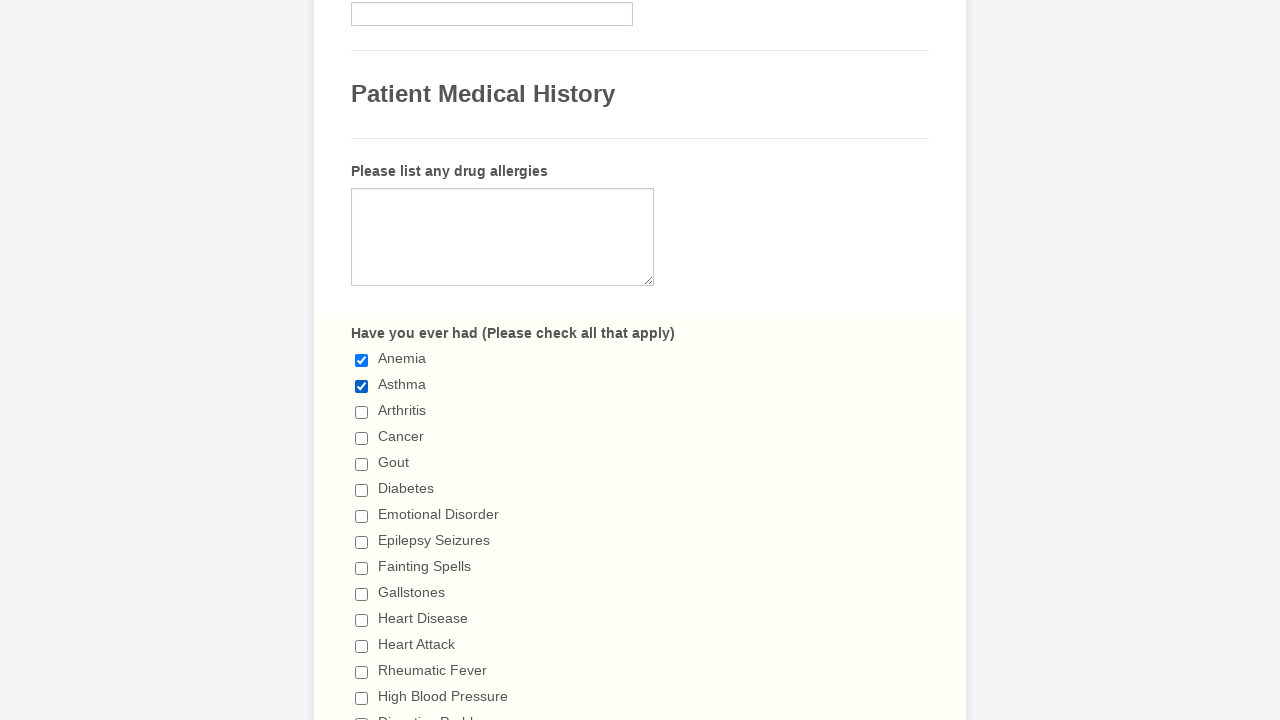

Clicked checkbox 3 to select it at (362, 412) on xpath=//div[@class='form-single-column']//input[@type='checkbox'] >> nth=2
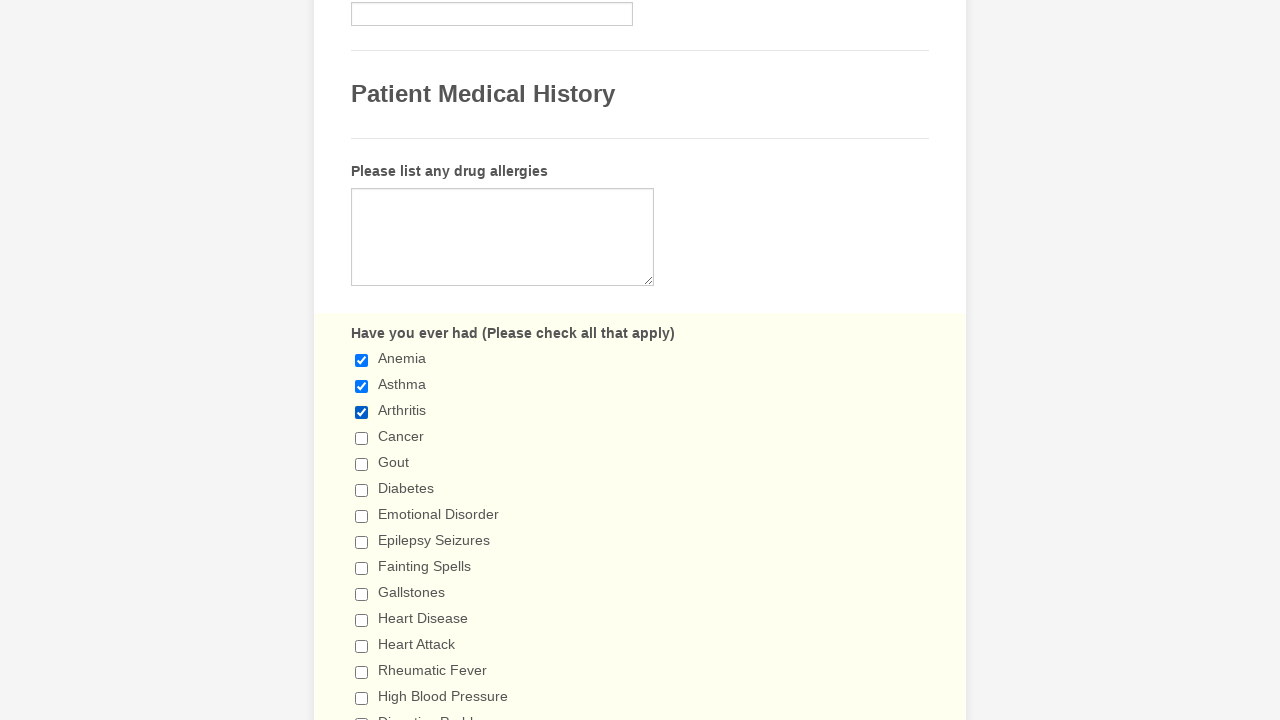

Clicked checkbox 4 to select it at (362, 438) on xpath=//div[@class='form-single-column']//input[@type='checkbox'] >> nth=3
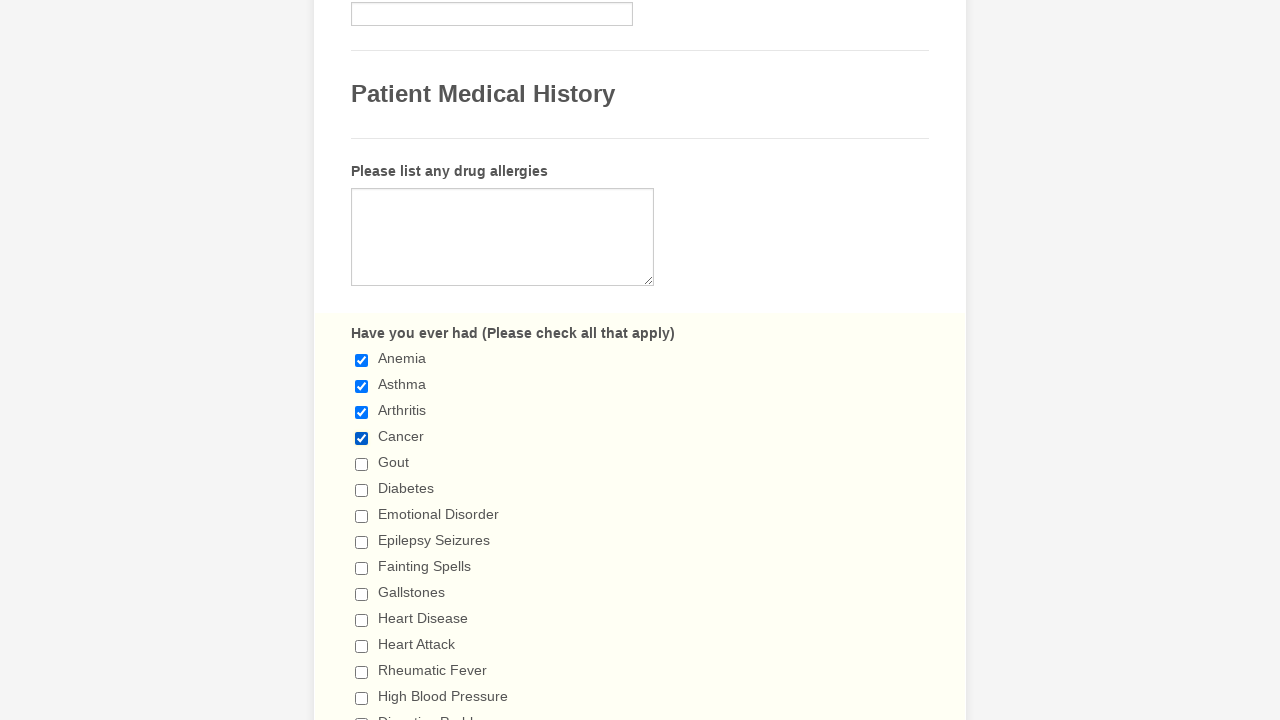

Clicked checkbox 5 to select it at (362, 464) on xpath=//div[@class='form-single-column']//input[@type='checkbox'] >> nth=4
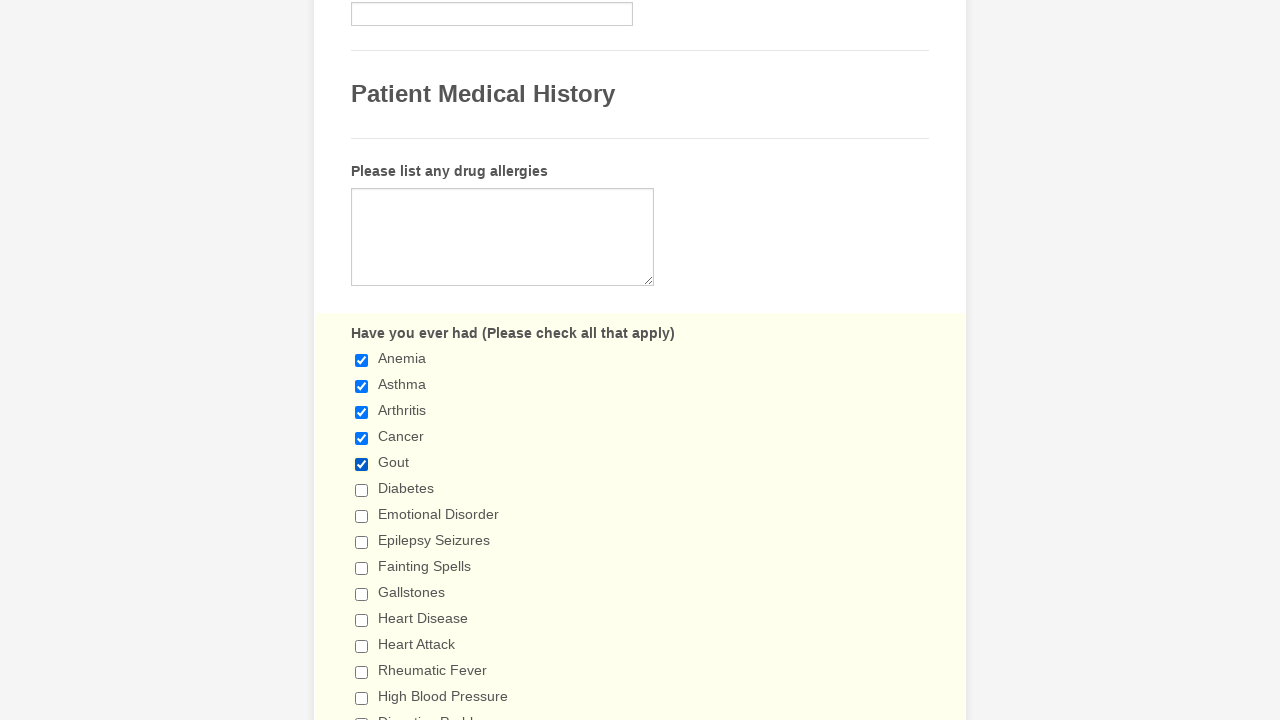

Clicked checkbox 6 to select it at (362, 490) on xpath=//div[@class='form-single-column']//input[@type='checkbox'] >> nth=5
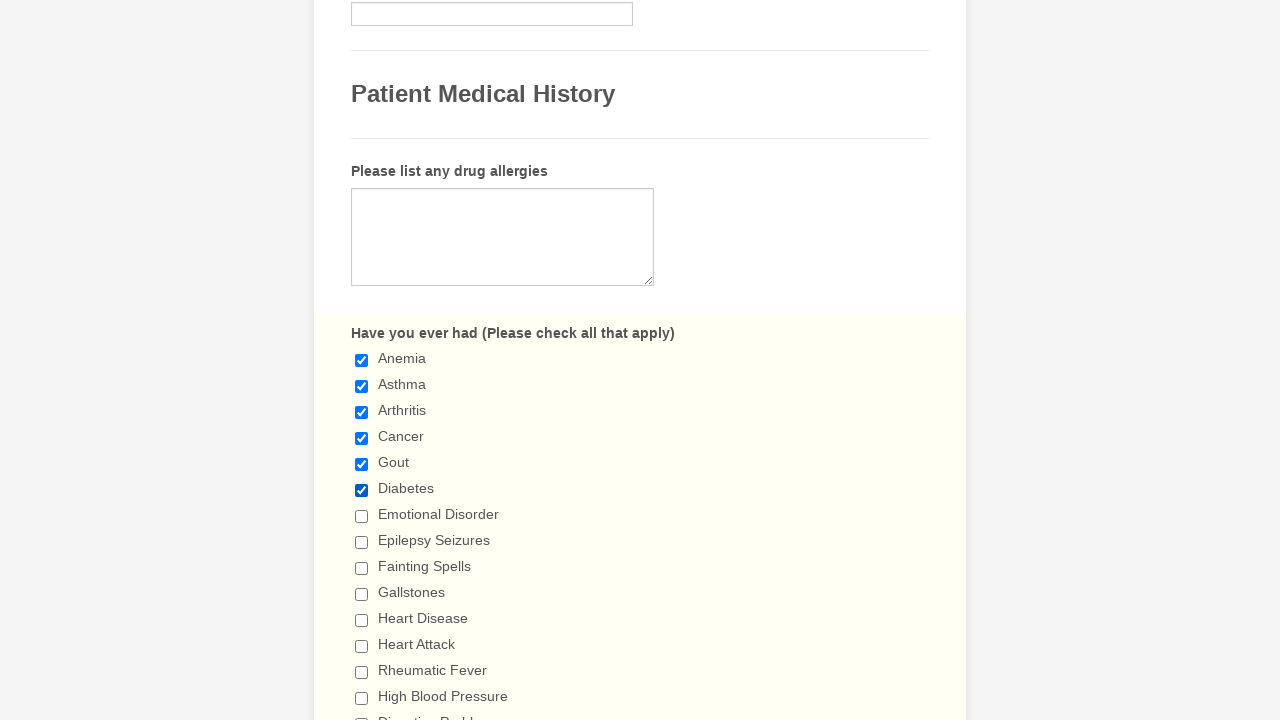

Clicked checkbox 7 to select it at (362, 516) on xpath=//div[@class='form-single-column']//input[@type='checkbox'] >> nth=6
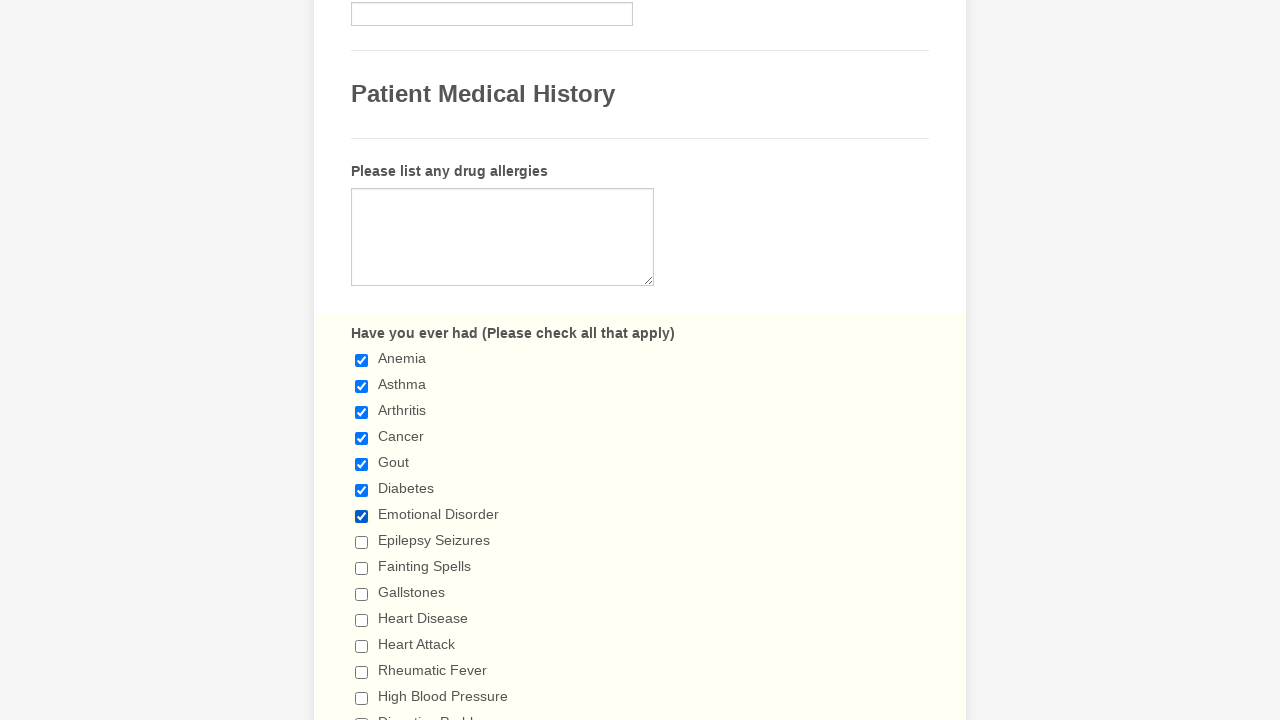

Clicked checkbox 8 to select it at (362, 542) on xpath=//div[@class='form-single-column']//input[@type='checkbox'] >> nth=7
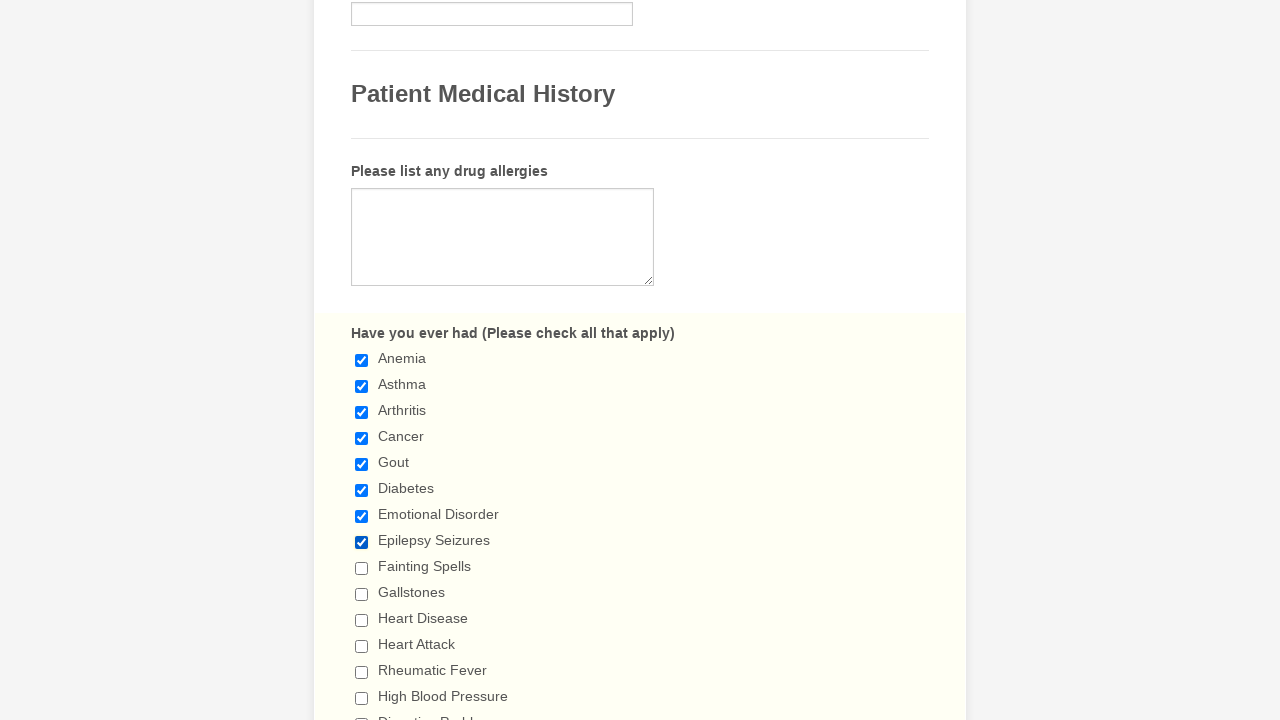

Clicked checkbox 9 to select it at (362, 568) on xpath=//div[@class='form-single-column']//input[@type='checkbox'] >> nth=8
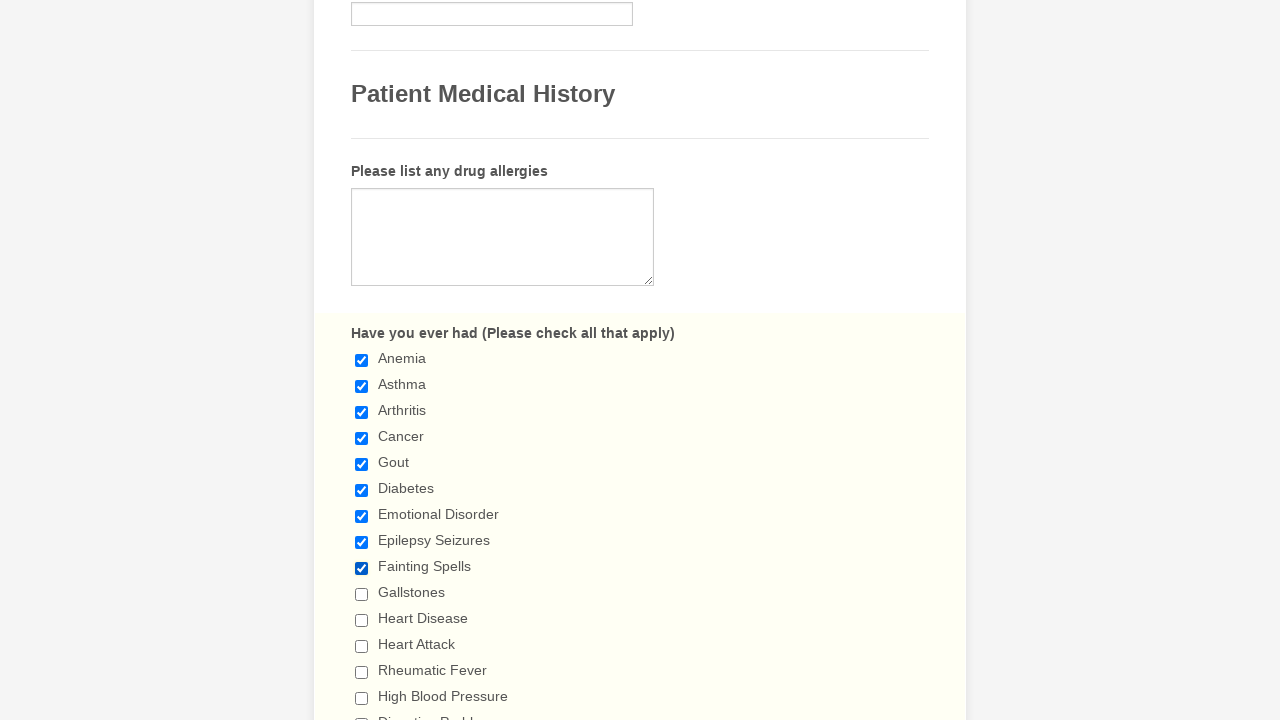

Clicked checkbox 10 to select it at (362, 594) on xpath=//div[@class='form-single-column']//input[@type='checkbox'] >> nth=9
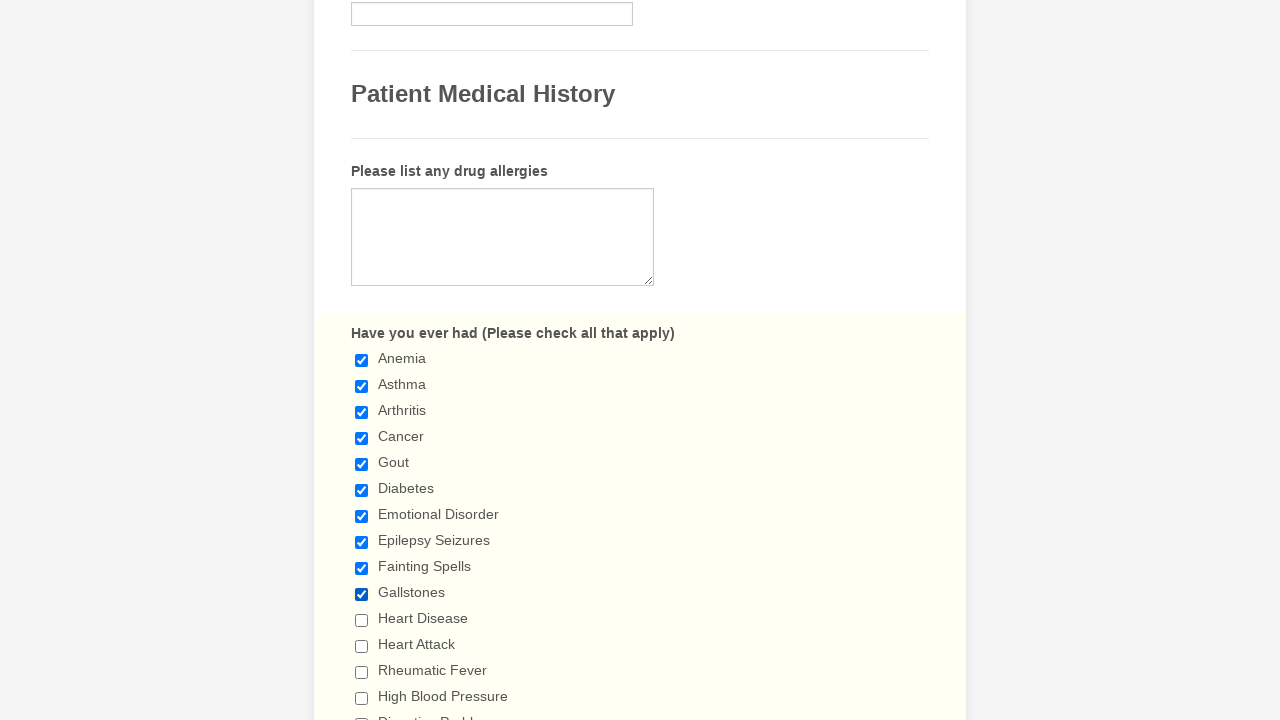

Clicked checkbox 11 to select it at (362, 620) on xpath=//div[@class='form-single-column']//input[@type='checkbox'] >> nth=10
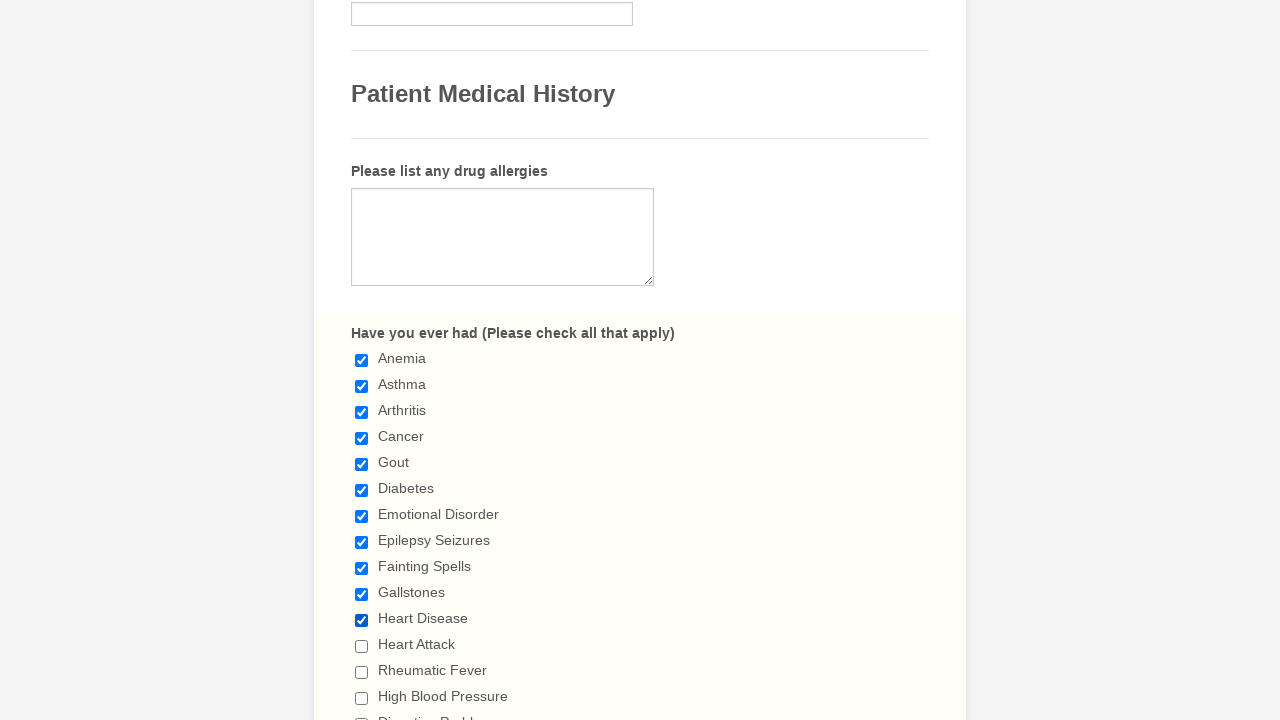

Clicked checkbox 12 to select it at (362, 646) on xpath=//div[@class='form-single-column']//input[@type='checkbox'] >> nth=11
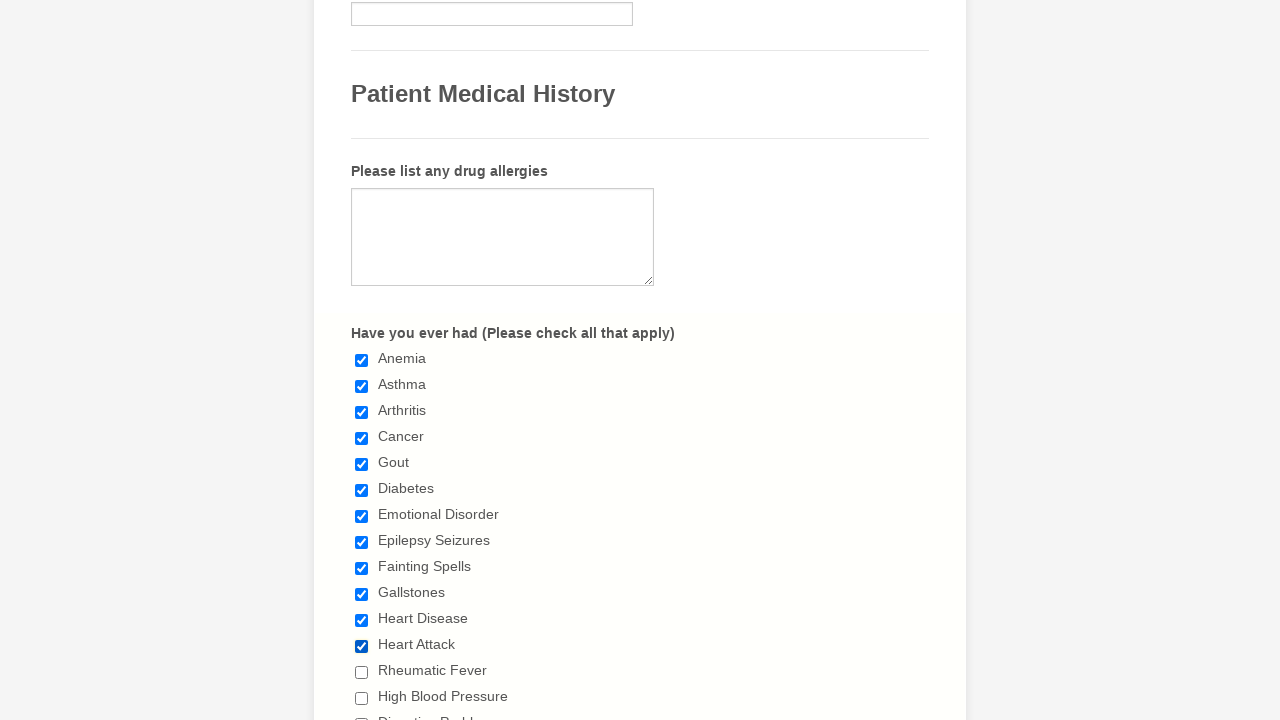

Clicked checkbox 13 to select it at (362, 672) on xpath=//div[@class='form-single-column']//input[@type='checkbox'] >> nth=12
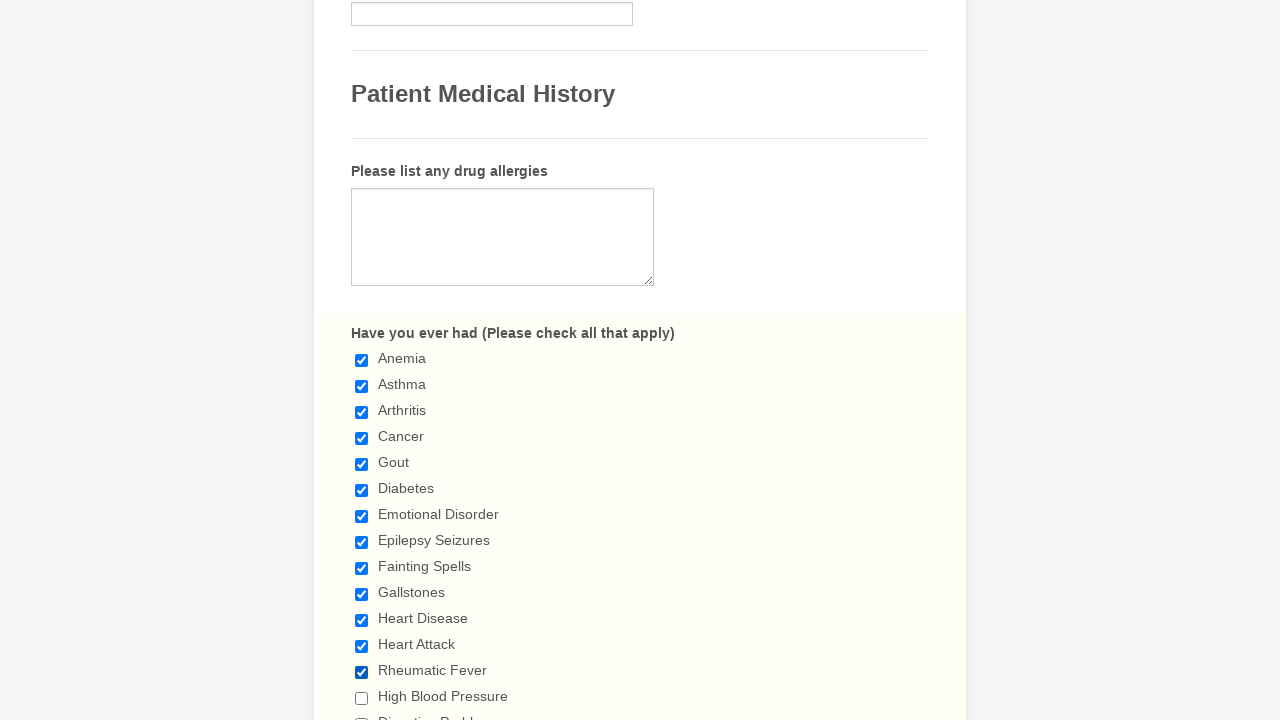

Clicked checkbox 14 to select it at (362, 698) on xpath=//div[@class='form-single-column']//input[@type='checkbox'] >> nth=13
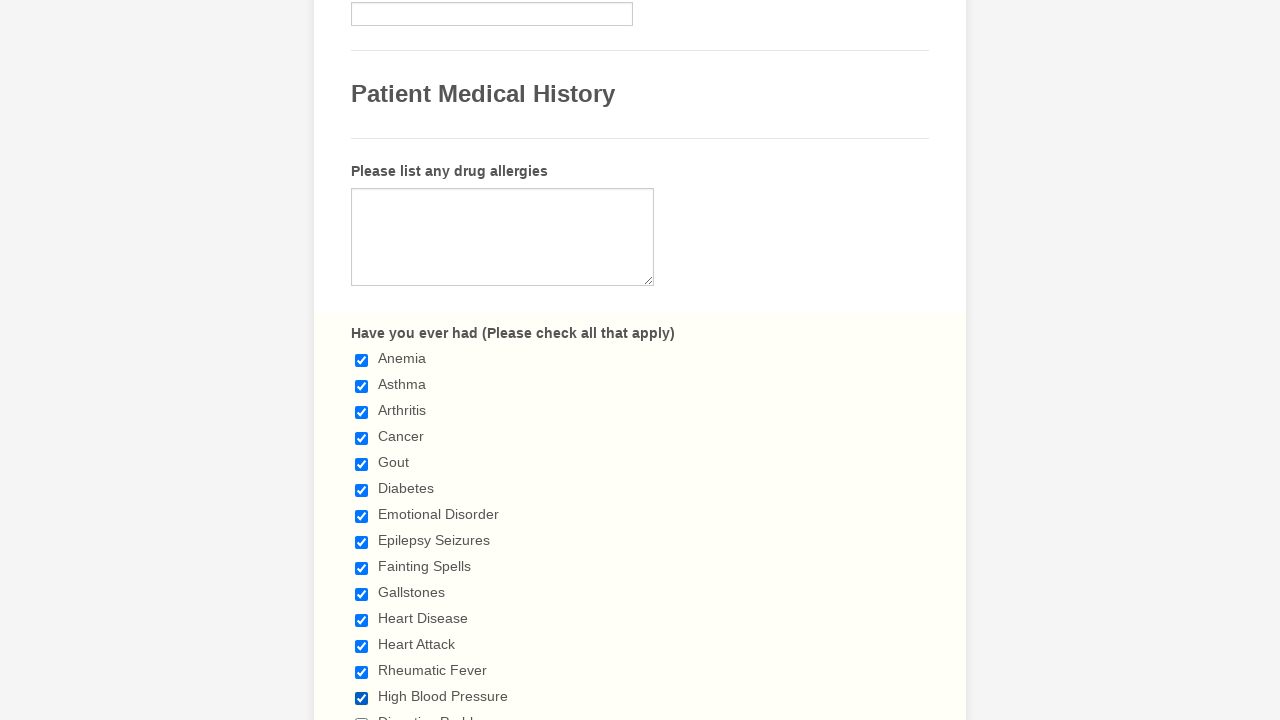

Clicked checkbox 15 to select it at (362, 714) on xpath=//div[@class='form-single-column']//input[@type='checkbox'] >> nth=14
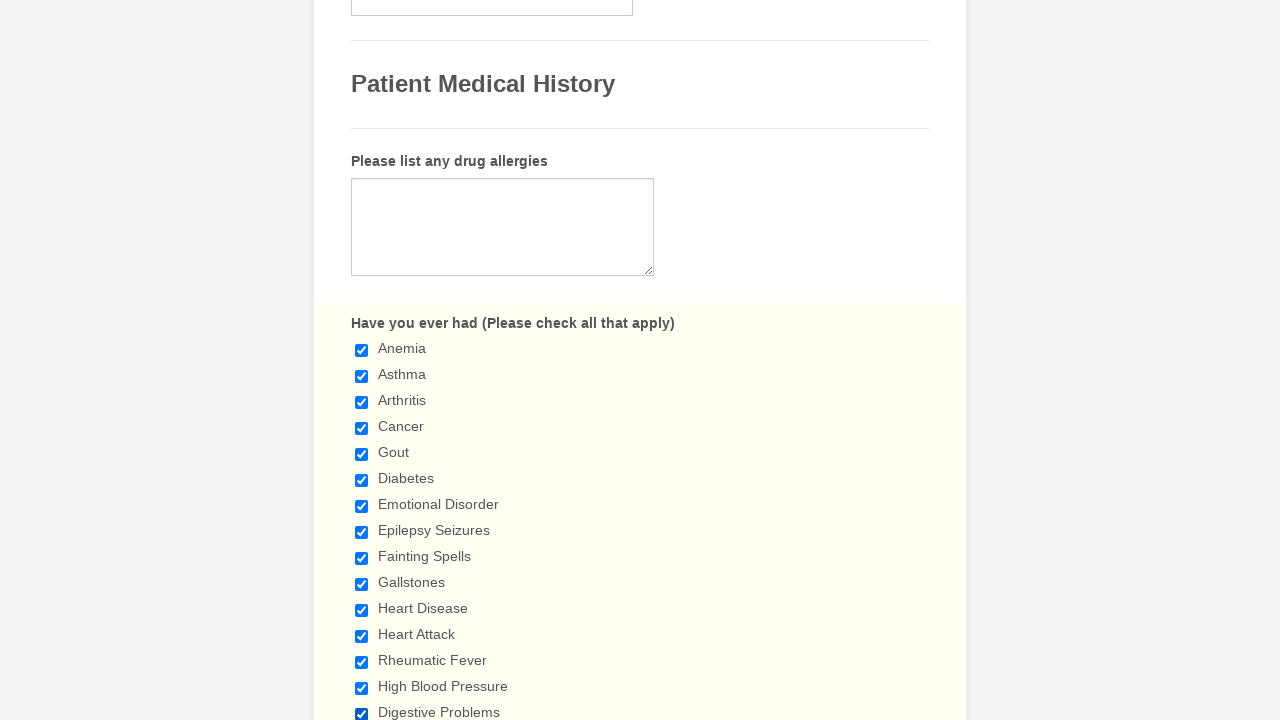

Clicked checkbox 16 to select it at (362, 360) on xpath=//div[@class='form-single-column']//input[@type='checkbox'] >> nth=15
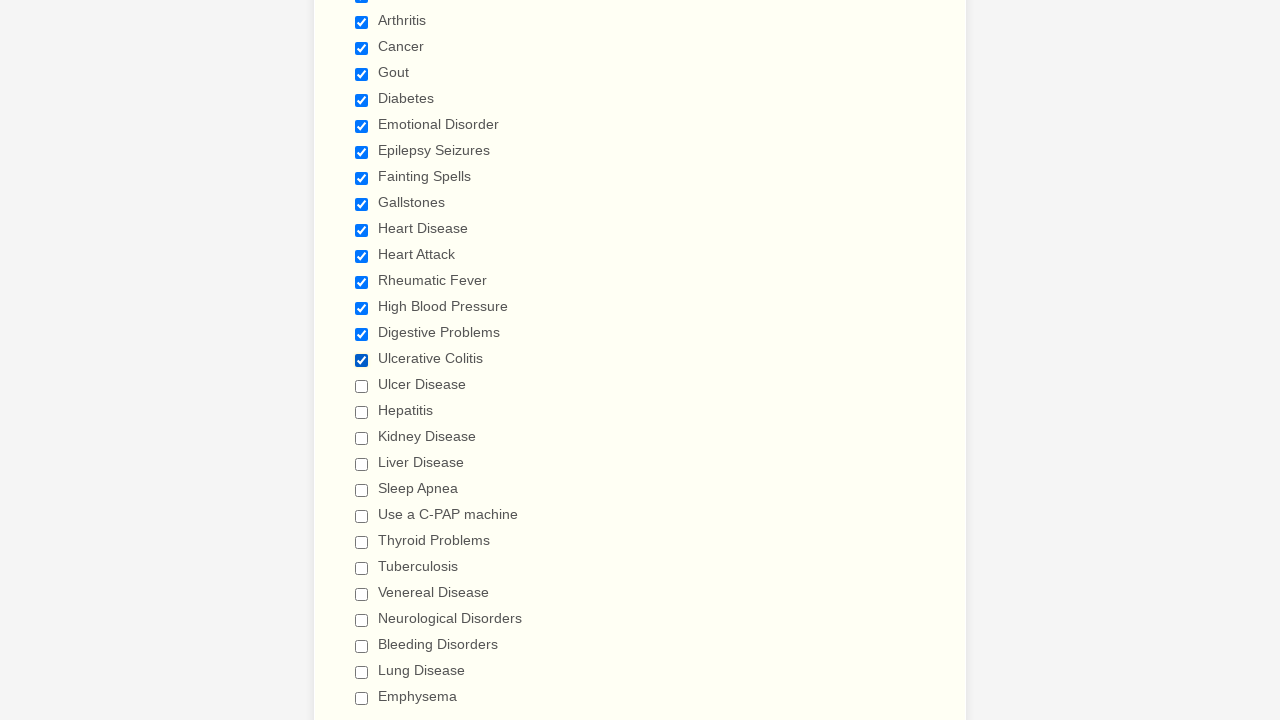

Clicked checkbox 17 to select it at (362, 386) on xpath=//div[@class='form-single-column']//input[@type='checkbox'] >> nth=16
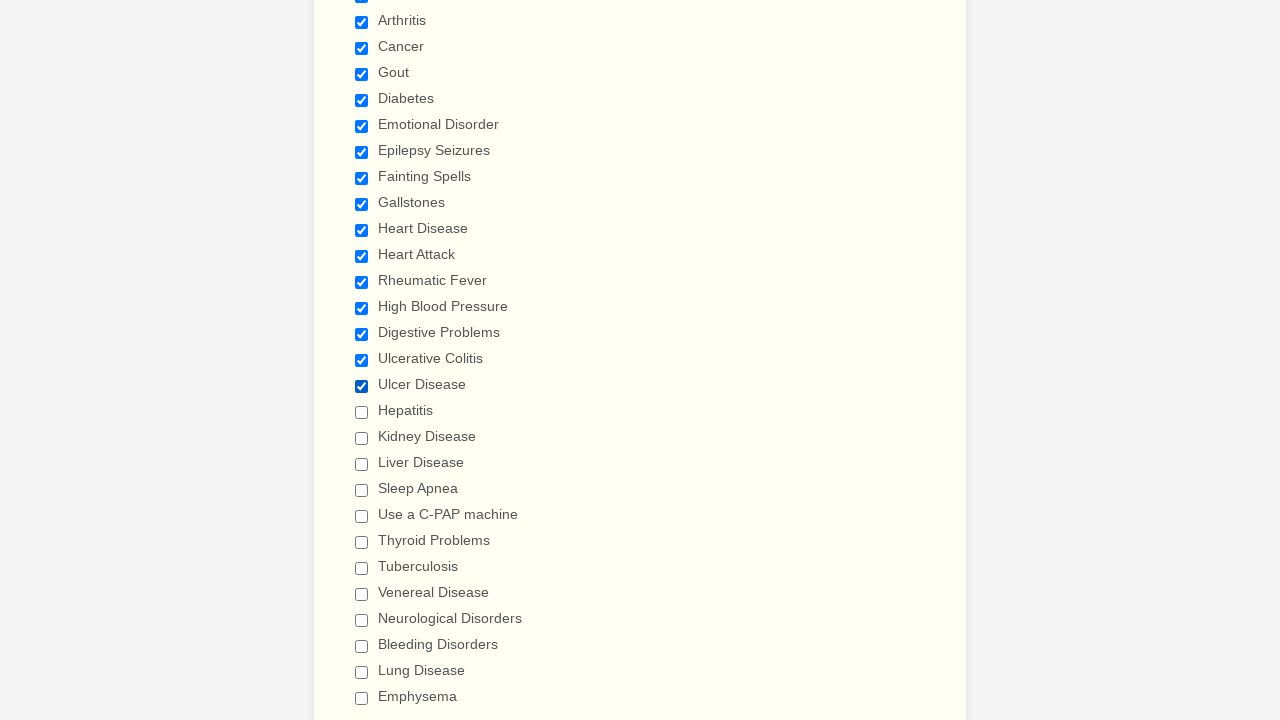

Clicked checkbox 18 to select it at (362, 412) on xpath=//div[@class='form-single-column']//input[@type='checkbox'] >> nth=17
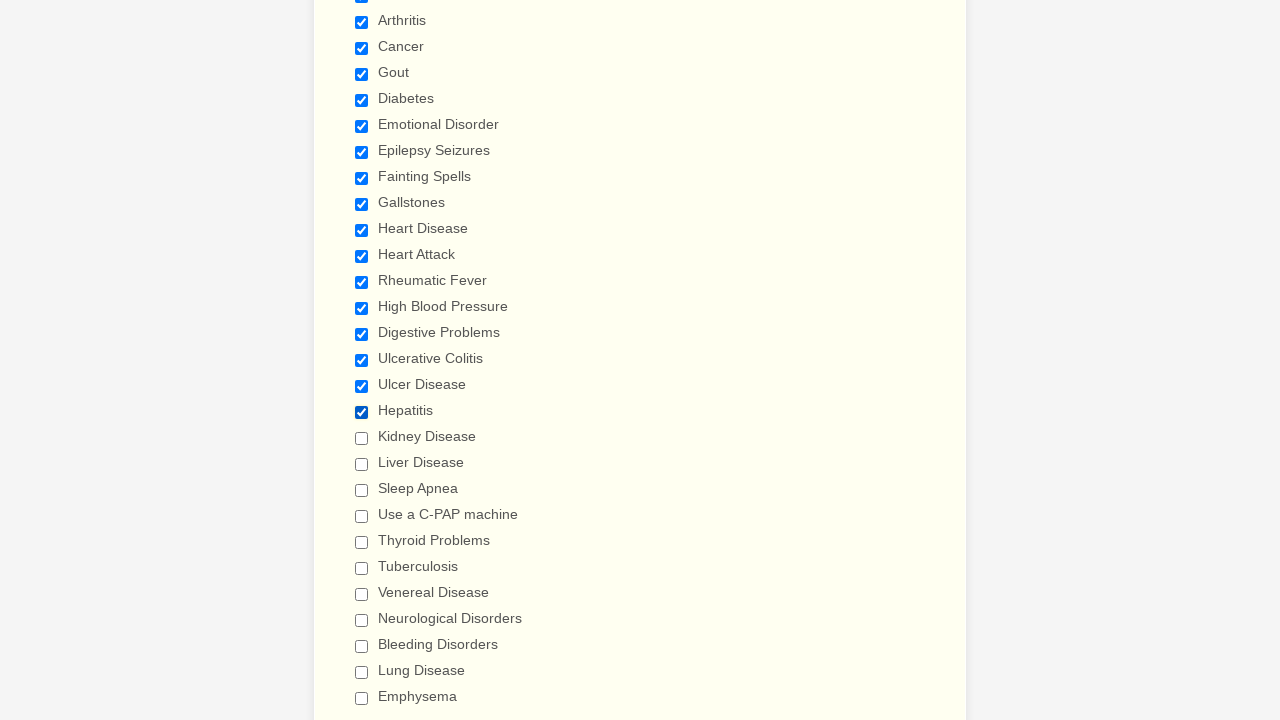

Clicked checkbox 19 to select it at (362, 438) on xpath=//div[@class='form-single-column']//input[@type='checkbox'] >> nth=18
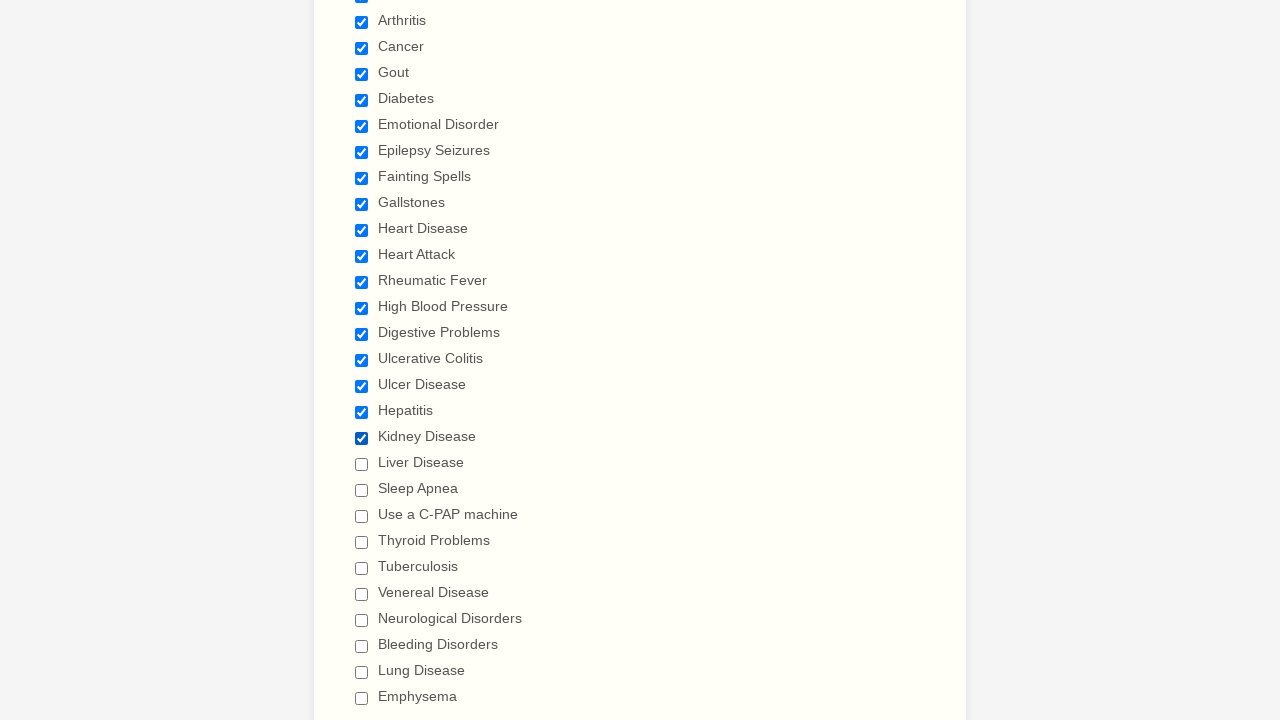

Clicked checkbox 20 to select it at (362, 464) on xpath=//div[@class='form-single-column']//input[@type='checkbox'] >> nth=19
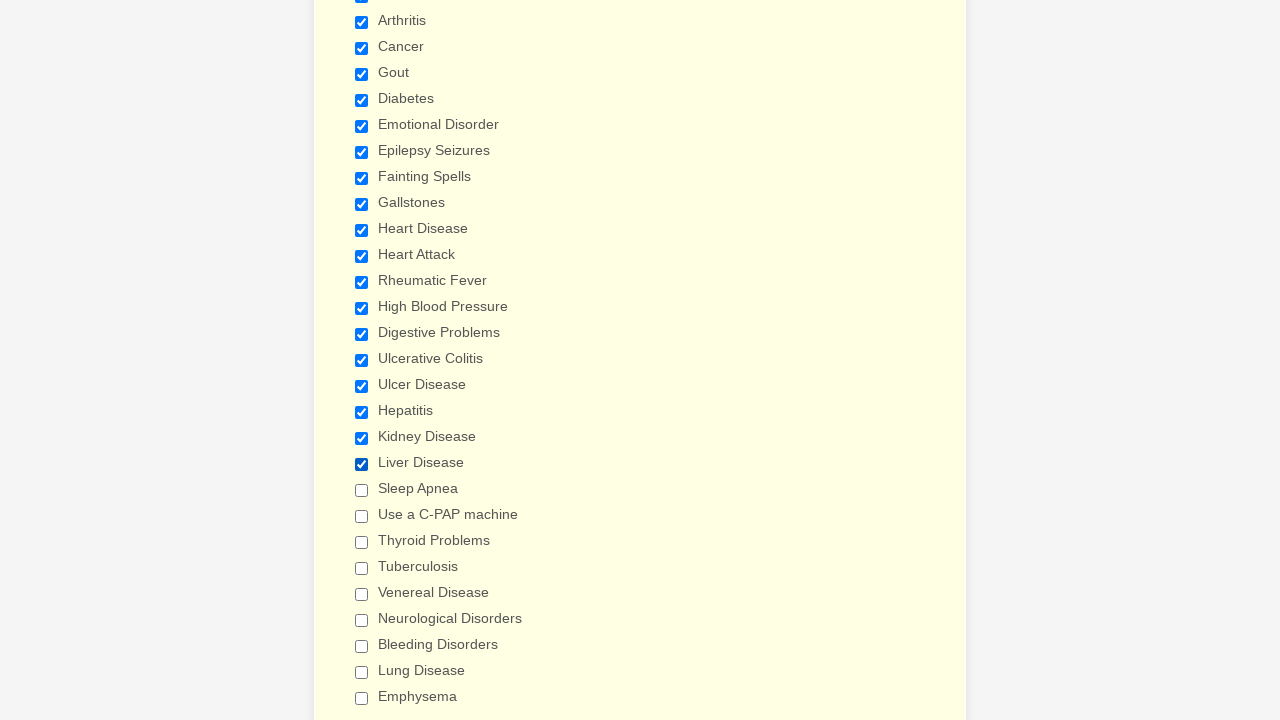

Clicked checkbox 21 to select it at (362, 490) on xpath=//div[@class='form-single-column']//input[@type='checkbox'] >> nth=20
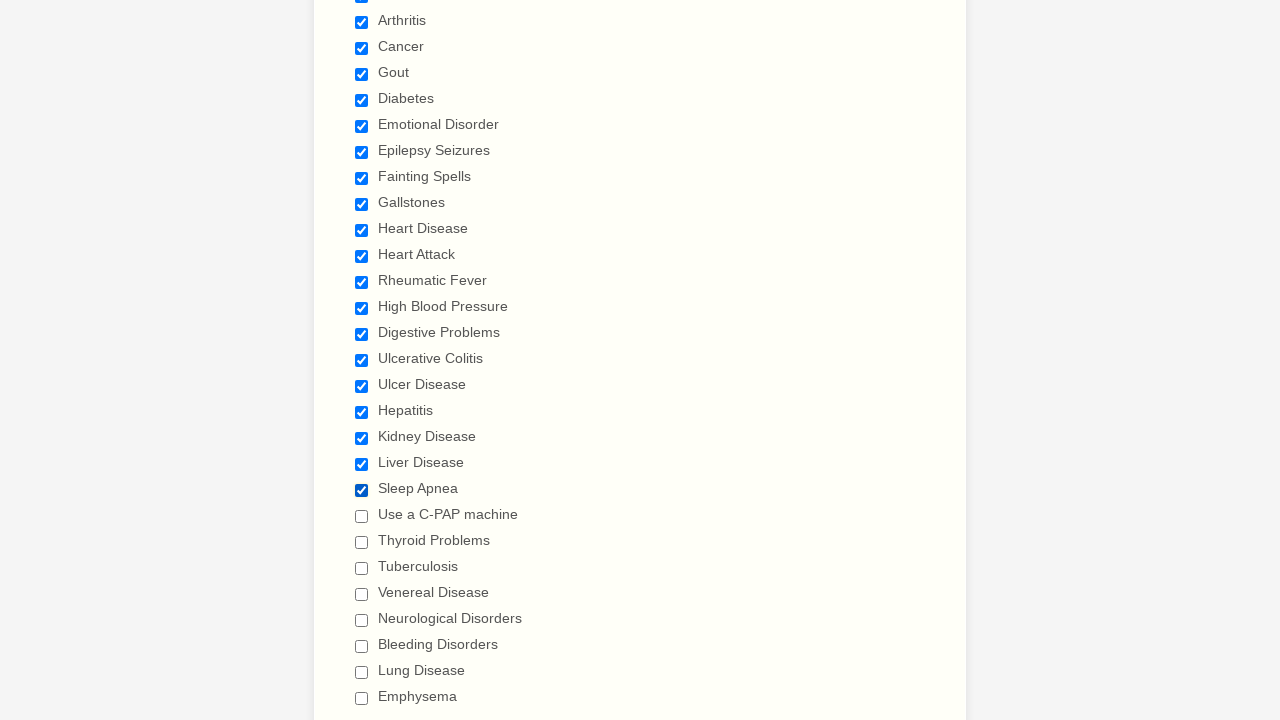

Clicked checkbox 22 to select it at (362, 516) on xpath=//div[@class='form-single-column']//input[@type='checkbox'] >> nth=21
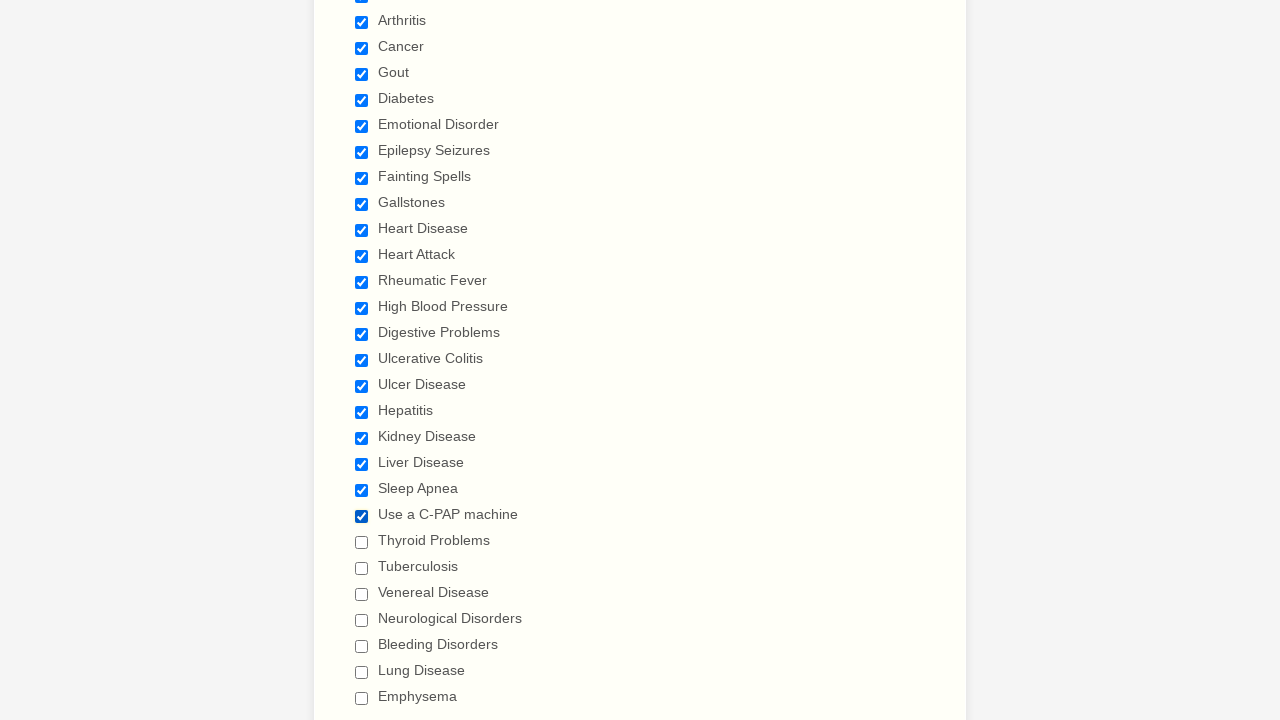

Clicked checkbox 23 to select it at (362, 542) on xpath=//div[@class='form-single-column']//input[@type='checkbox'] >> nth=22
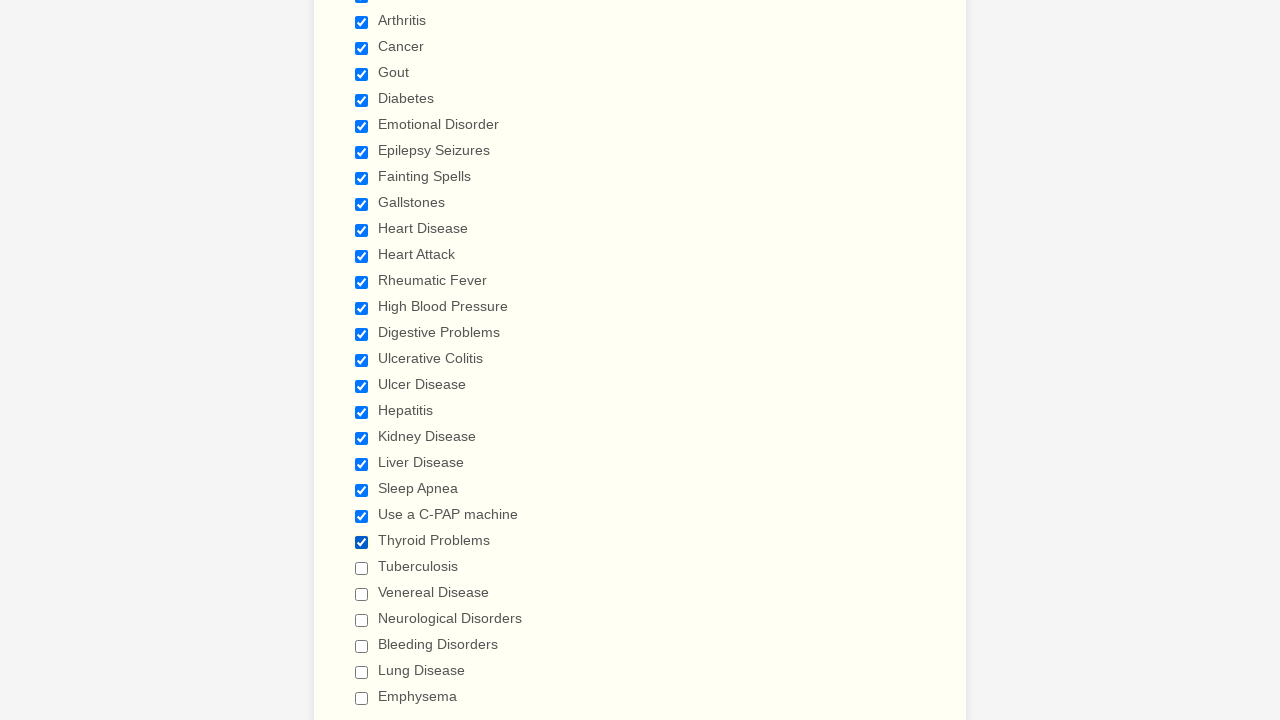

Clicked checkbox 24 to select it at (362, 568) on xpath=//div[@class='form-single-column']//input[@type='checkbox'] >> nth=23
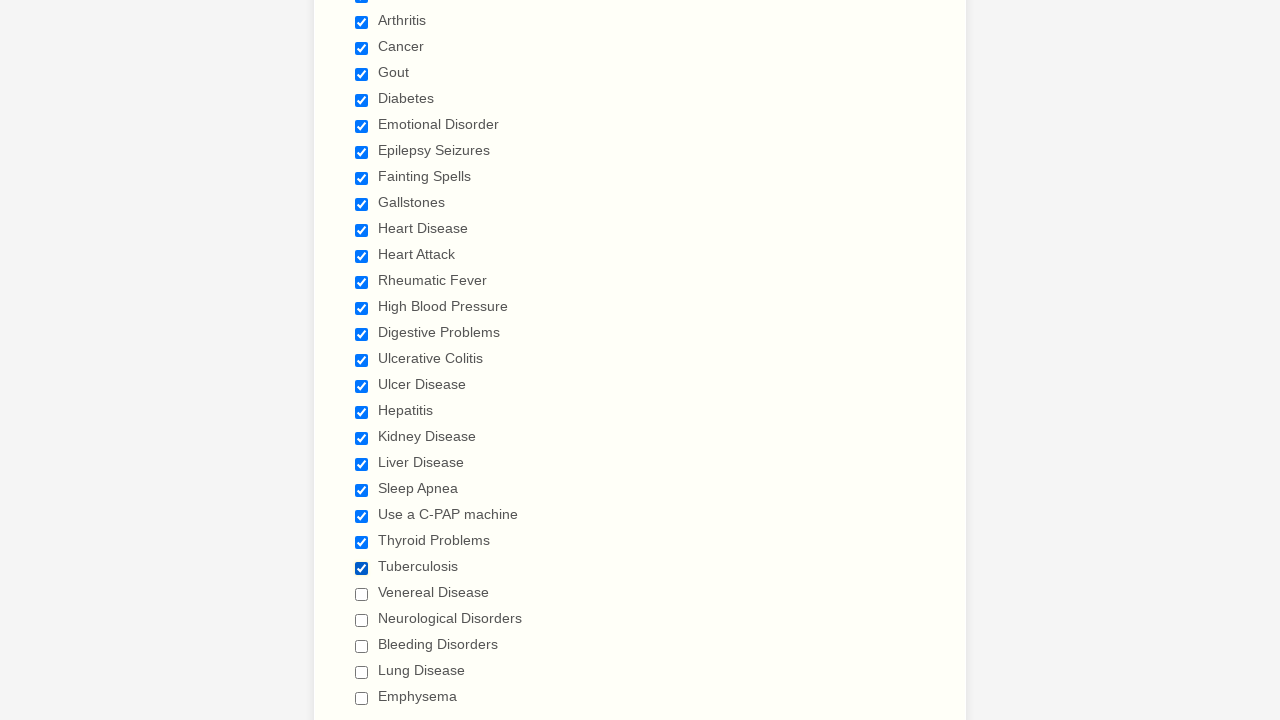

Clicked checkbox 25 to select it at (362, 594) on xpath=//div[@class='form-single-column']//input[@type='checkbox'] >> nth=24
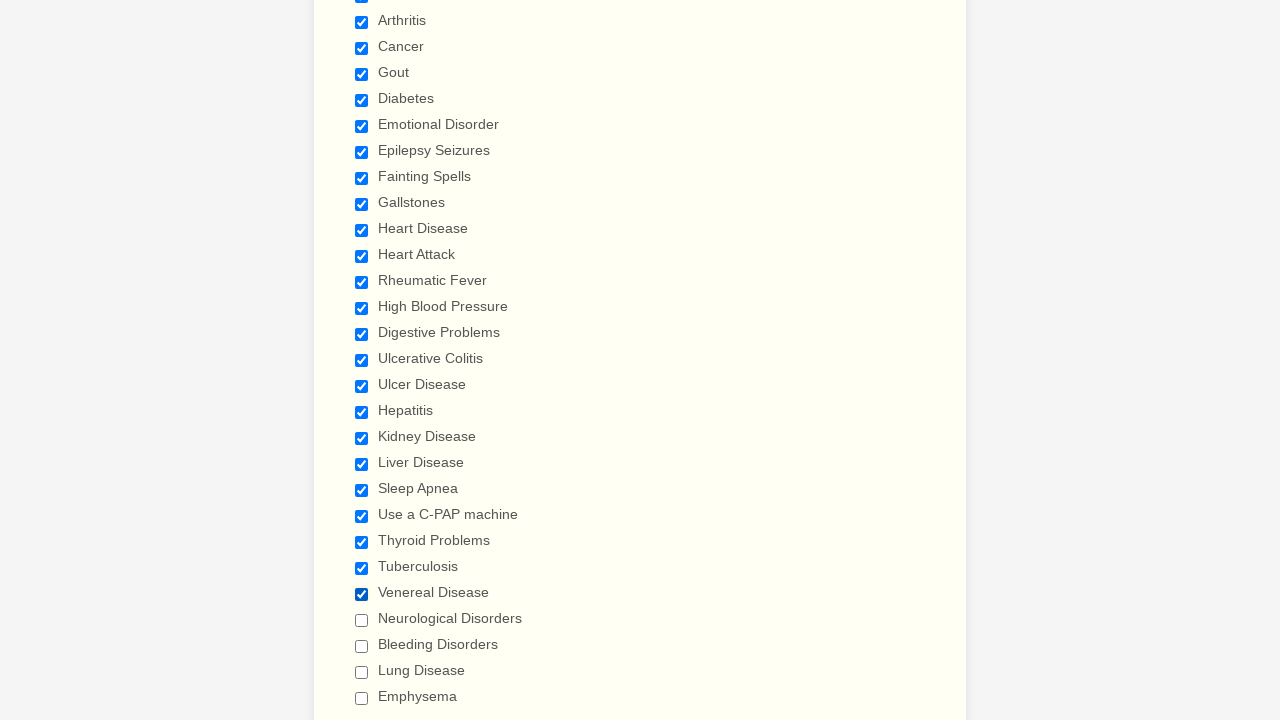

Clicked checkbox 26 to select it at (362, 620) on xpath=//div[@class='form-single-column']//input[@type='checkbox'] >> nth=25
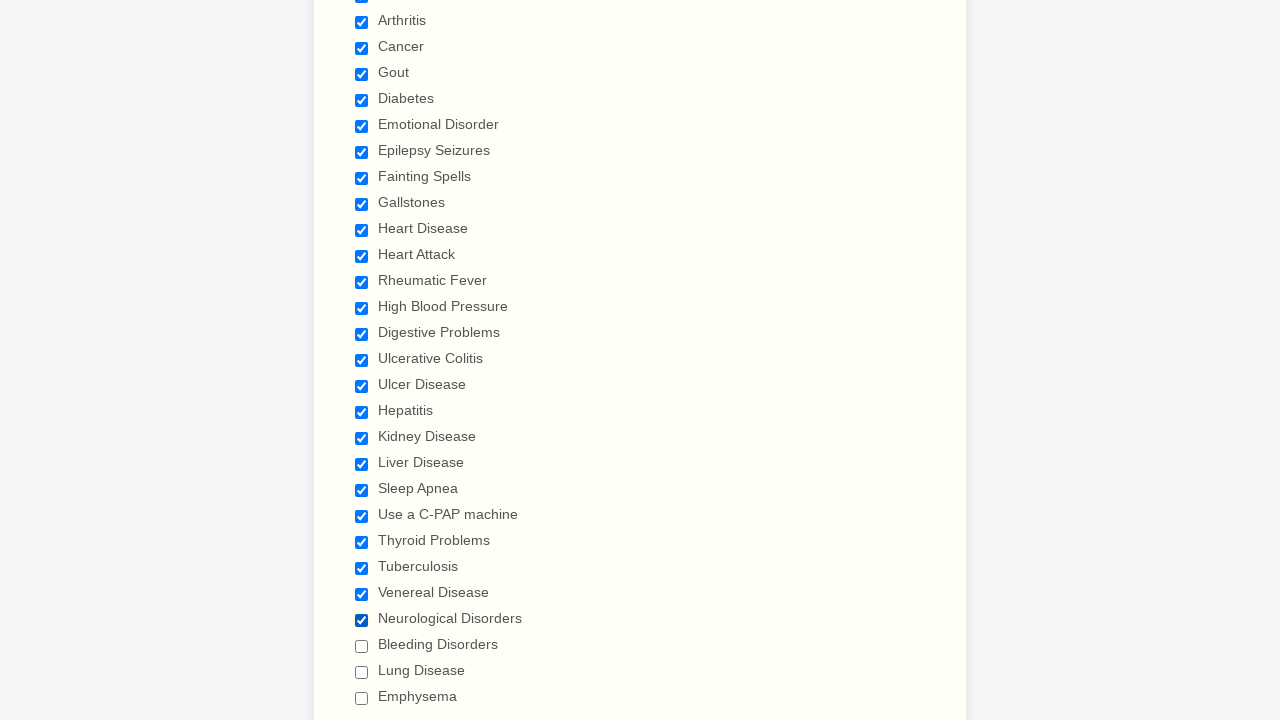

Clicked checkbox 27 to select it at (362, 646) on xpath=//div[@class='form-single-column']//input[@type='checkbox'] >> nth=26
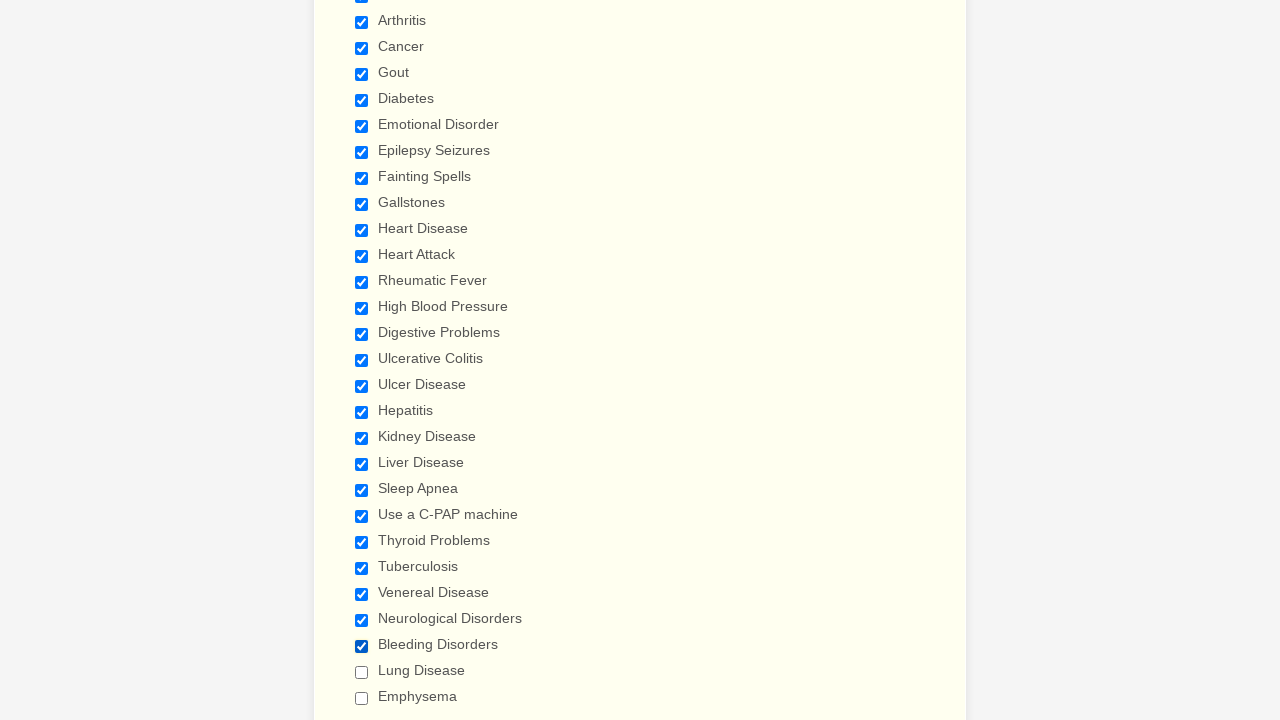

Clicked checkbox 28 to select it at (362, 672) on xpath=//div[@class='form-single-column']//input[@type='checkbox'] >> nth=27
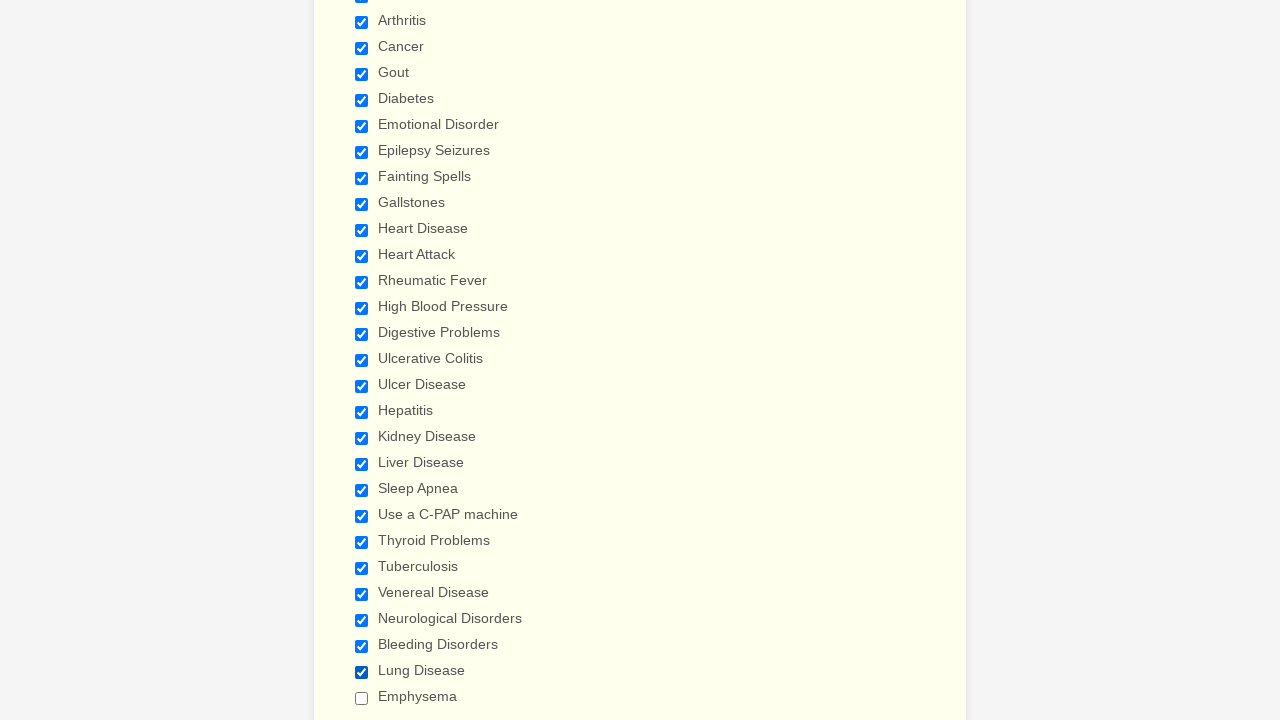

Clicked checkbox 29 to select it at (362, 698) on xpath=//div[@class='form-single-column']//input[@type='checkbox'] >> nth=28
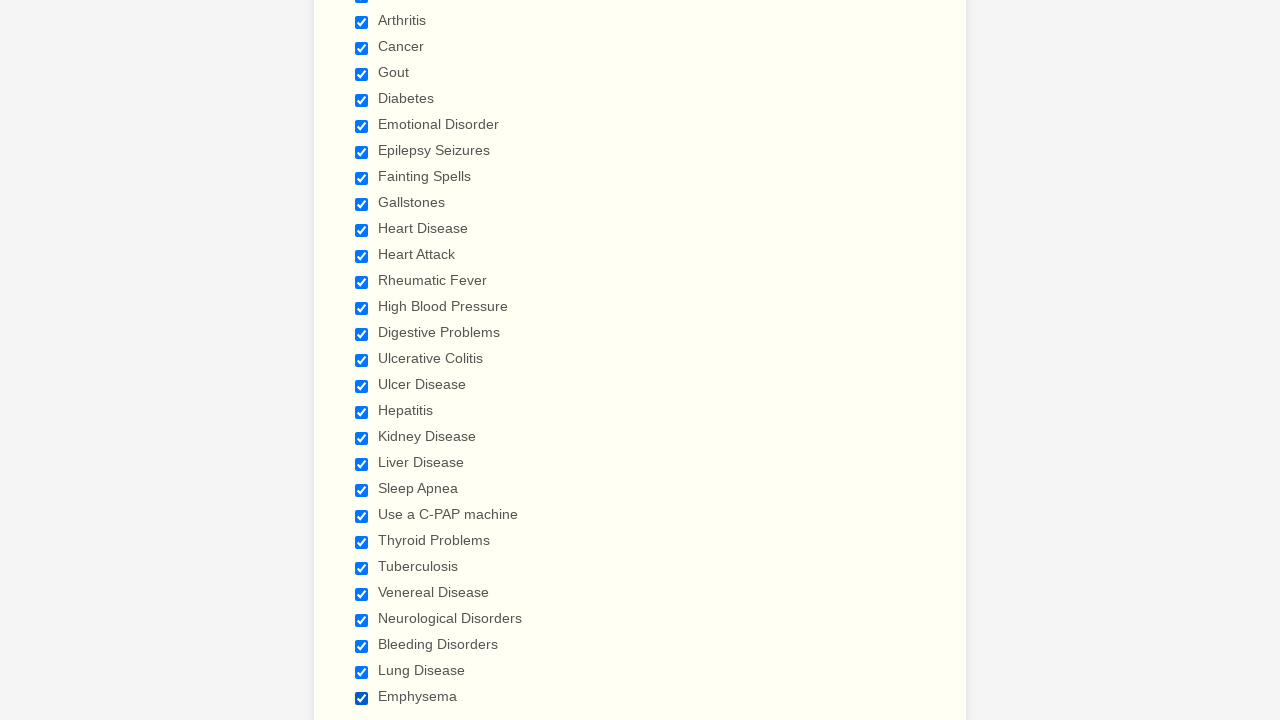

Verified checkbox 1 is selected
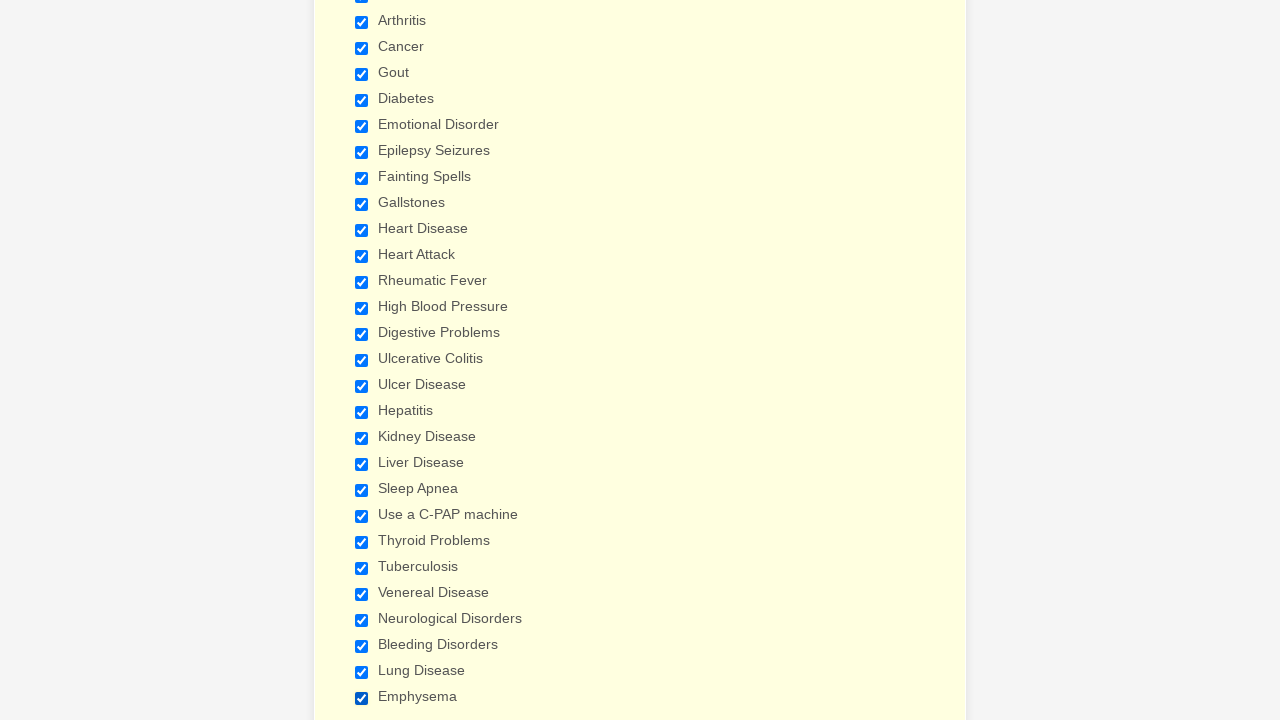

Verified checkbox 2 is selected
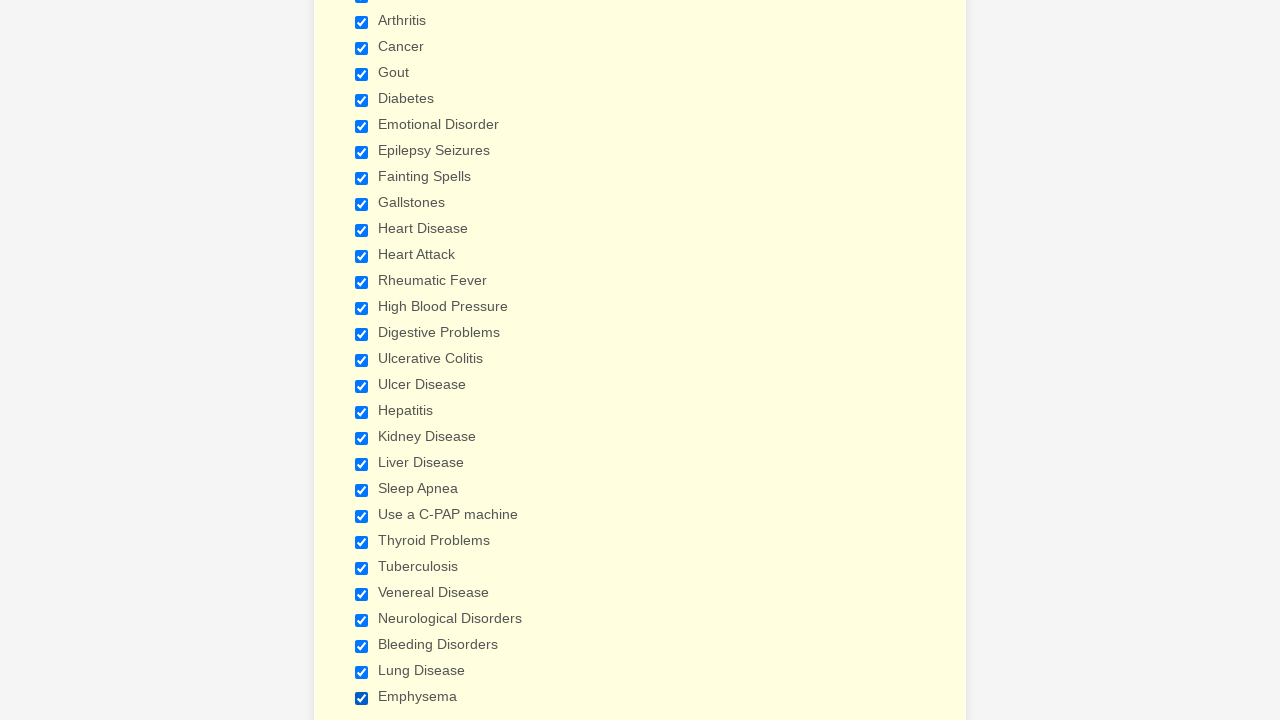

Verified checkbox 3 is selected
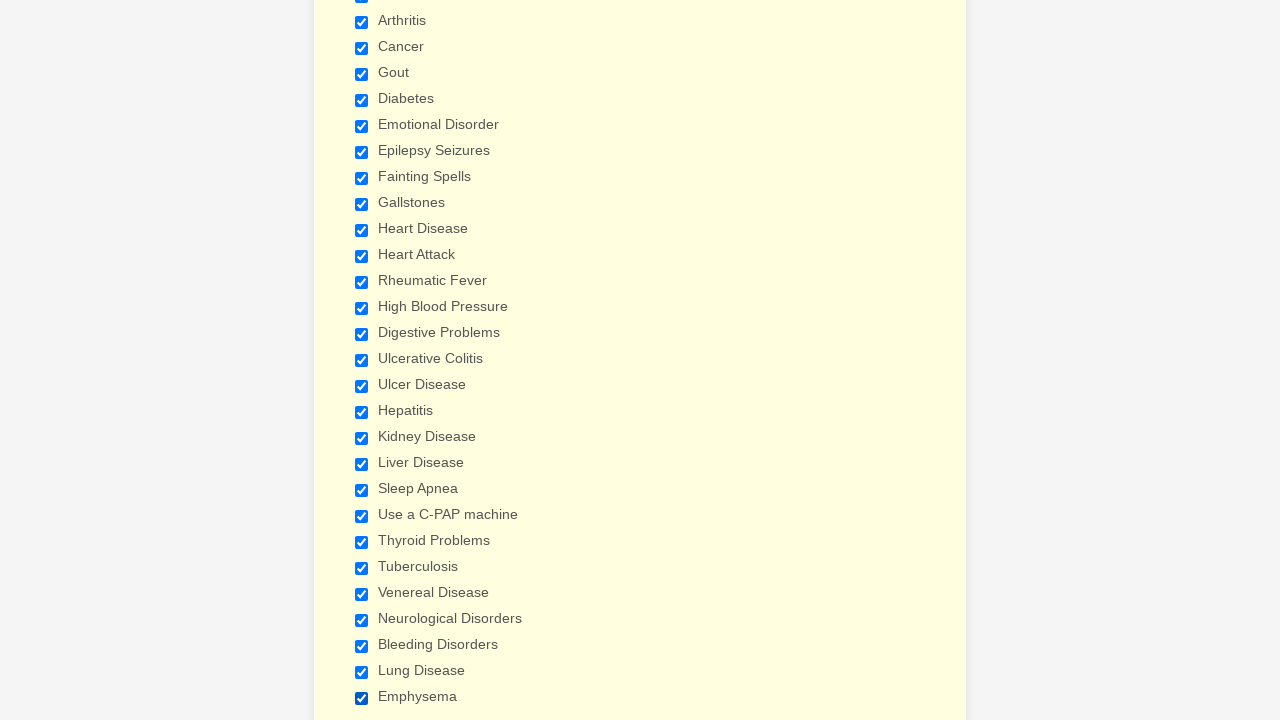

Verified checkbox 4 is selected
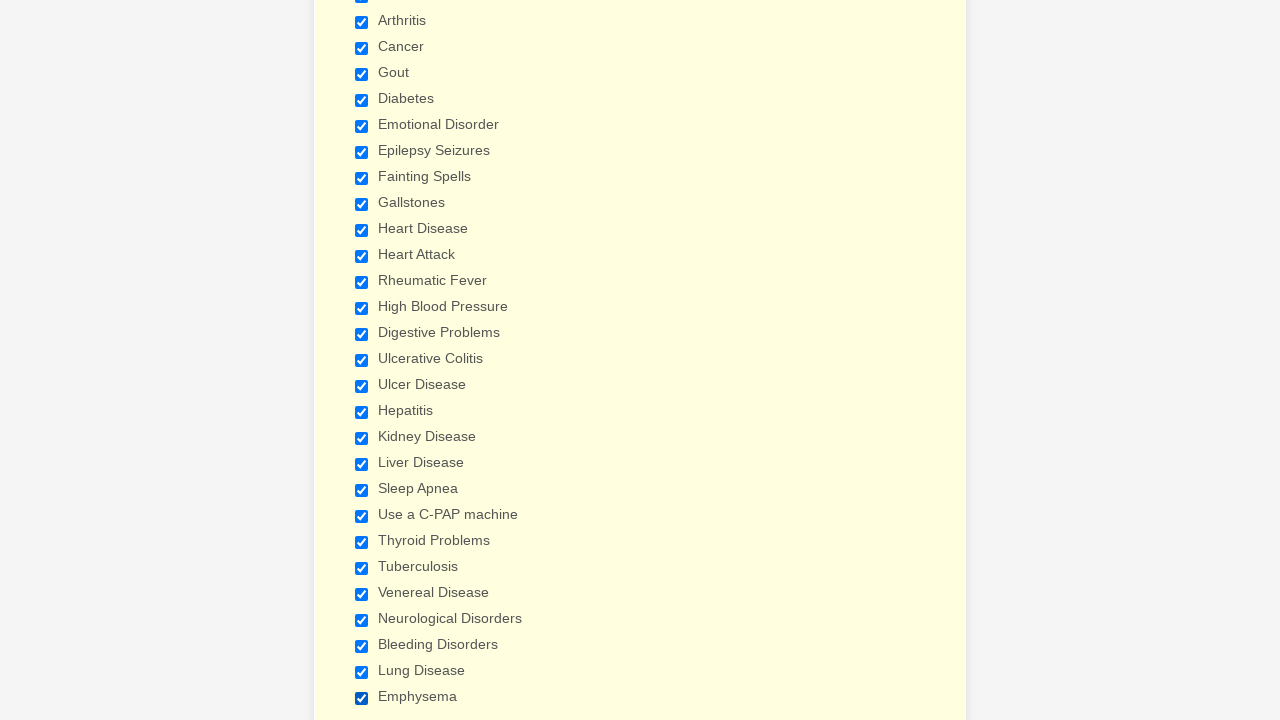

Verified checkbox 5 is selected
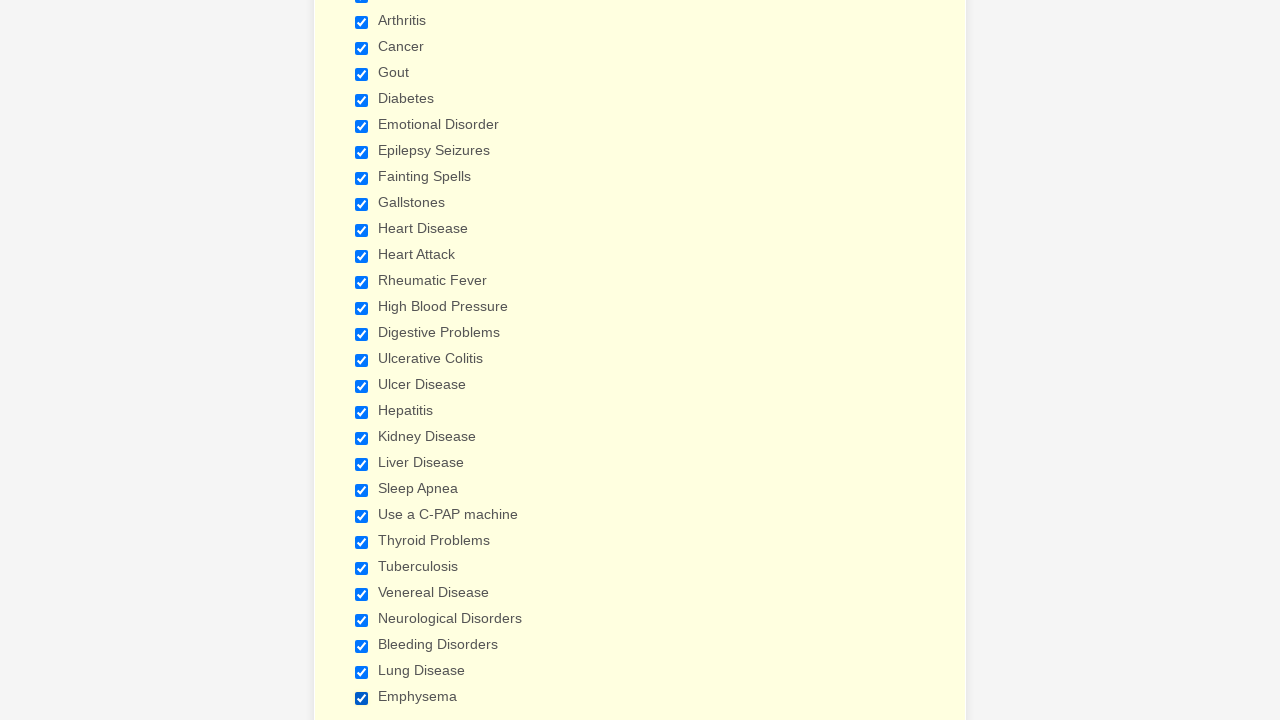

Verified checkbox 6 is selected
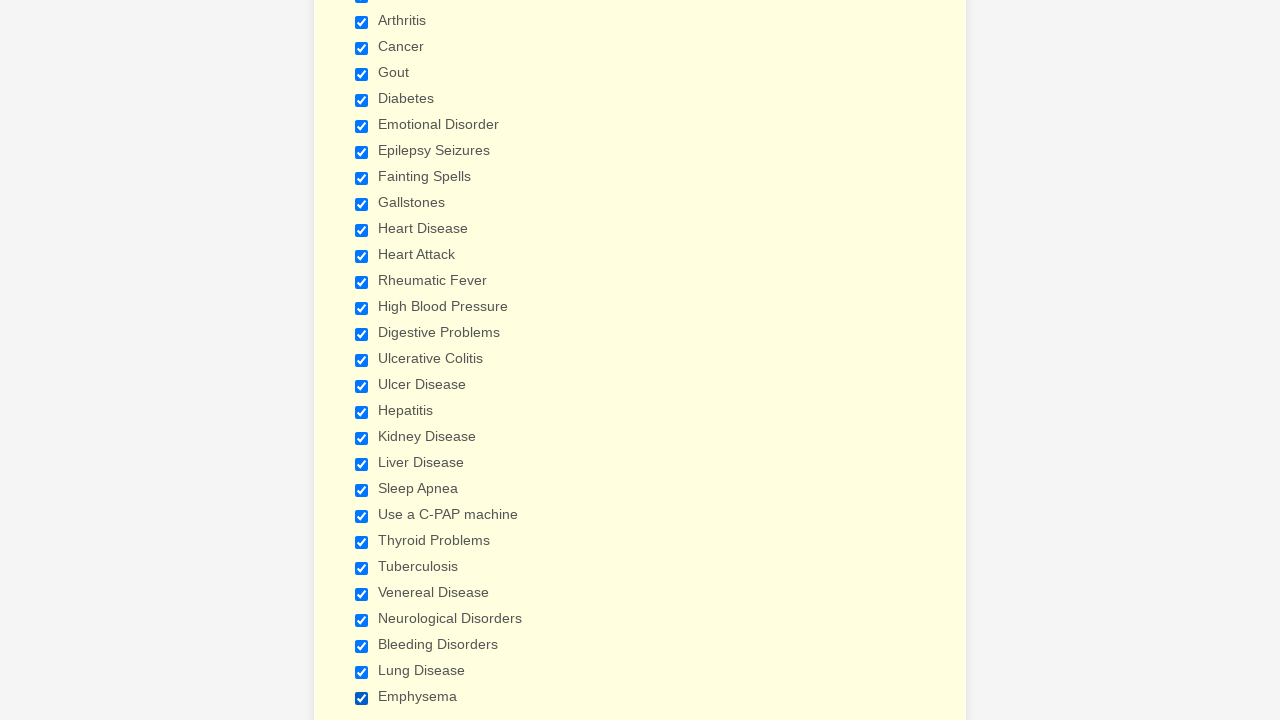

Verified checkbox 7 is selected
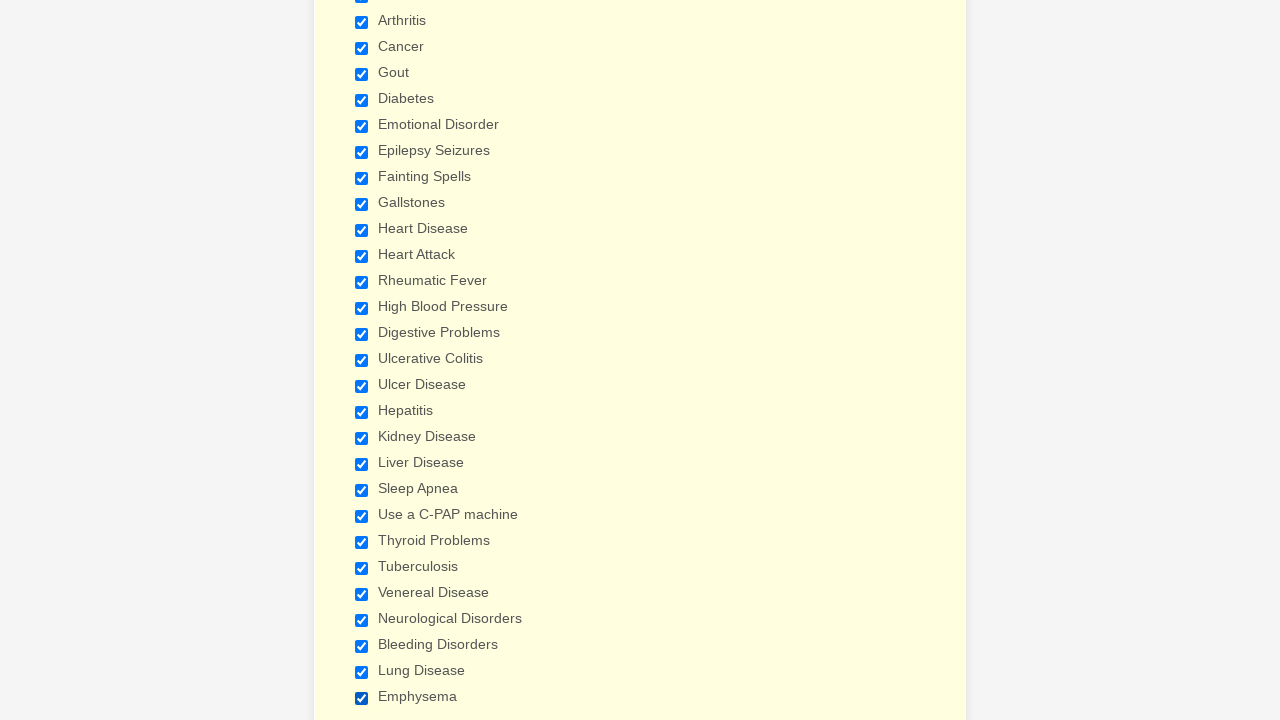

Verified checkbox 8 is selected
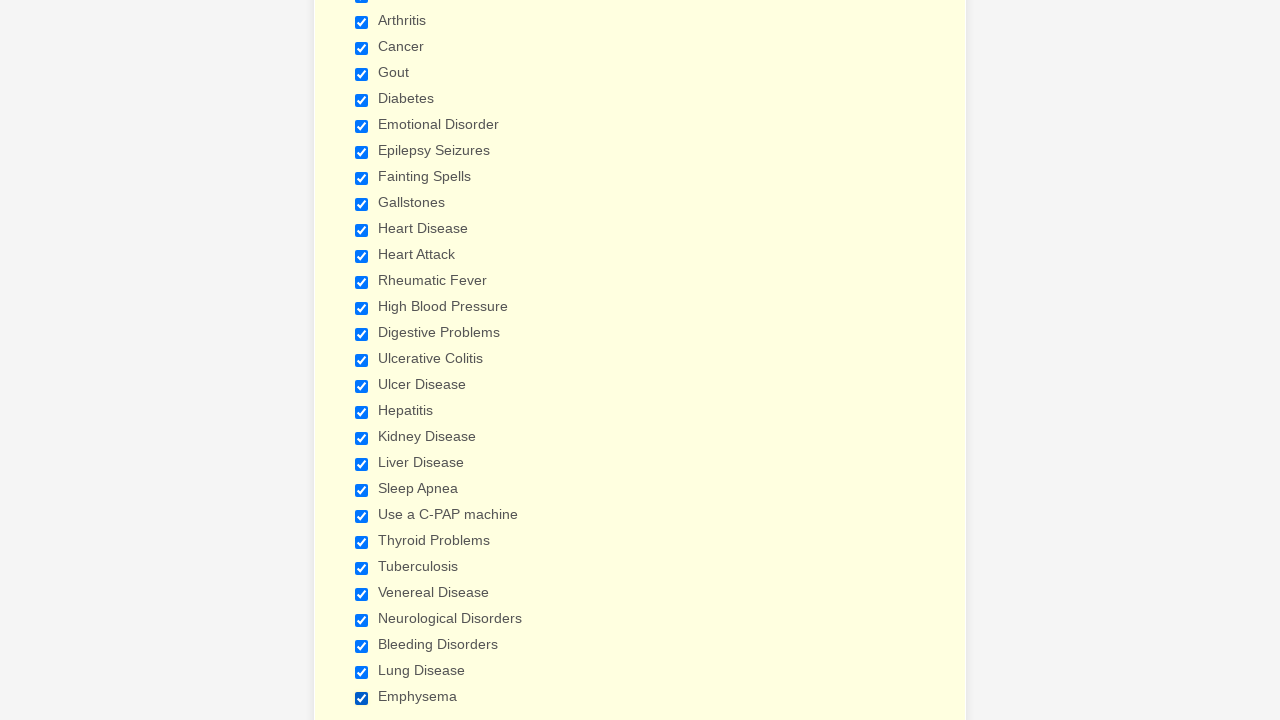

Verified checkbox 9 is selected
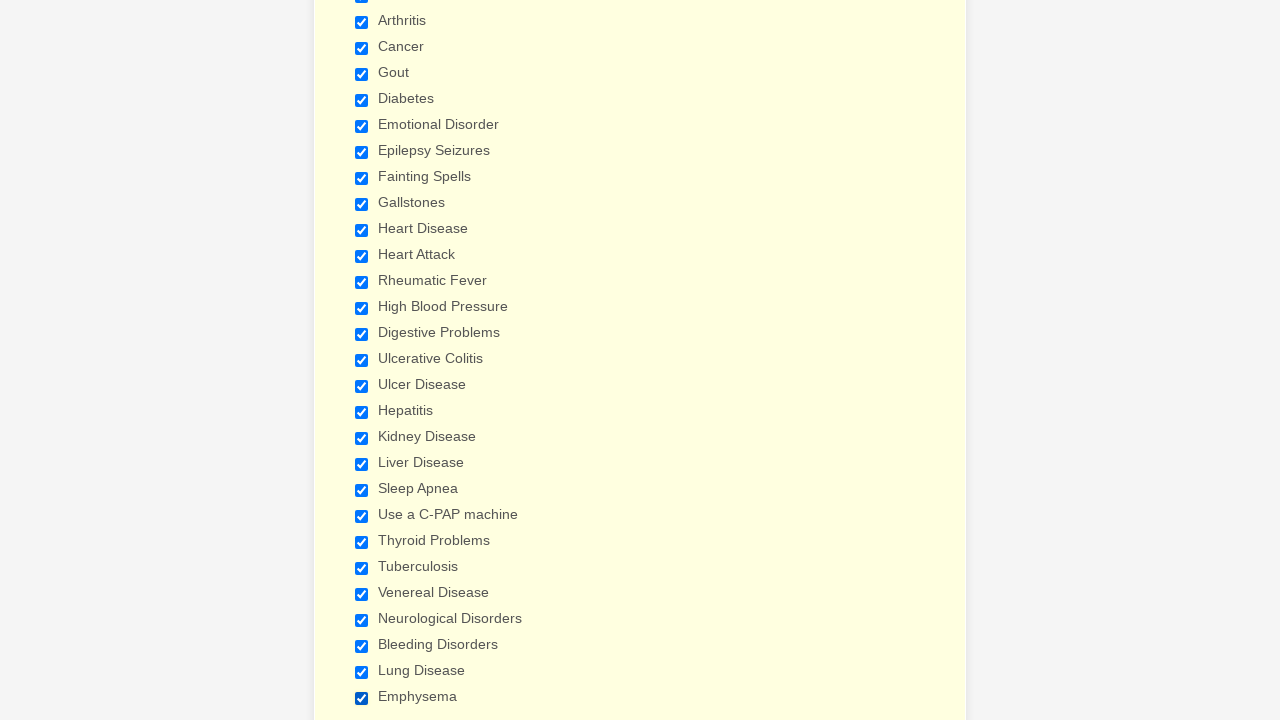

Verified checkbox 10 is selected
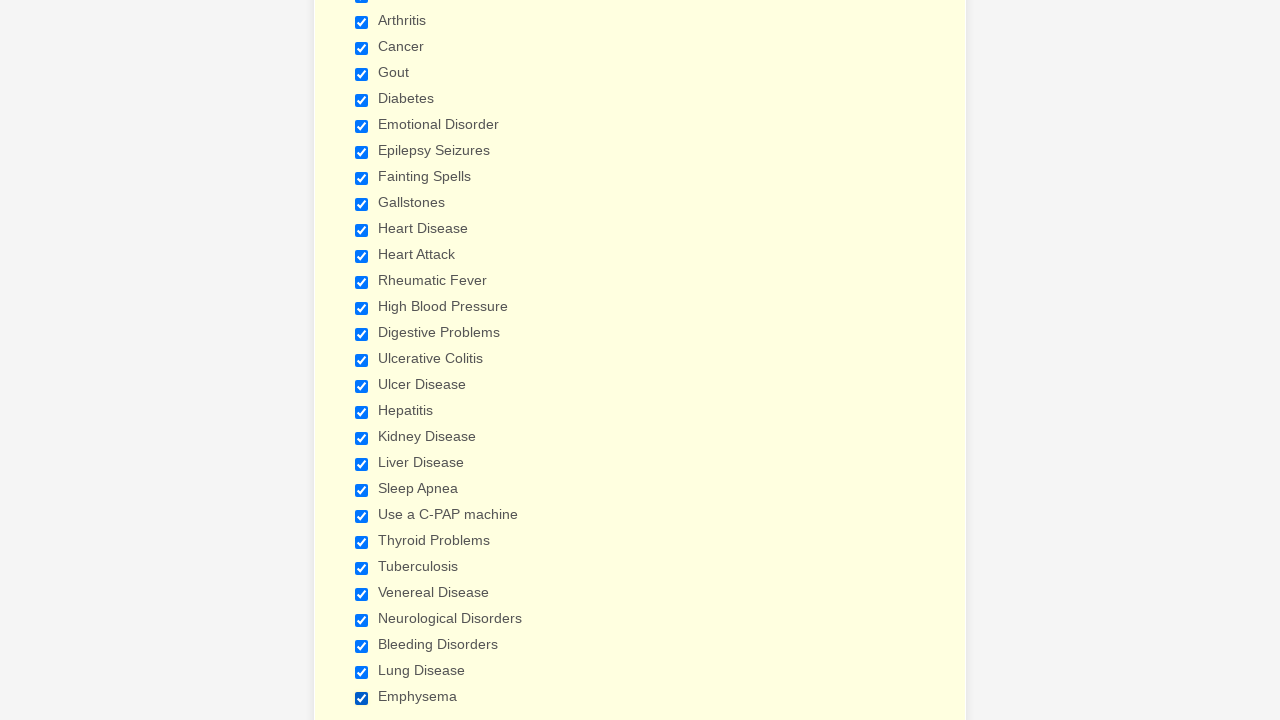

Verified checkbox 11 is selected
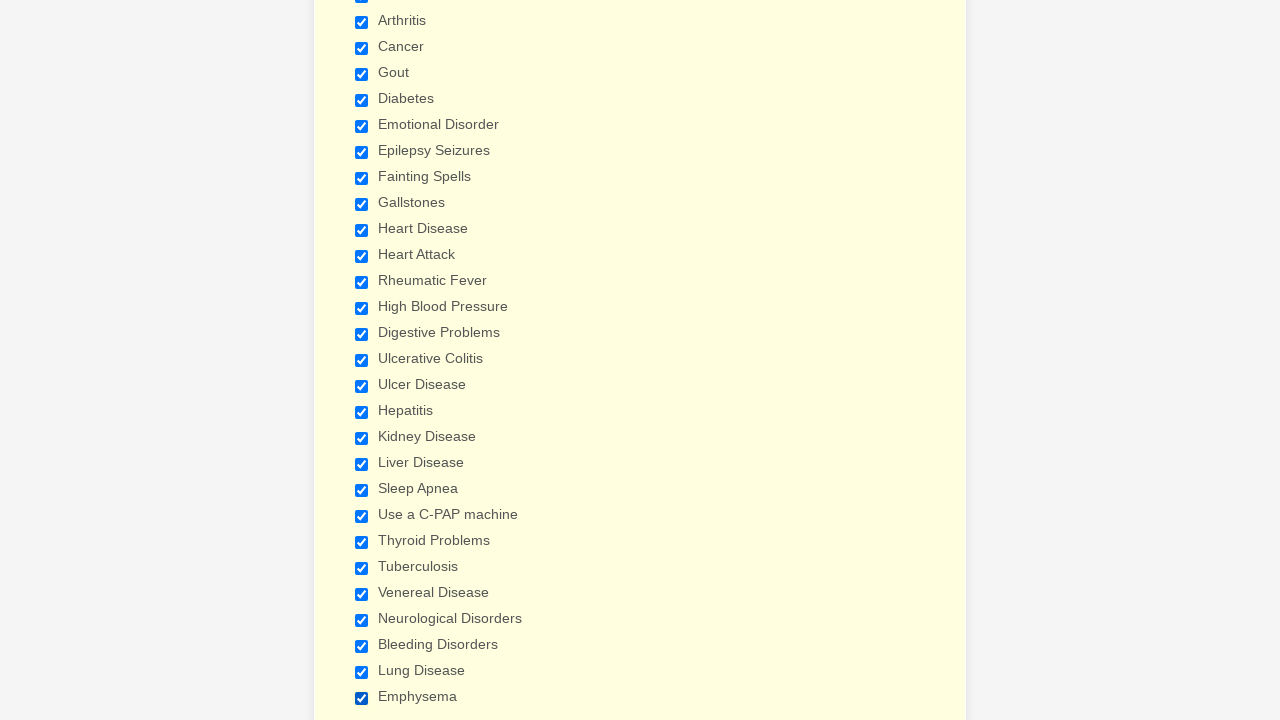

Verified checkbox 12 is selected
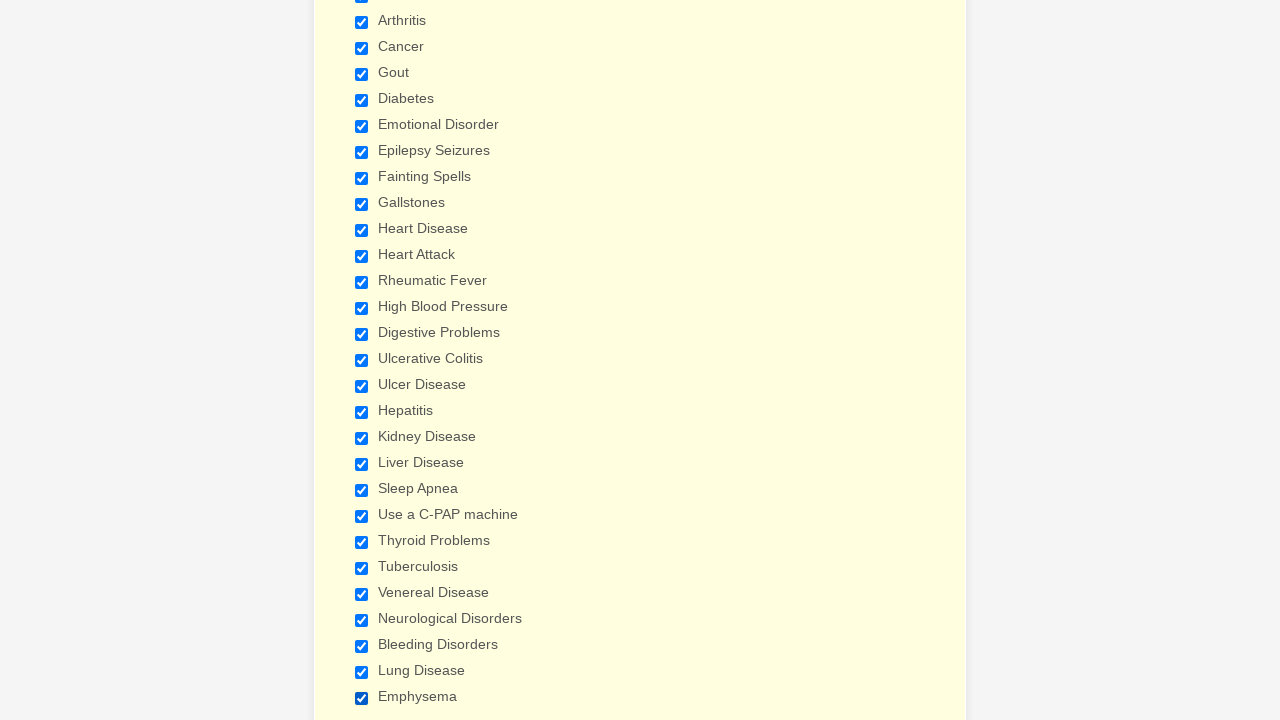

Verified checkbox 13 is selected
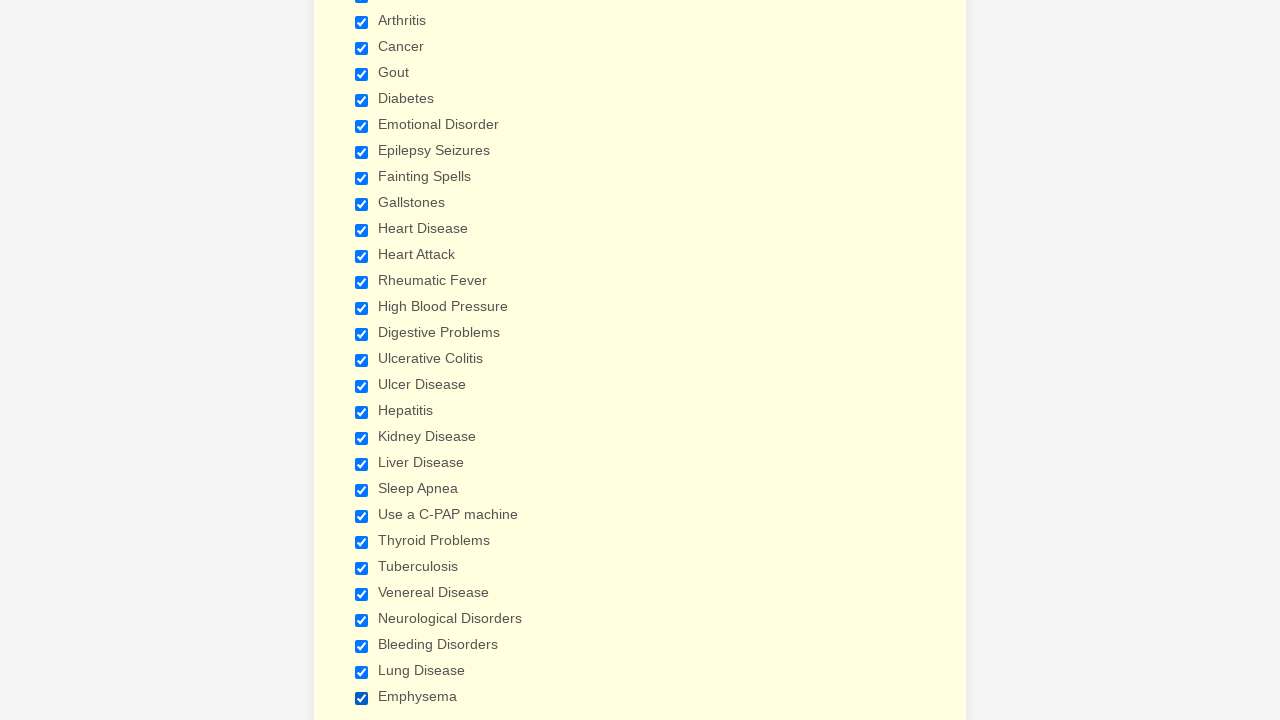

Verified checkbox 14 is selected
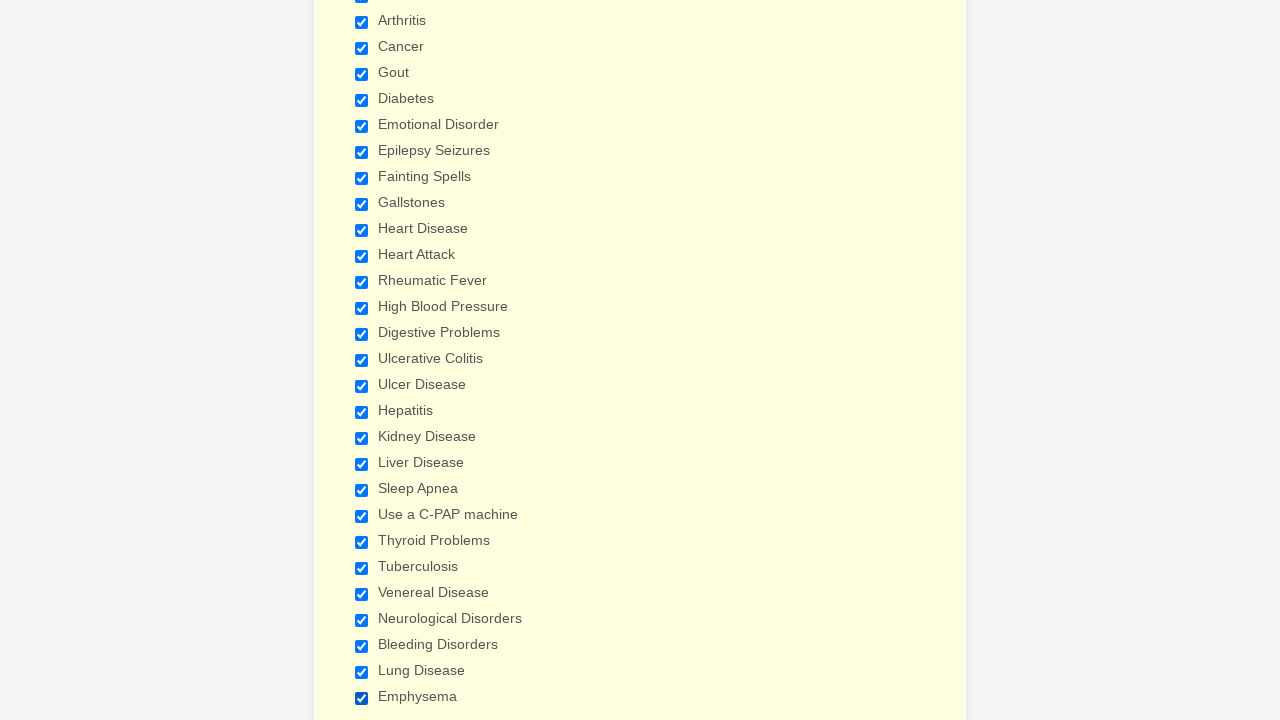

Verified checkbox 15 is selected
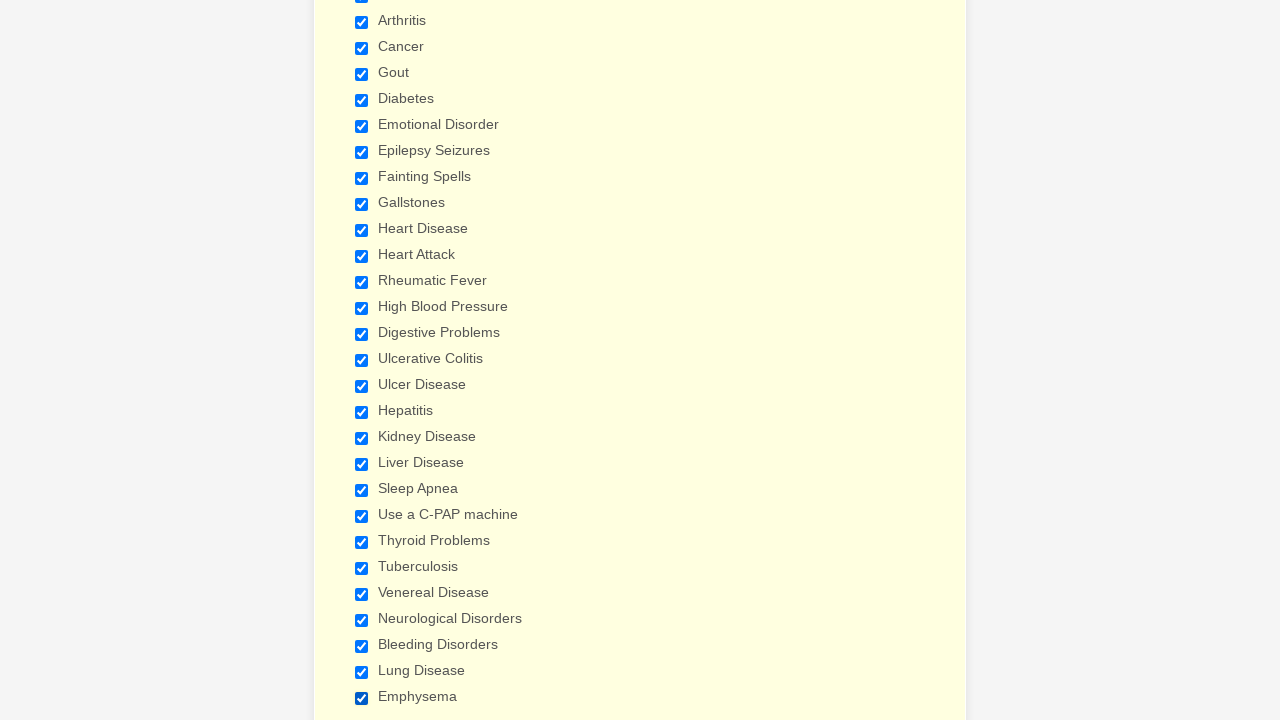

Verified checkbox 16 is selected
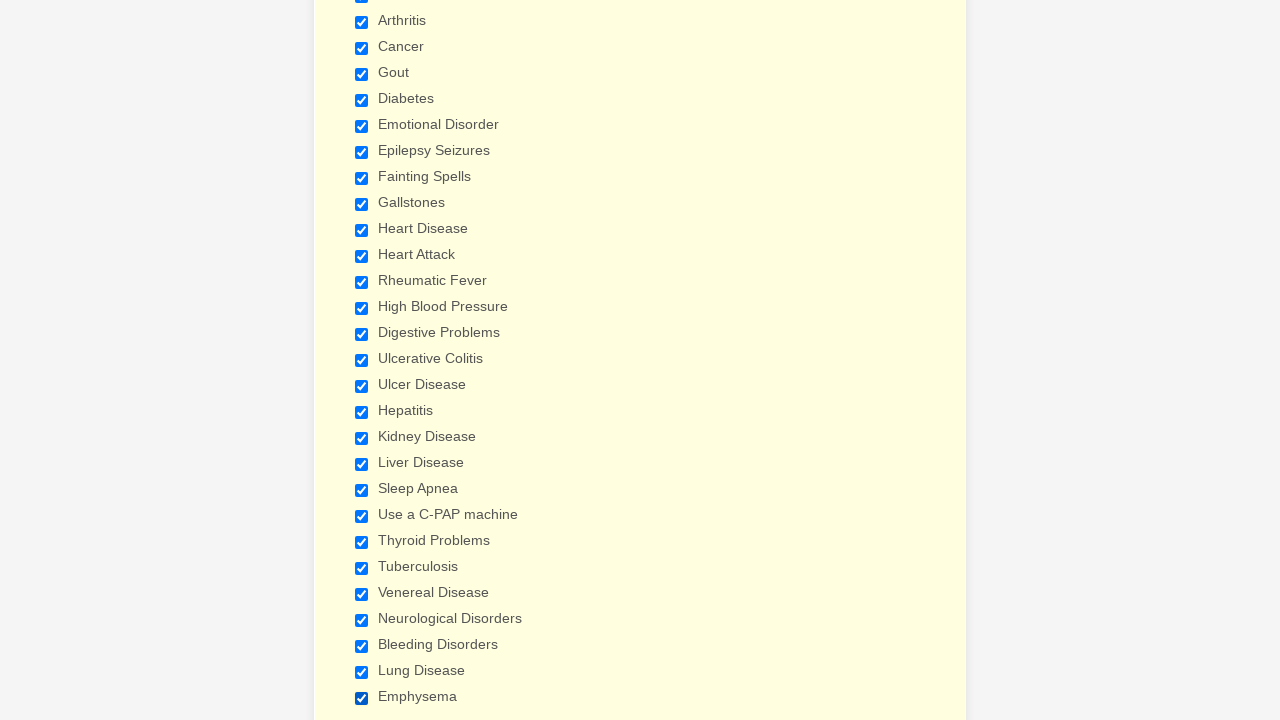

Verified checkbox 17 is selected
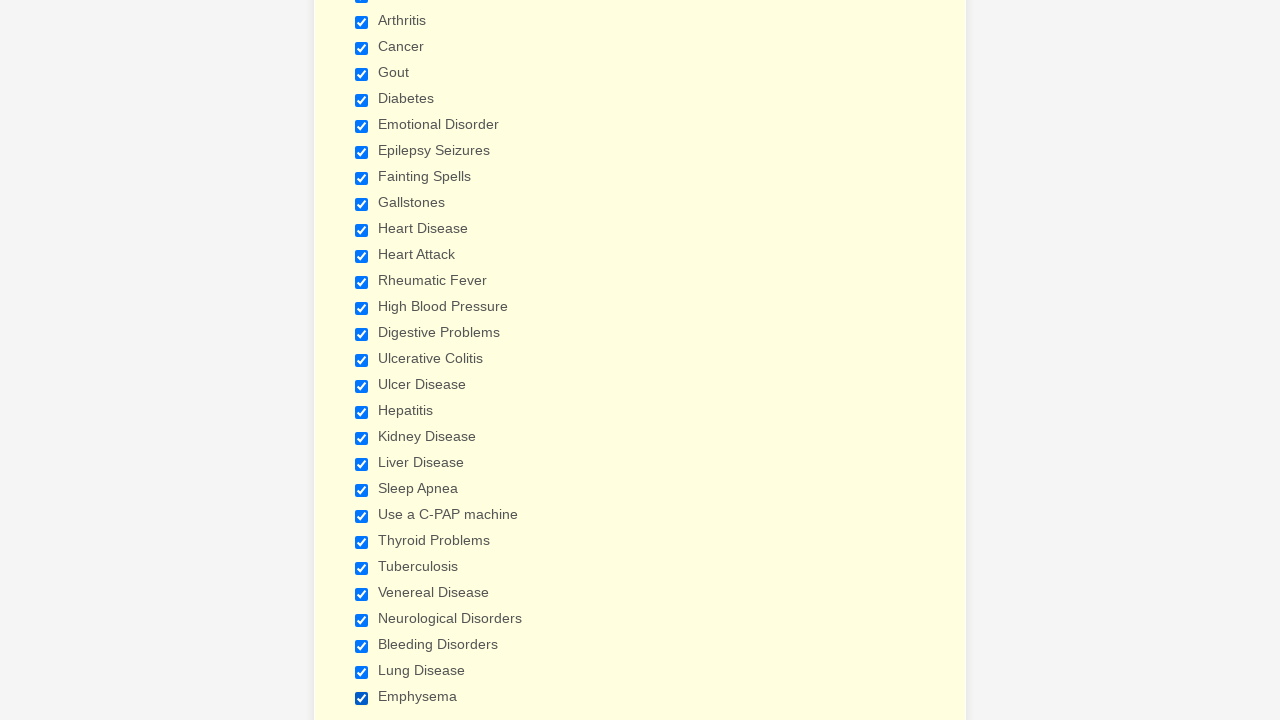

Verified checkbox 18 is selected
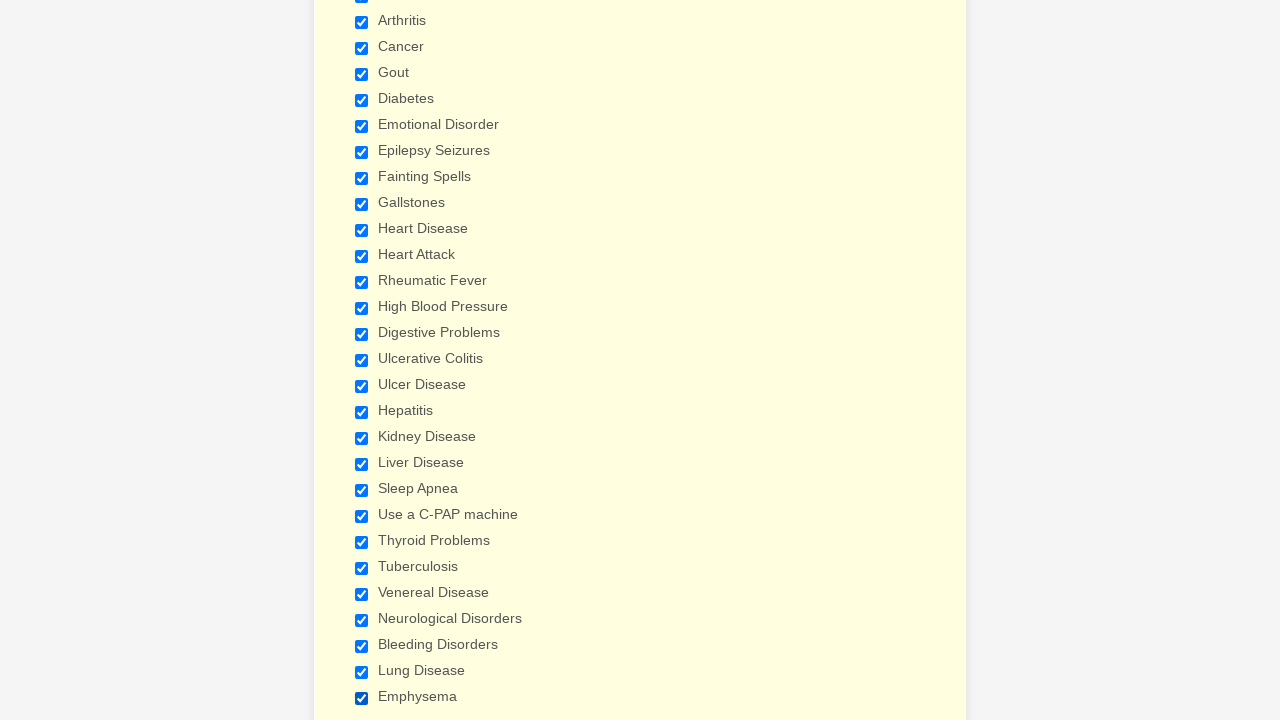

Verified checkbox 19 is selected
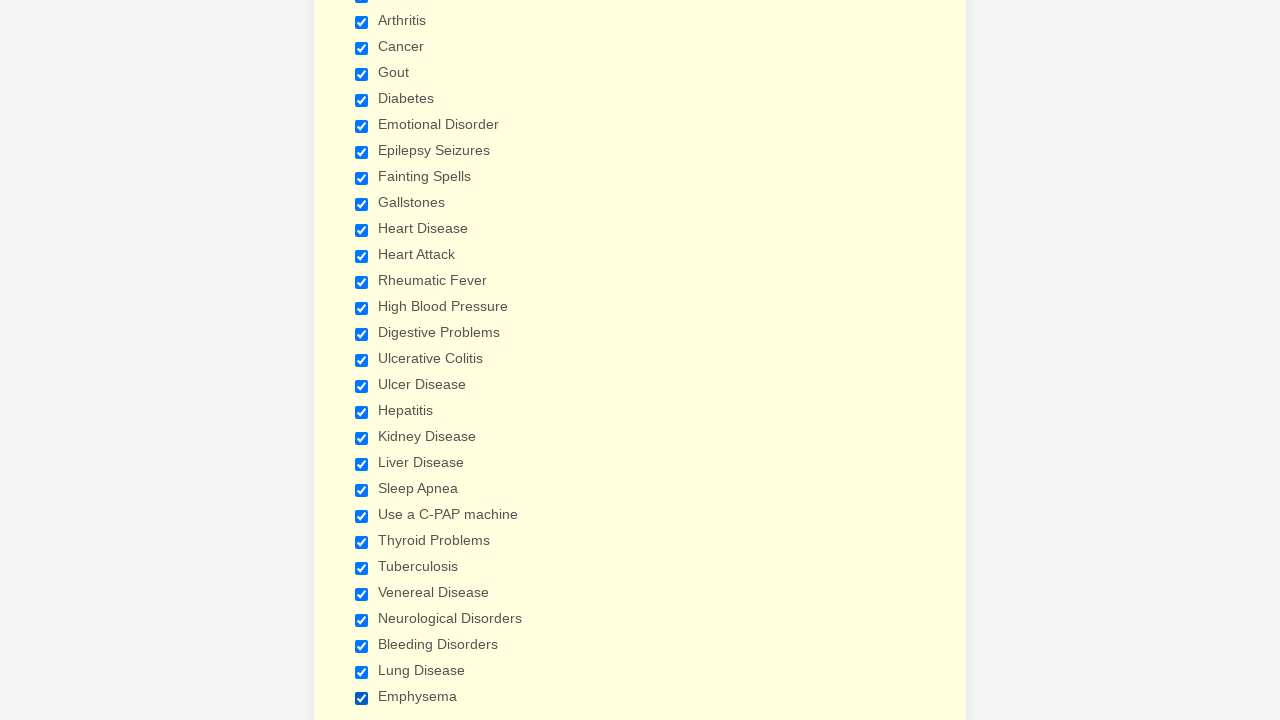

Verified checkbox 20 is selected
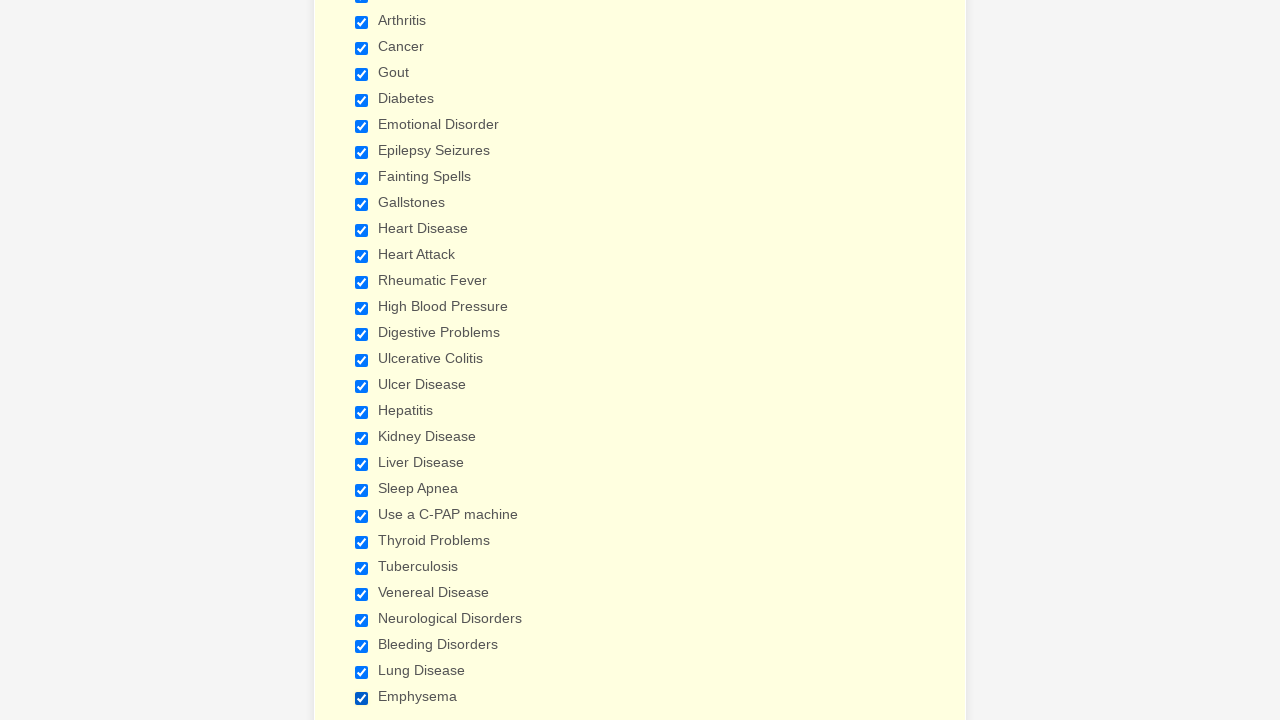

Verified checkbox 21 is selected
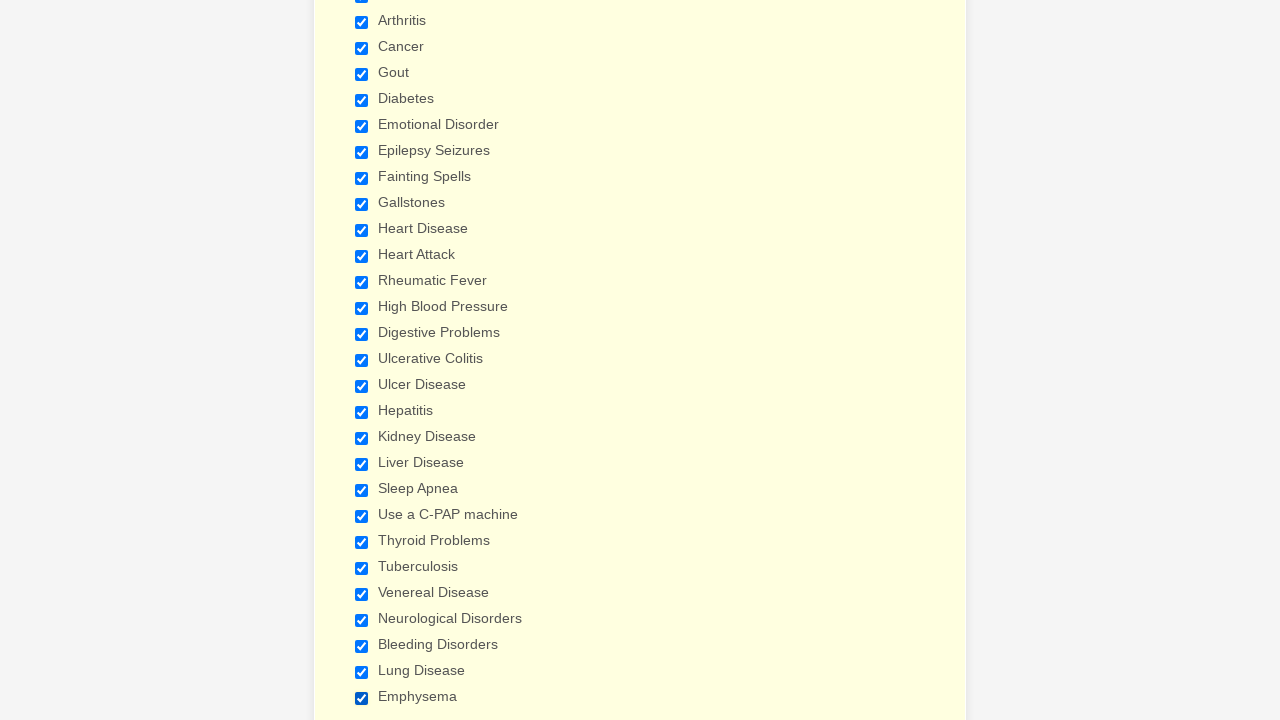

Verified checkbox 22 is selected
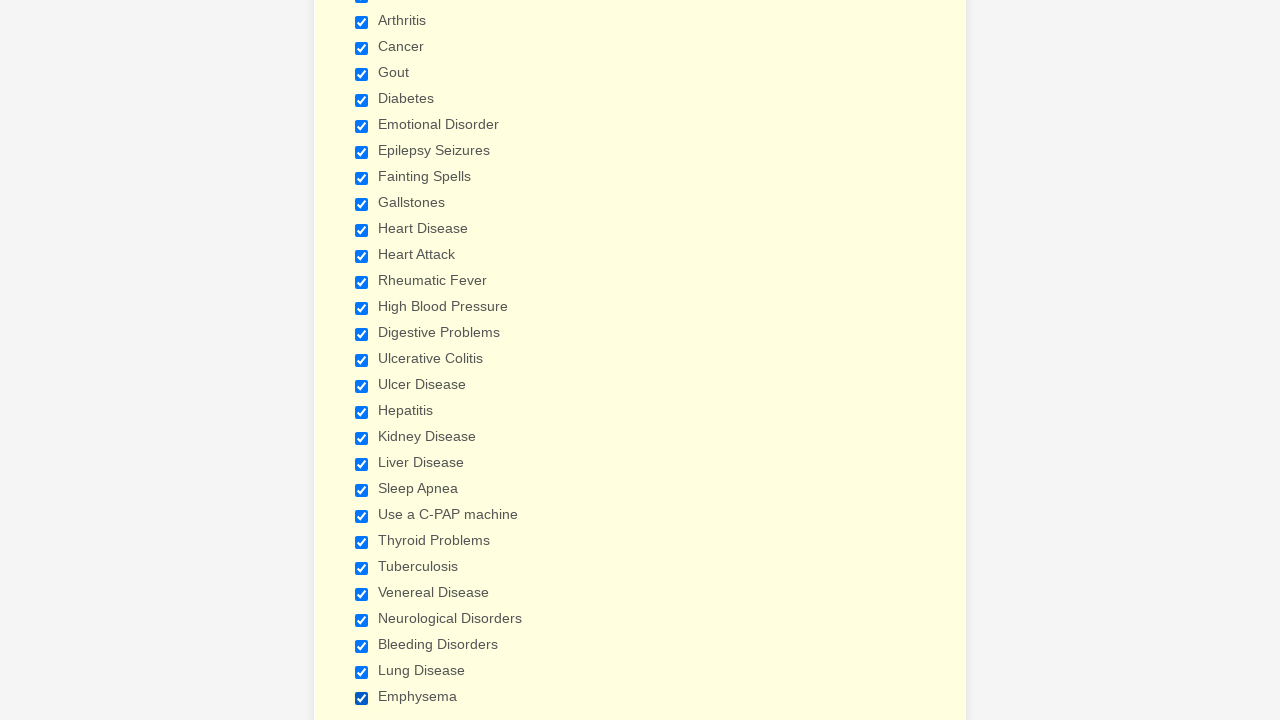

Verified checkbox 23 is selected
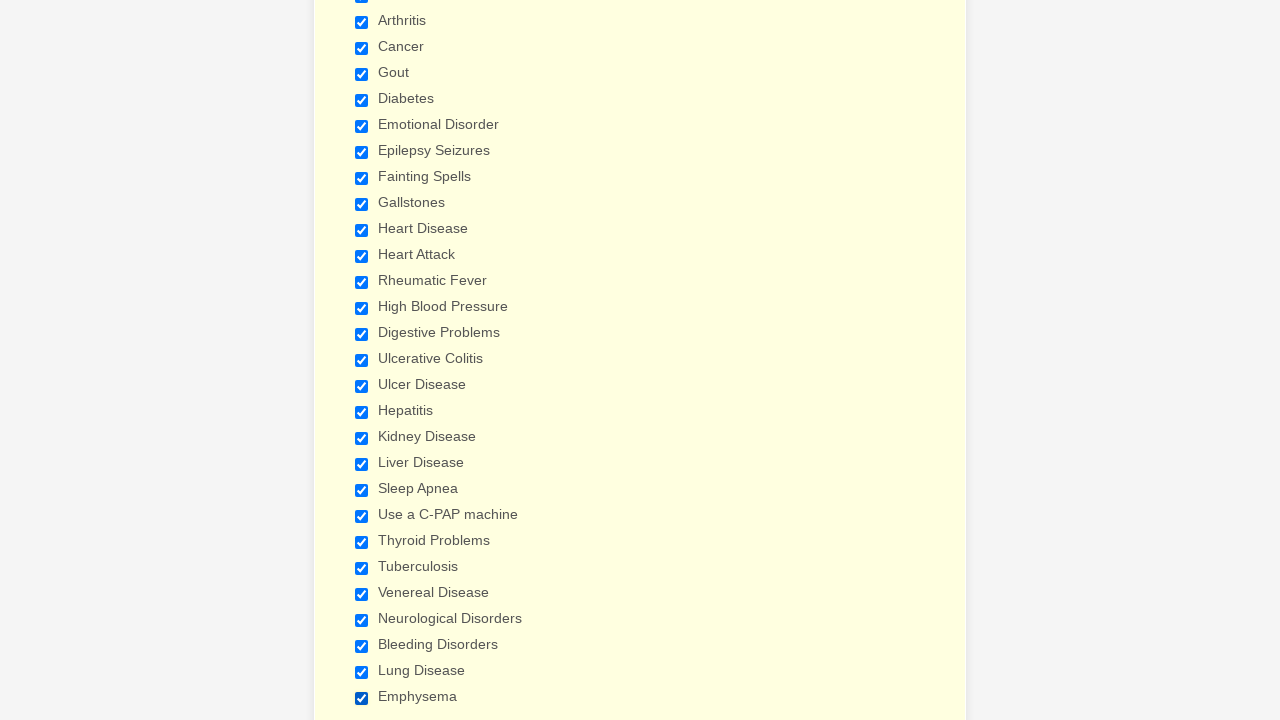

Verified checkbox 24 is selected
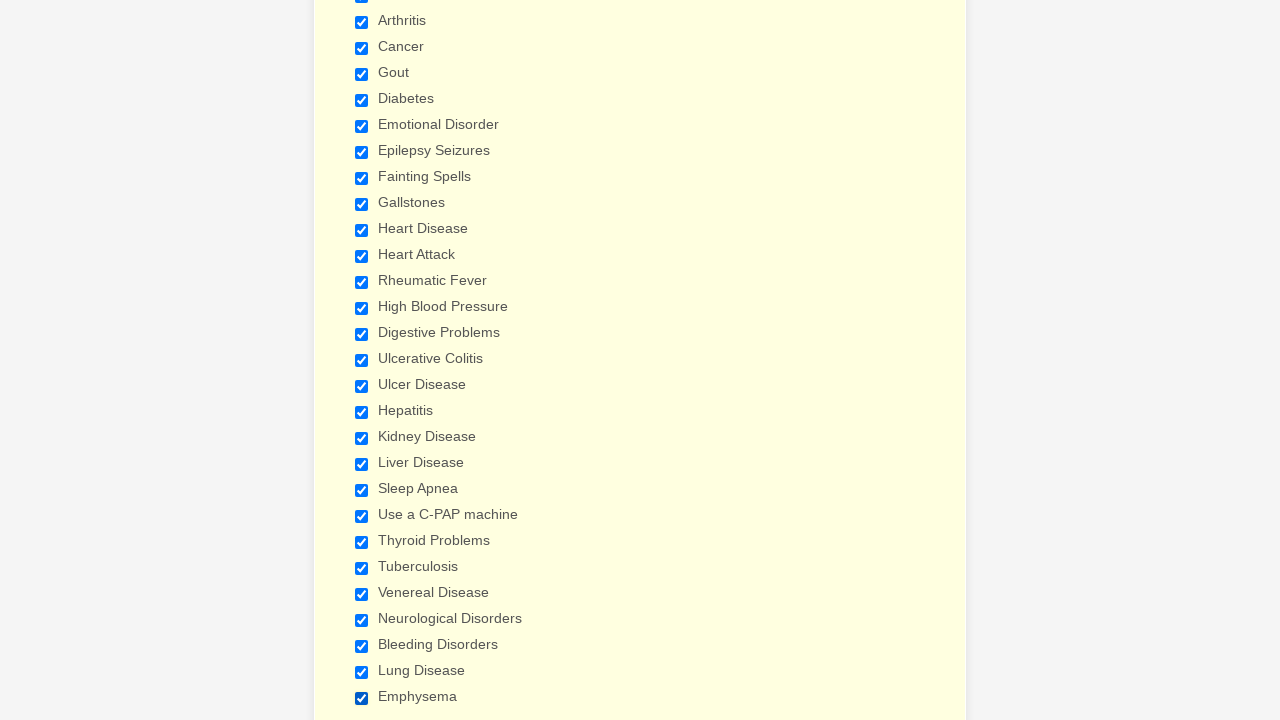

Verified checkbox 25 is selected
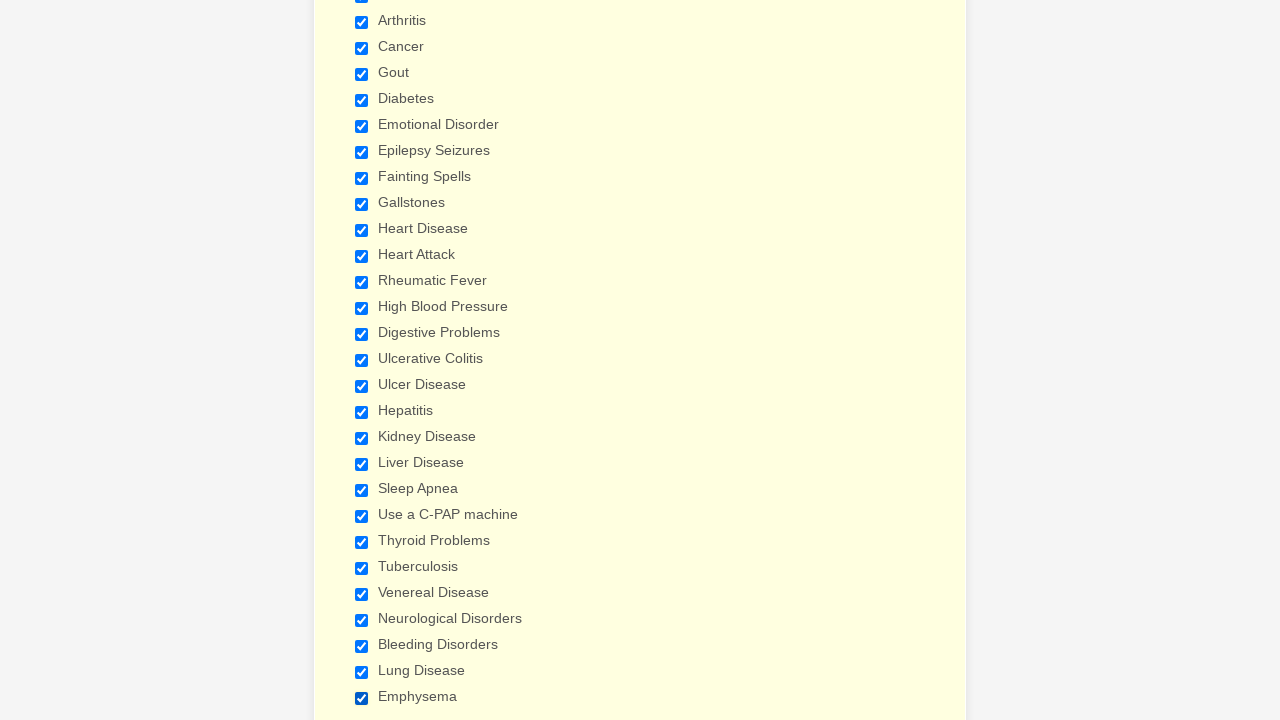

Verified checkbox 26 is selected
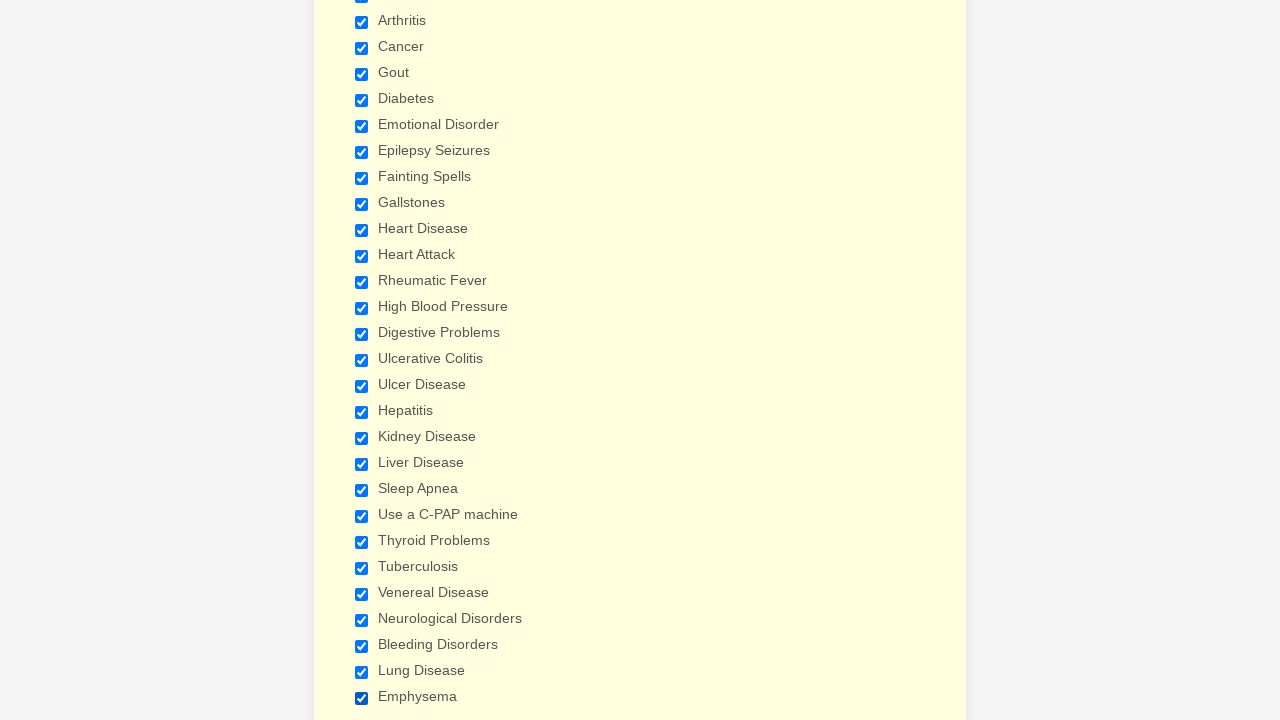

Verified checkbox 27 is selected
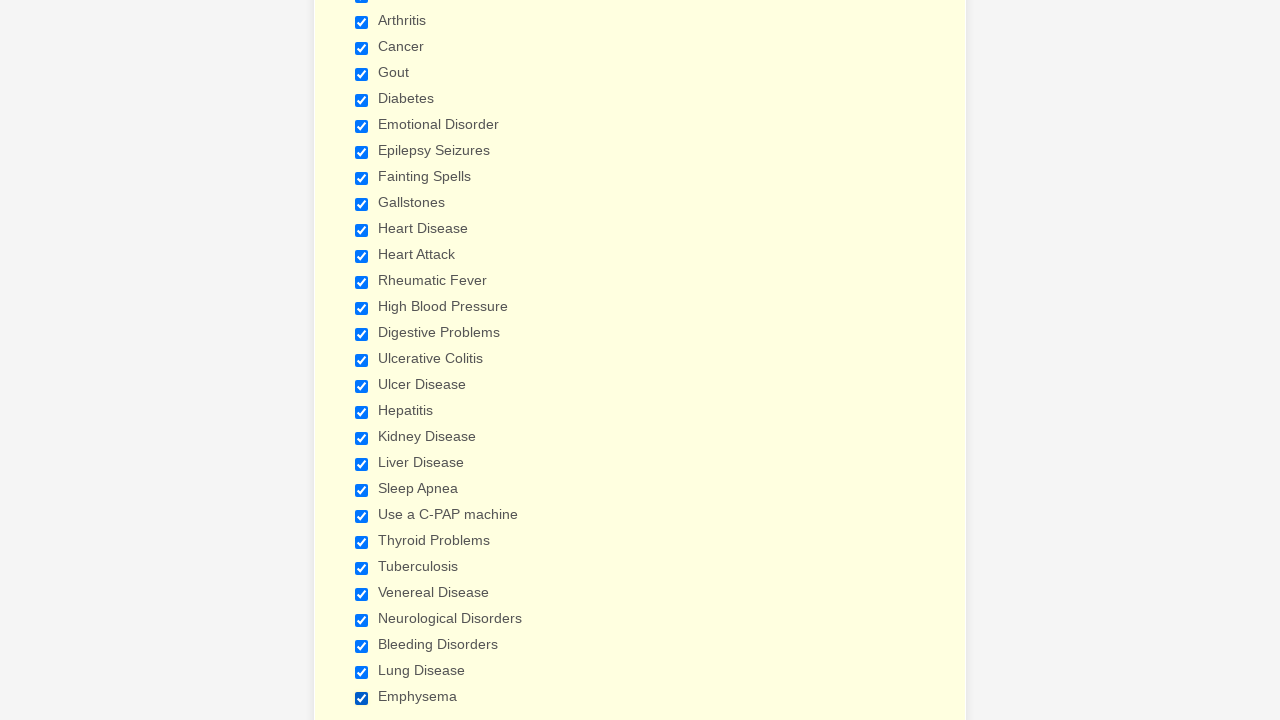

Verified checkbox 28 is selected
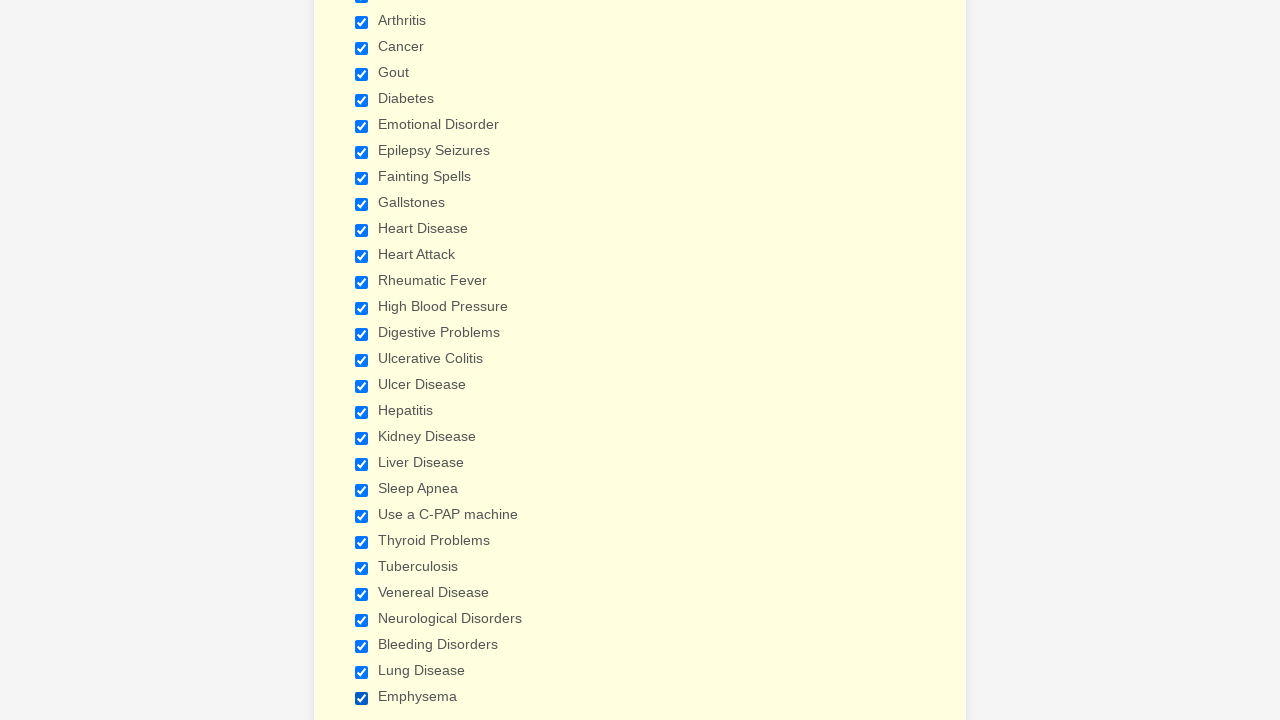

Verified checkbox 29 is selected
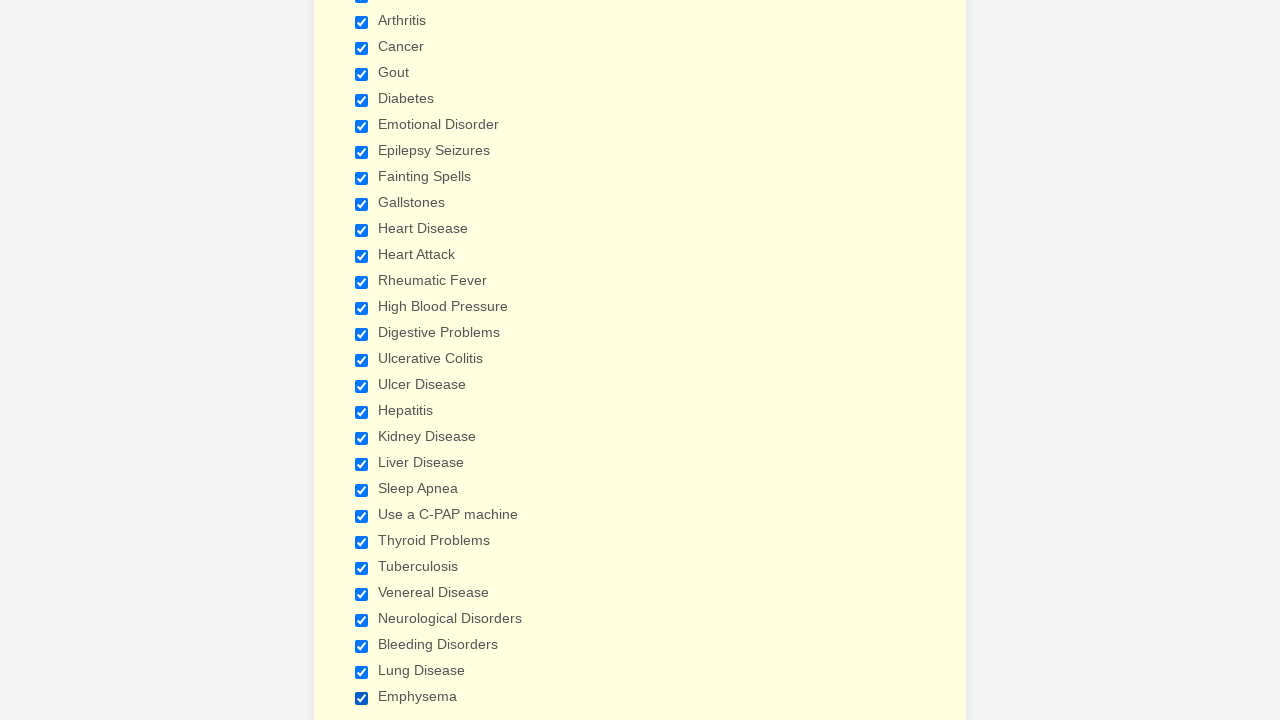

Cleared all cookies
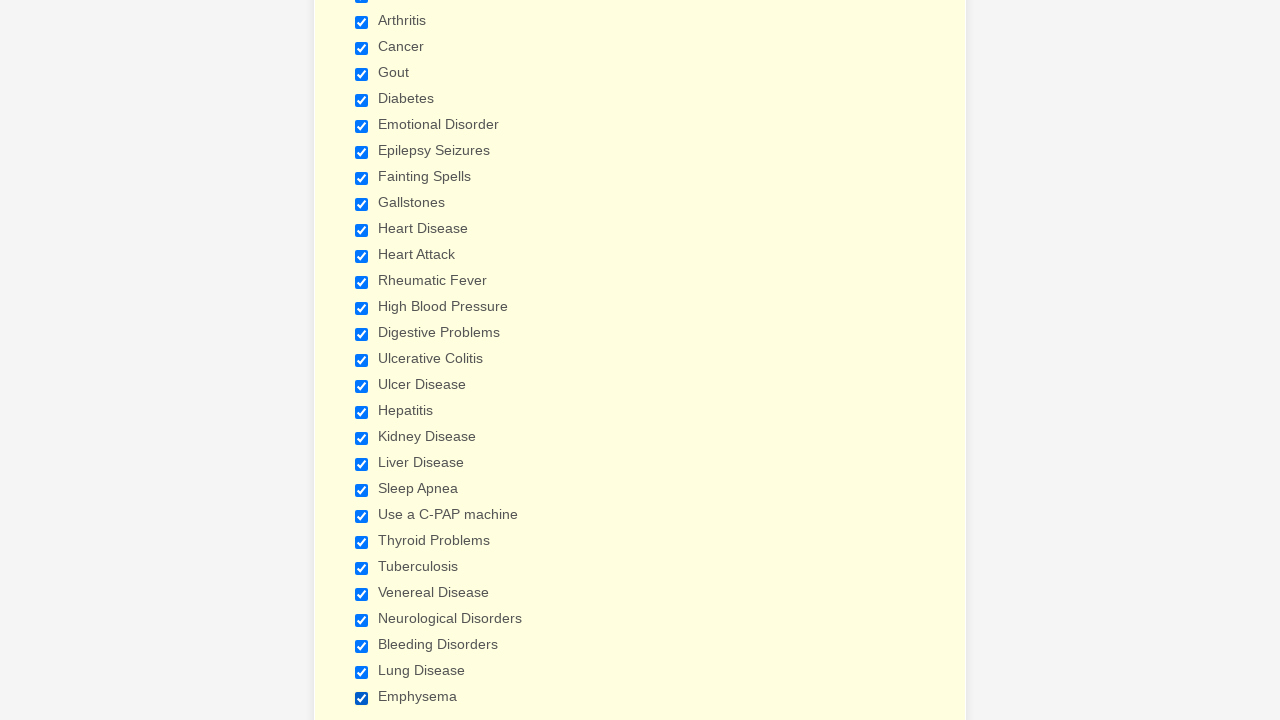

Refreshed the page after clearing cookies
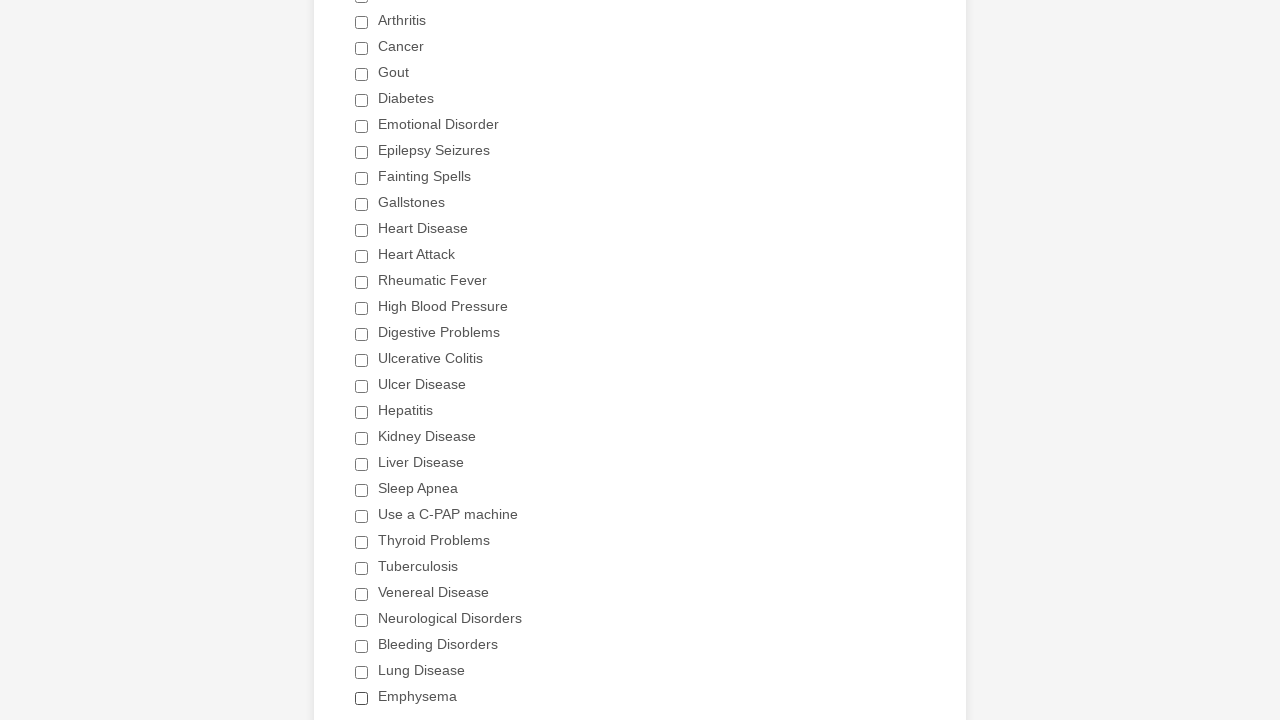

Re-located all checkboxes after page refresh
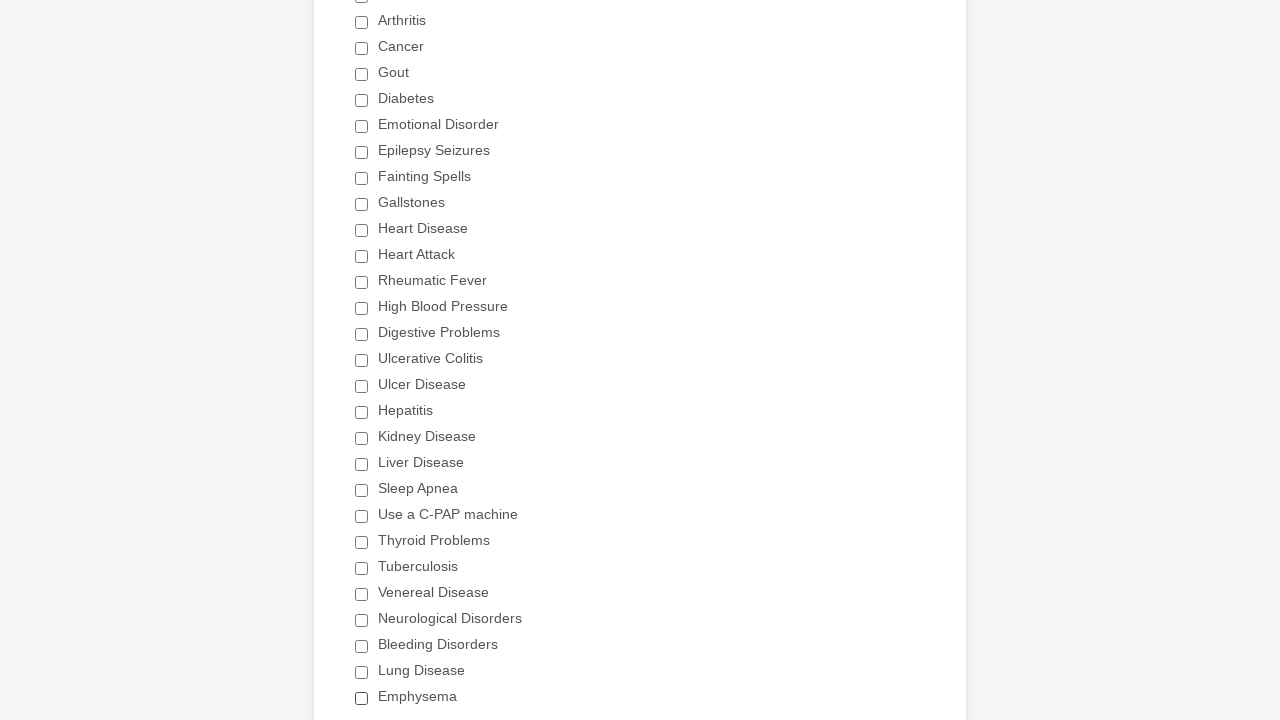

Clicked Heart Attack checkbox to select it at (362, 256) on xpath=//div[@class='form-single-column']//input[@type='checkbox'] >> nth=11
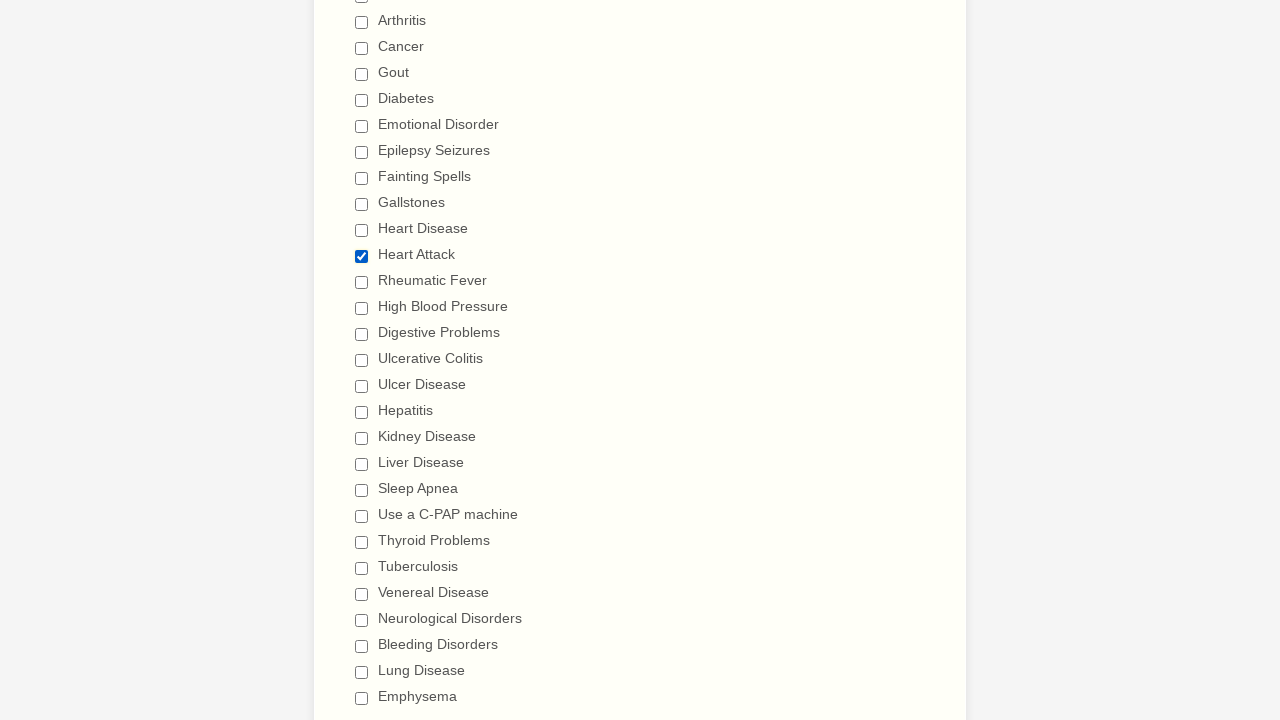

Waited 1 second for selection to register
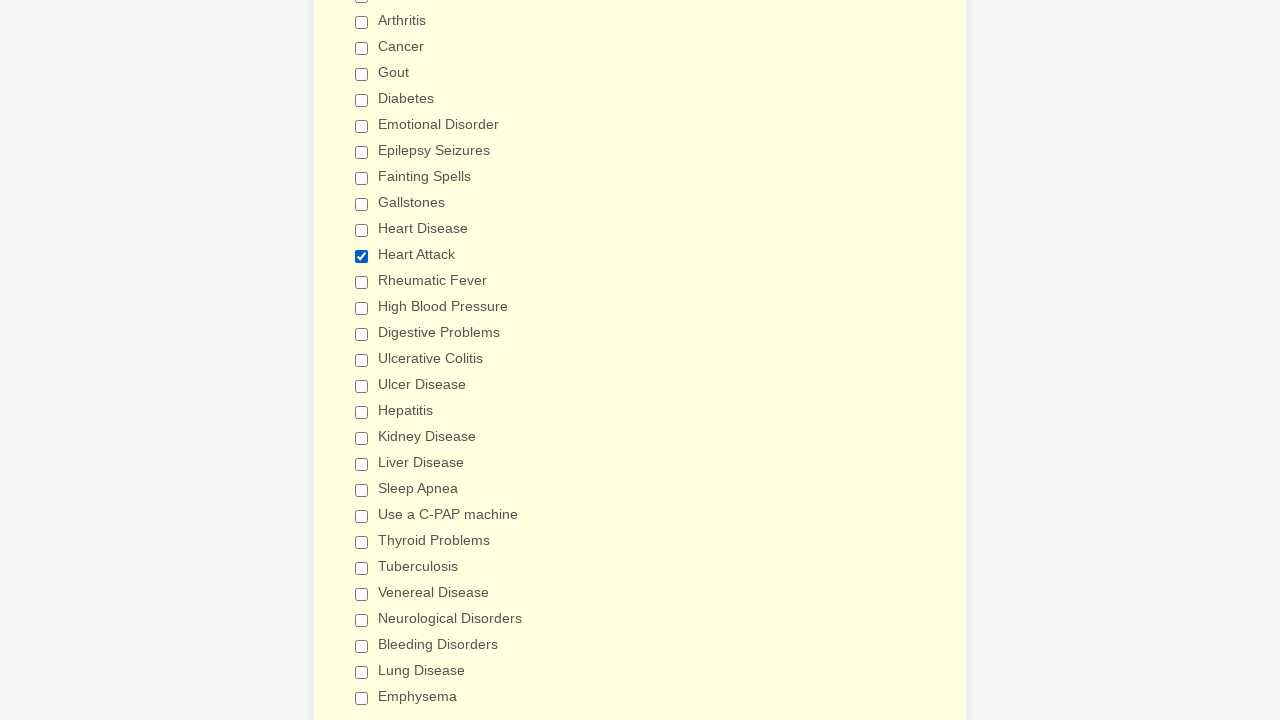

Verified checkbox 1 (non-Heart Attack) is not selected
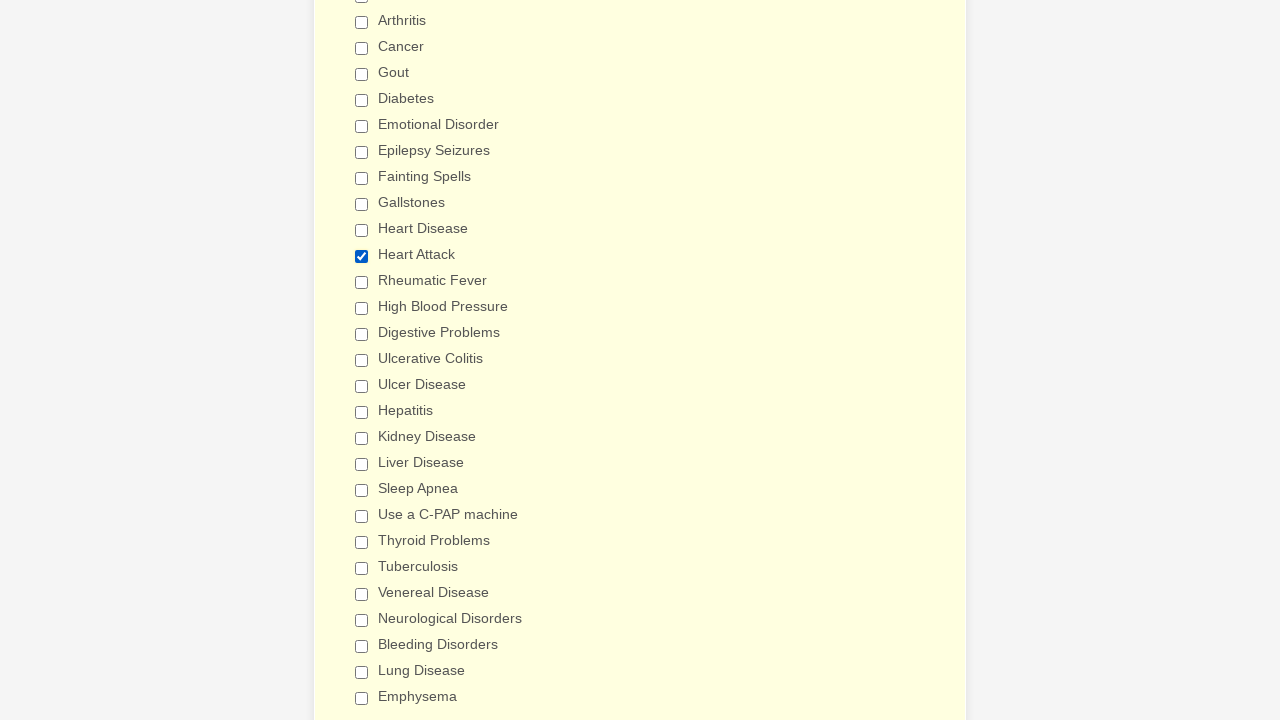

Verified checkbox 2 (non-Heart Attack) is not selected
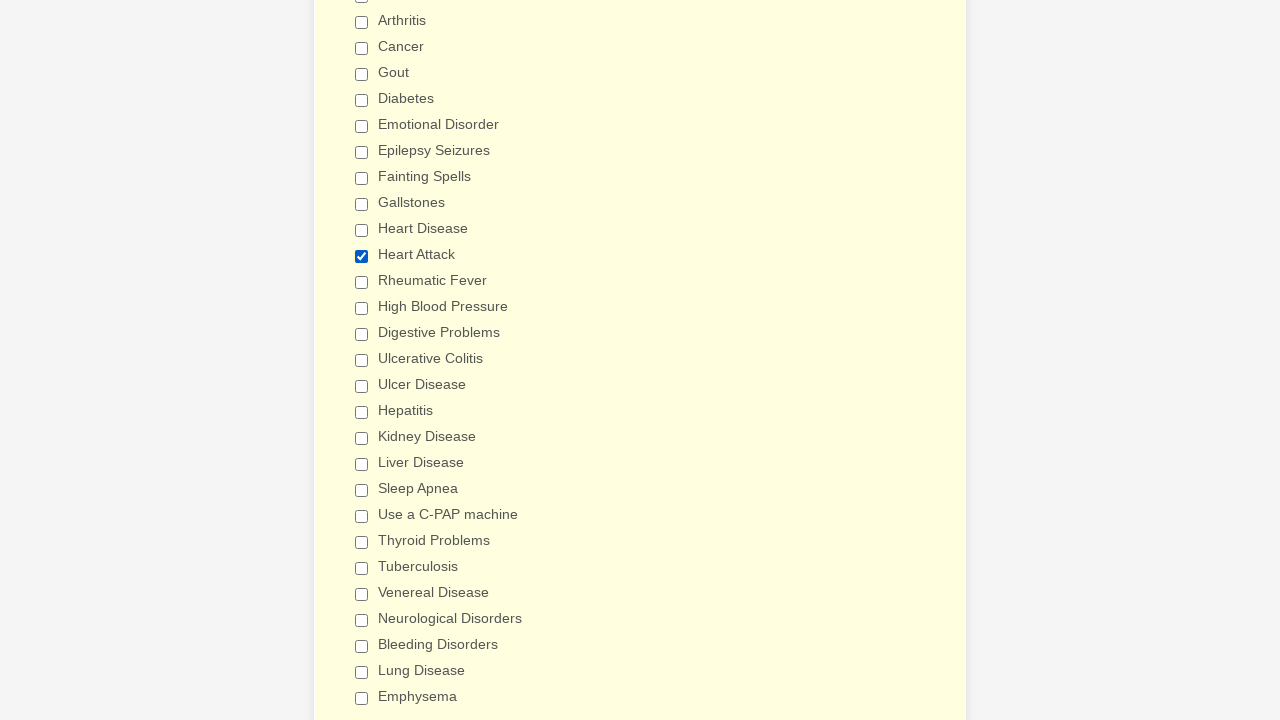

Verified checkbox 3 (non-Heart Attack) is not selected
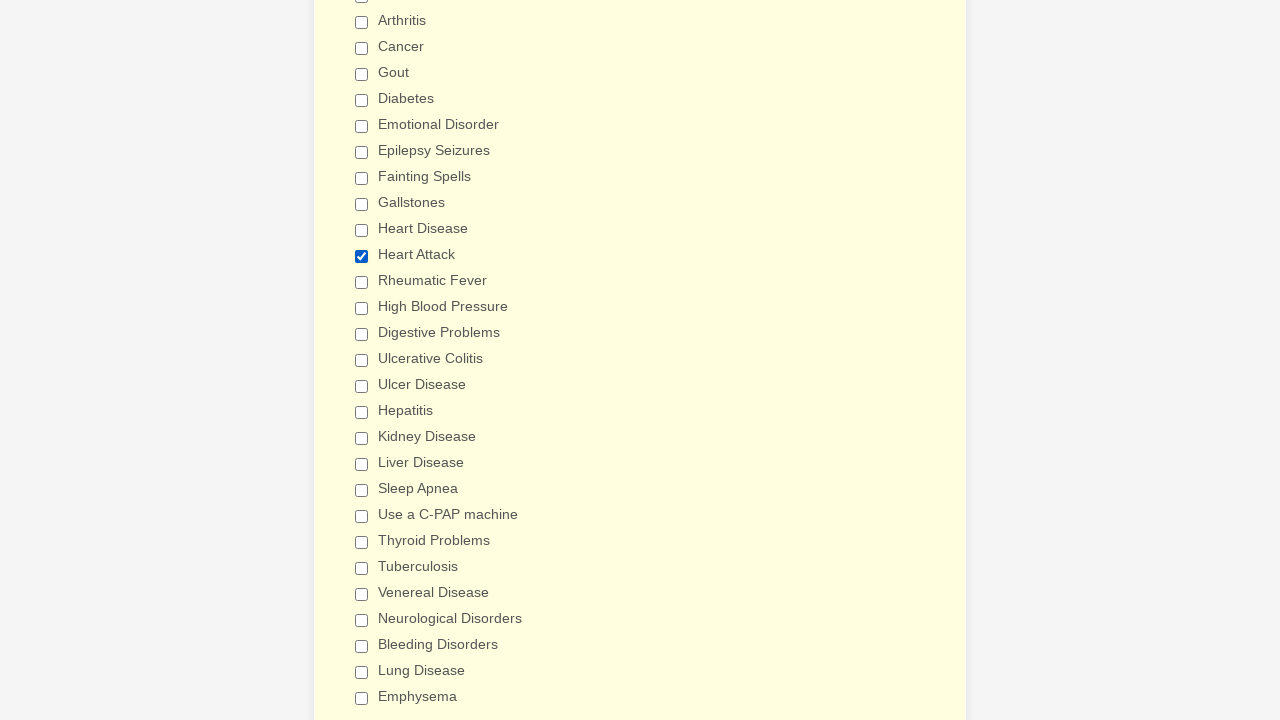

Verified checkbox 4 (non-Heart Attack) is not selected
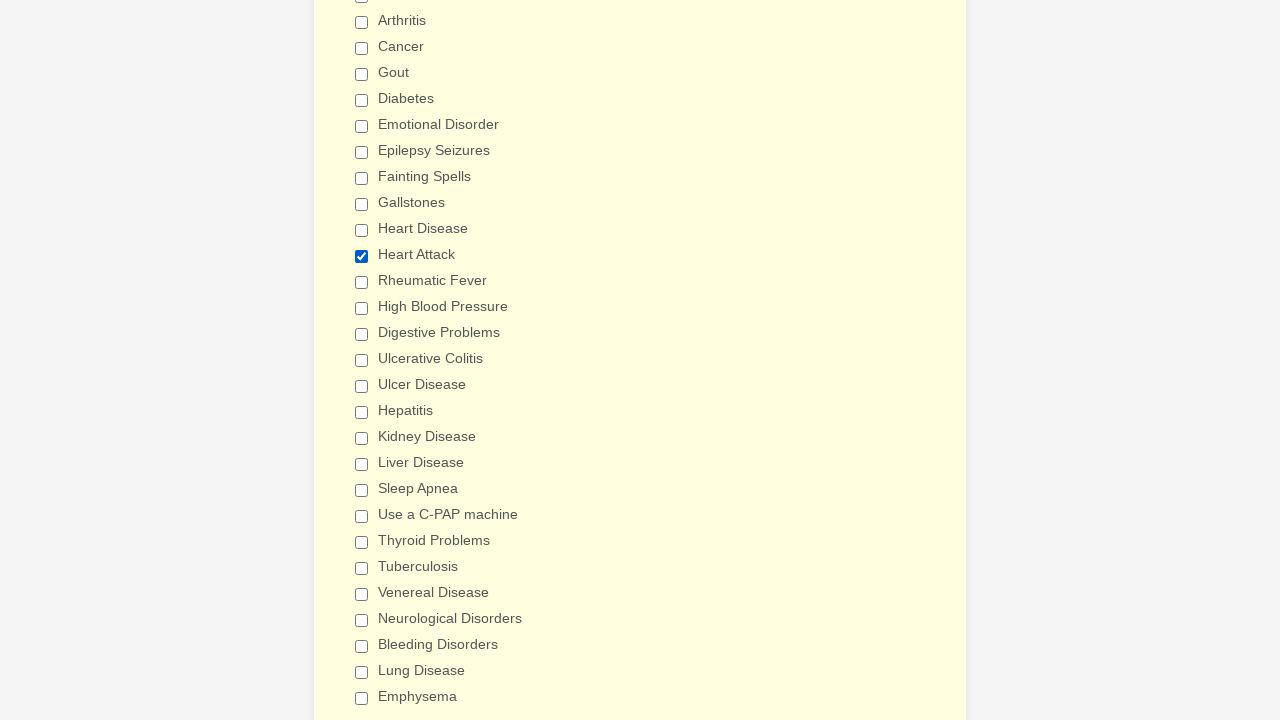

Verified checkbox 5 (non-Heart Attack) is not selected
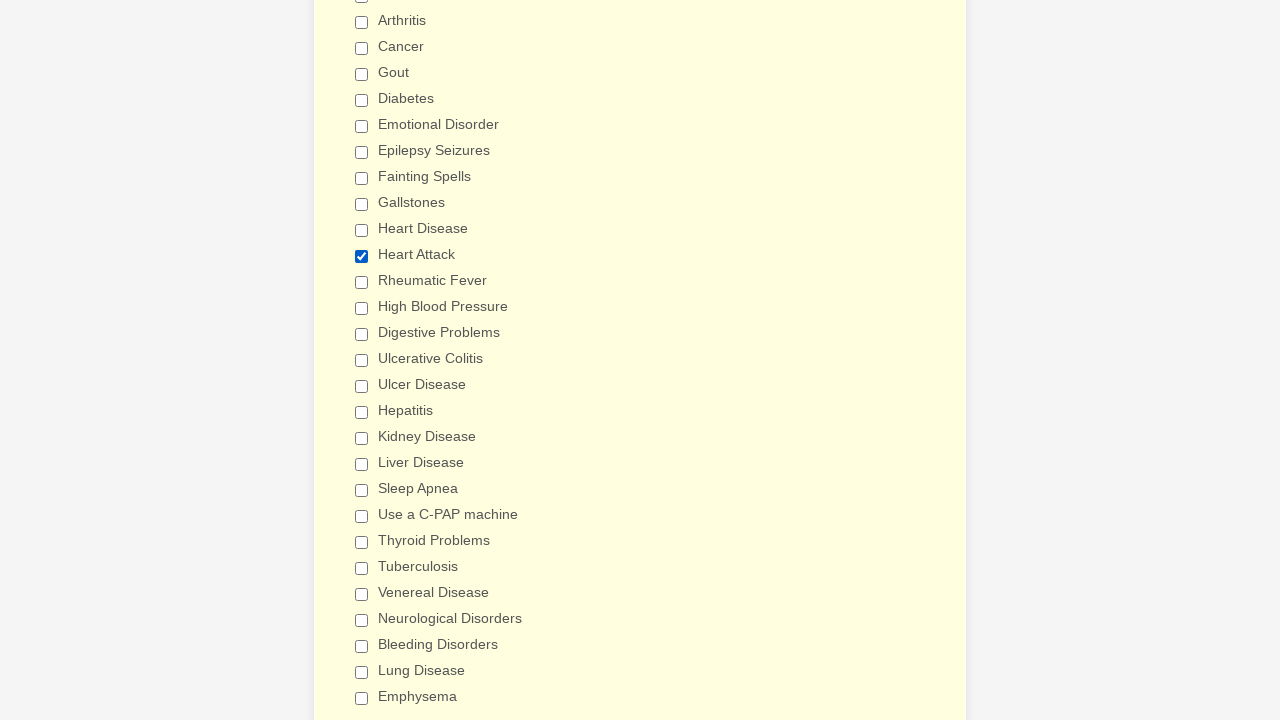

Verified checkbox 6 (non-Heart Attack) is not selected
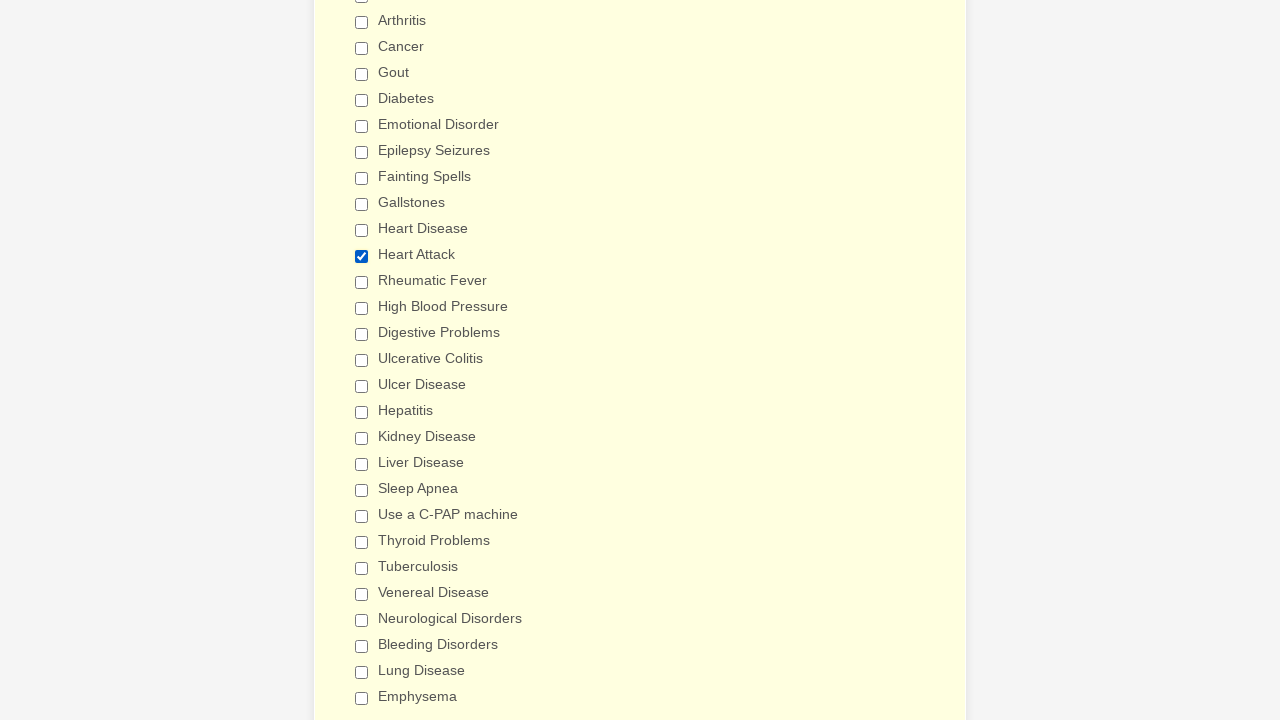

Verified checkbox 7 (non-Heart Attack) is not selected
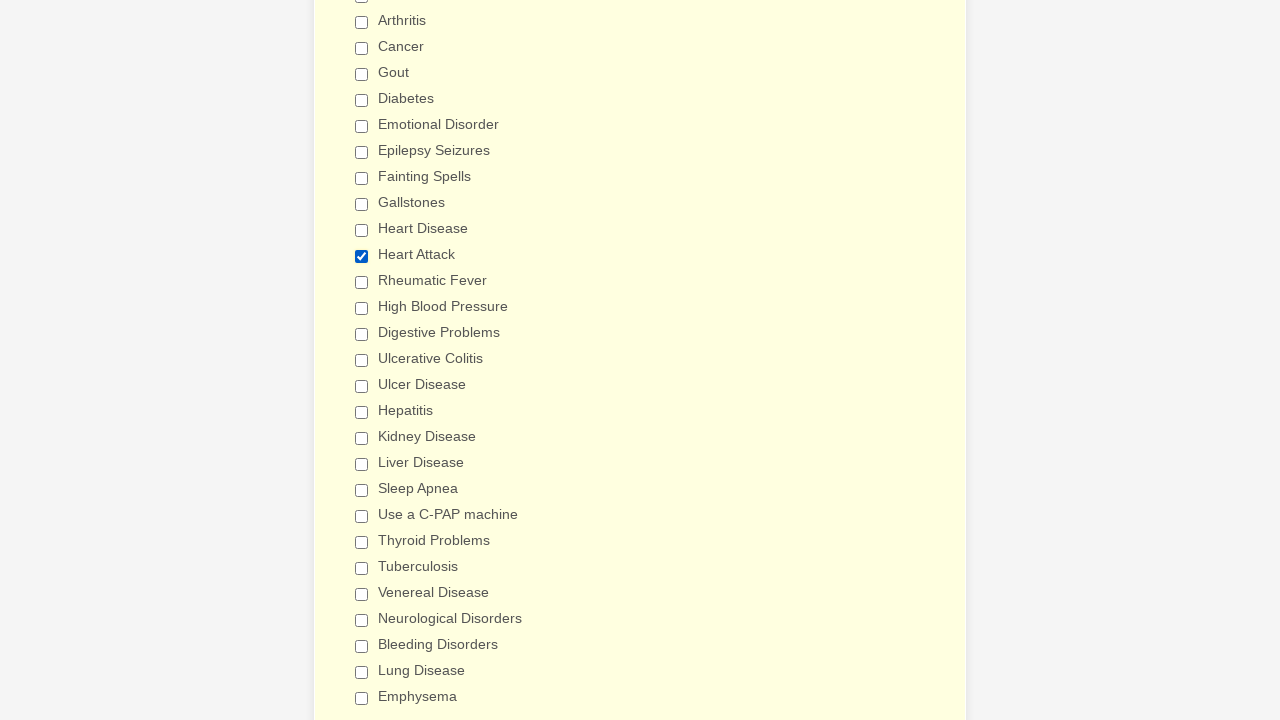

Verified checkbox 8 (non-Heart Attack) is not selected
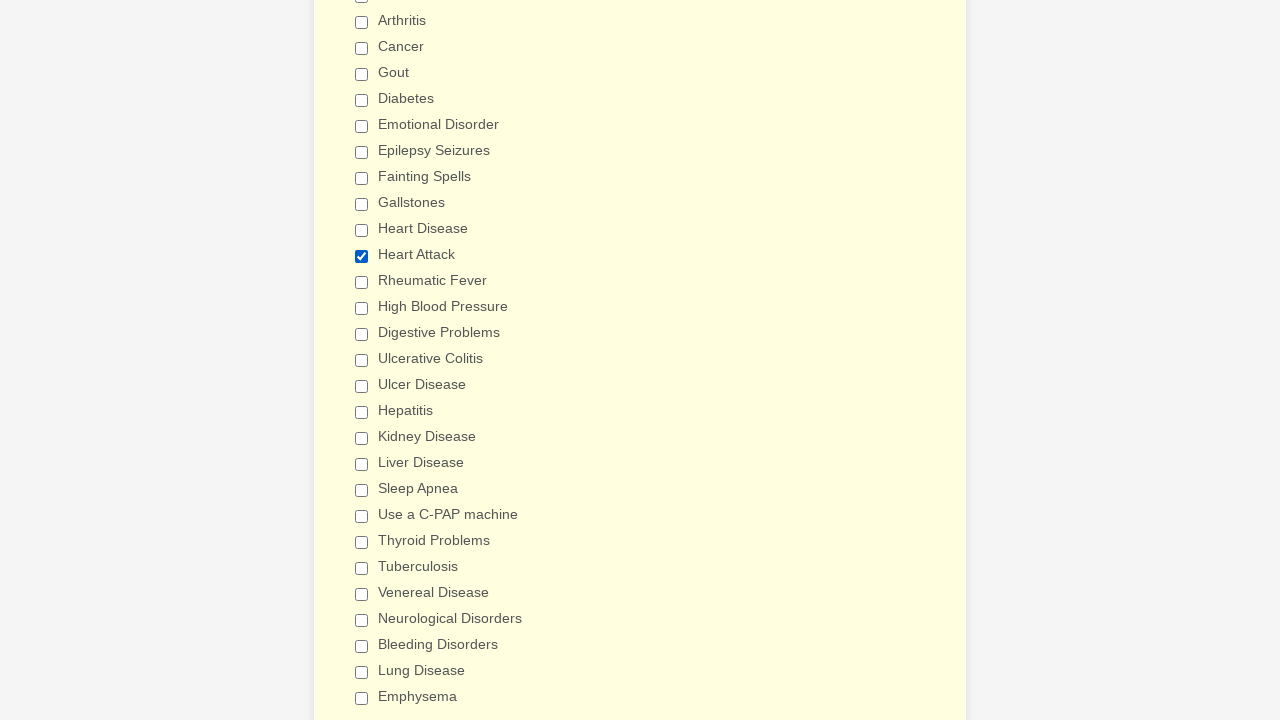

Verified checkbox 9 (non-Heart Attack) is not selected
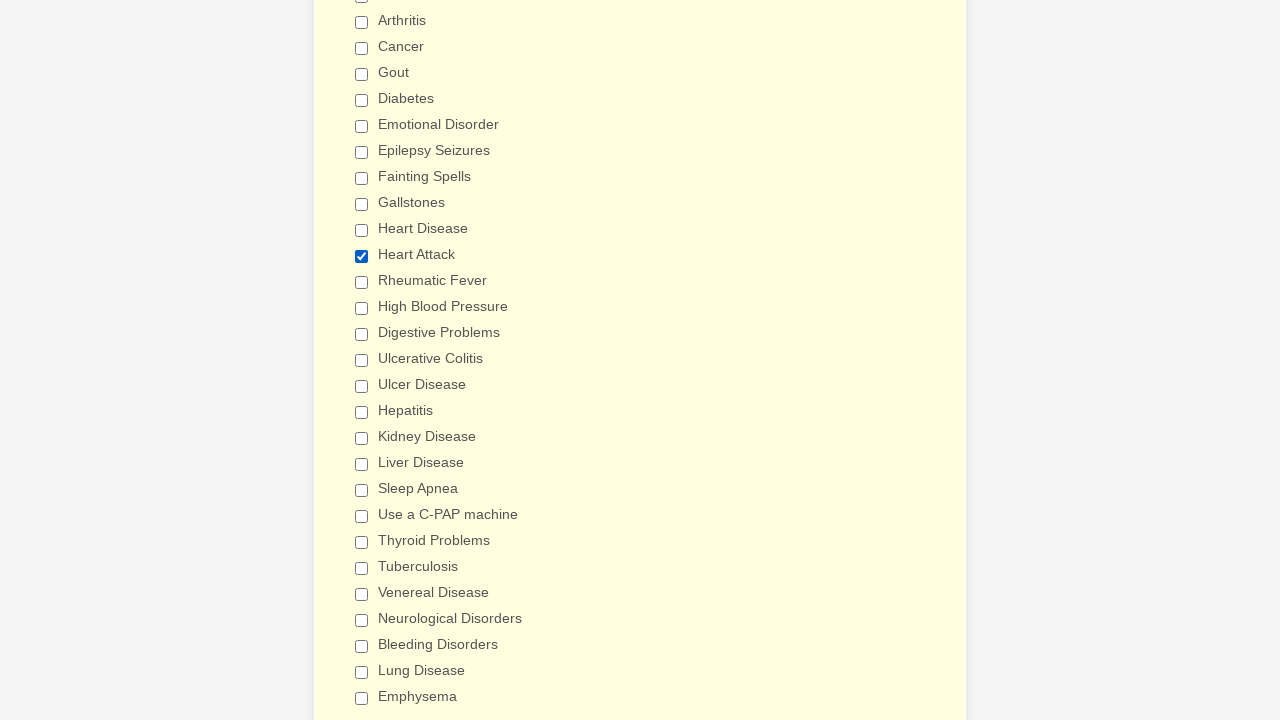

Verified checkbox 10 (non-Heart Attack) is not selected
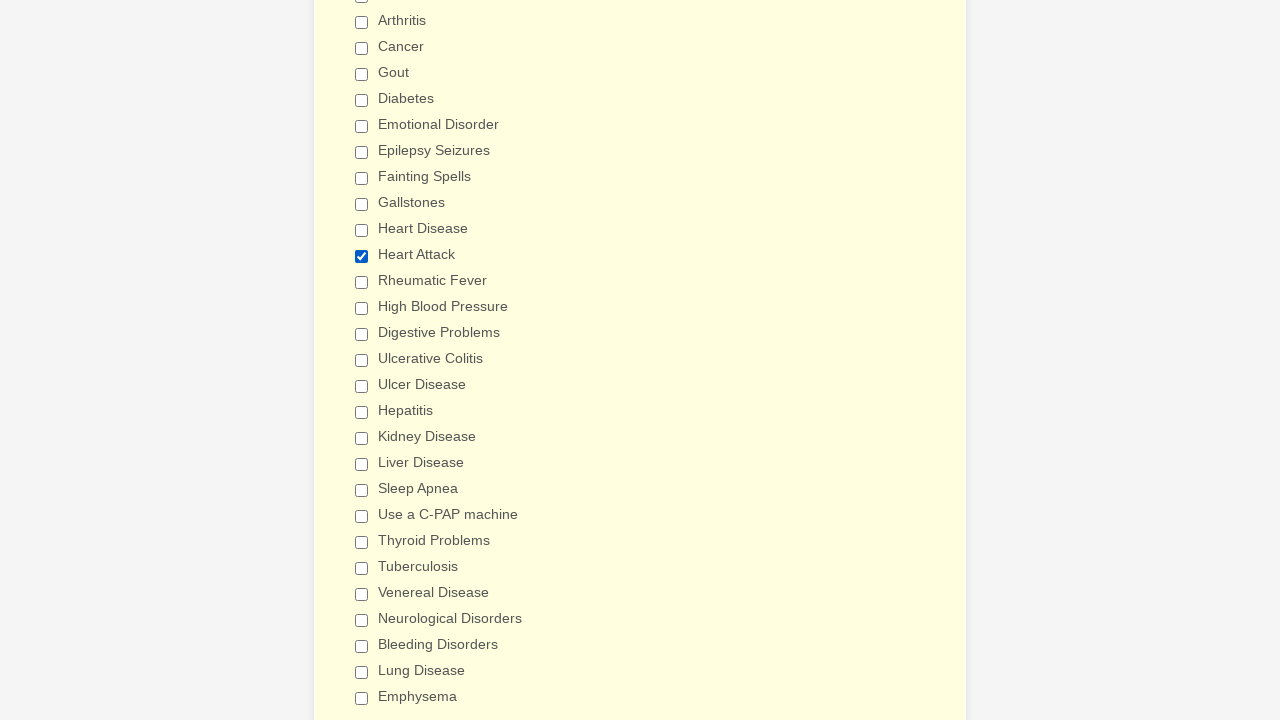

Verified checkbox 11 (non-Heart Attack) is not selected
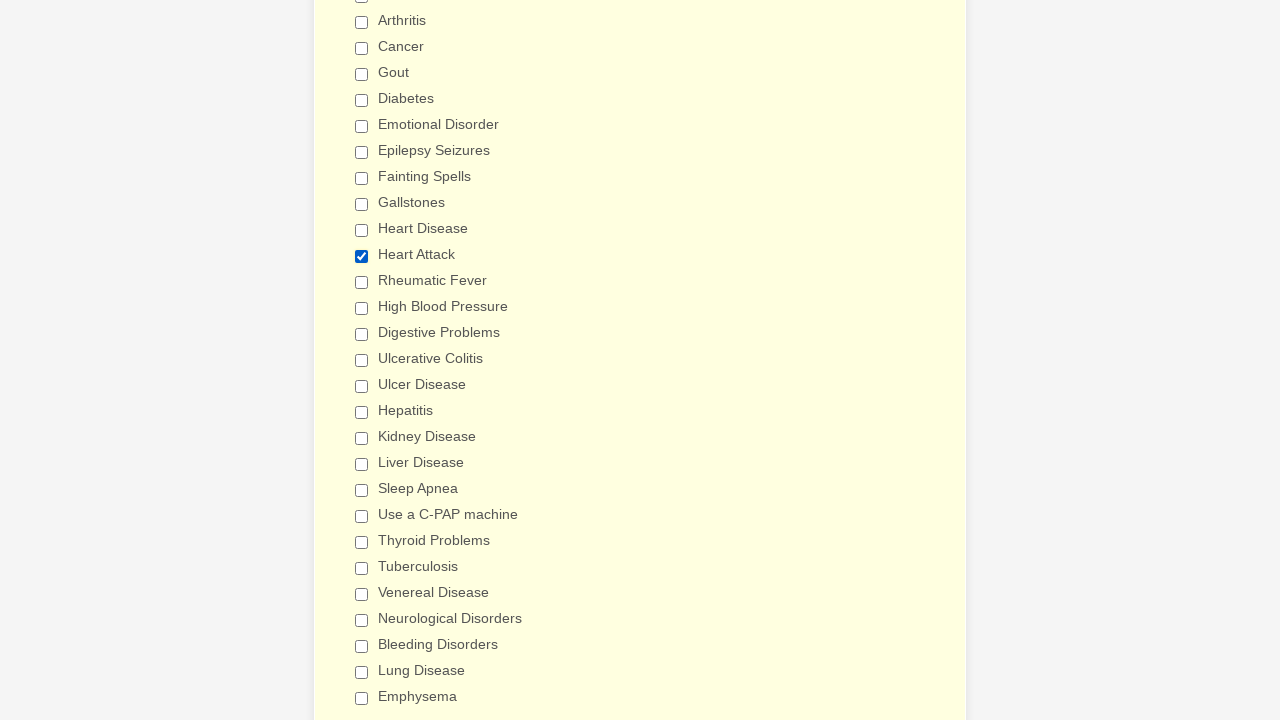

Verified Heart Attack checkbox is selected
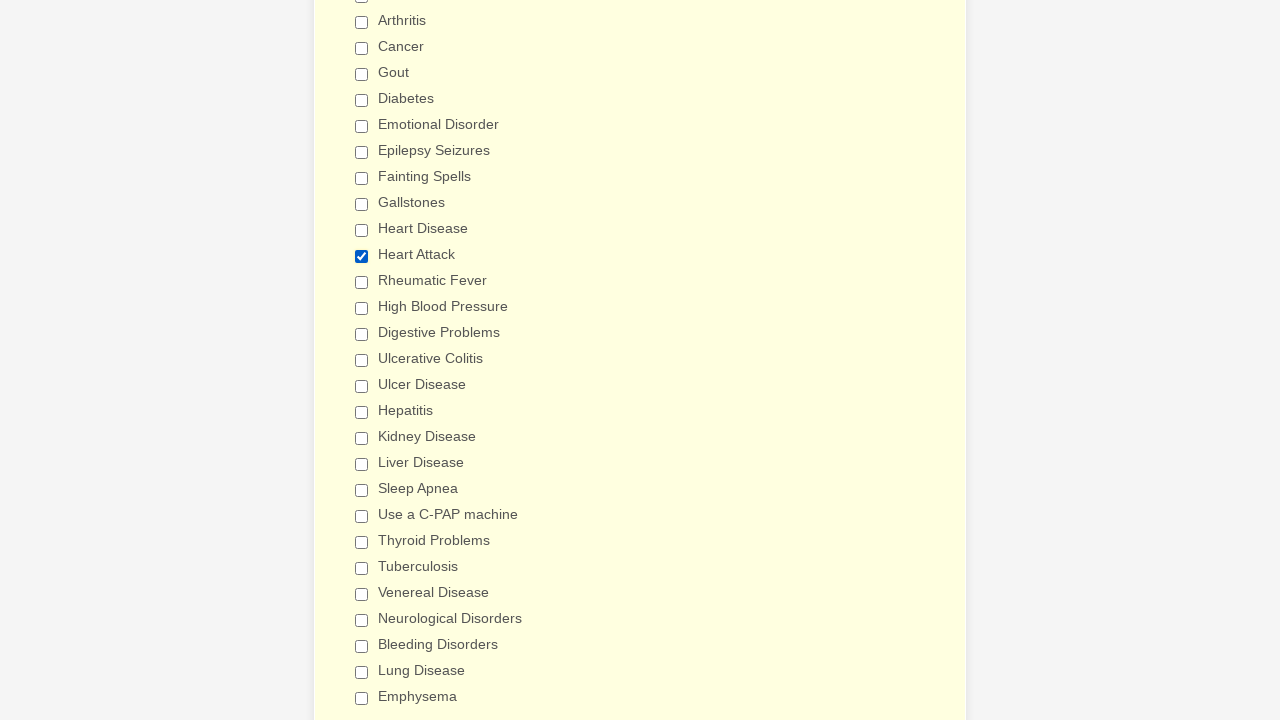

Verified checkbox 13 (non-Heart Attack) is not selected
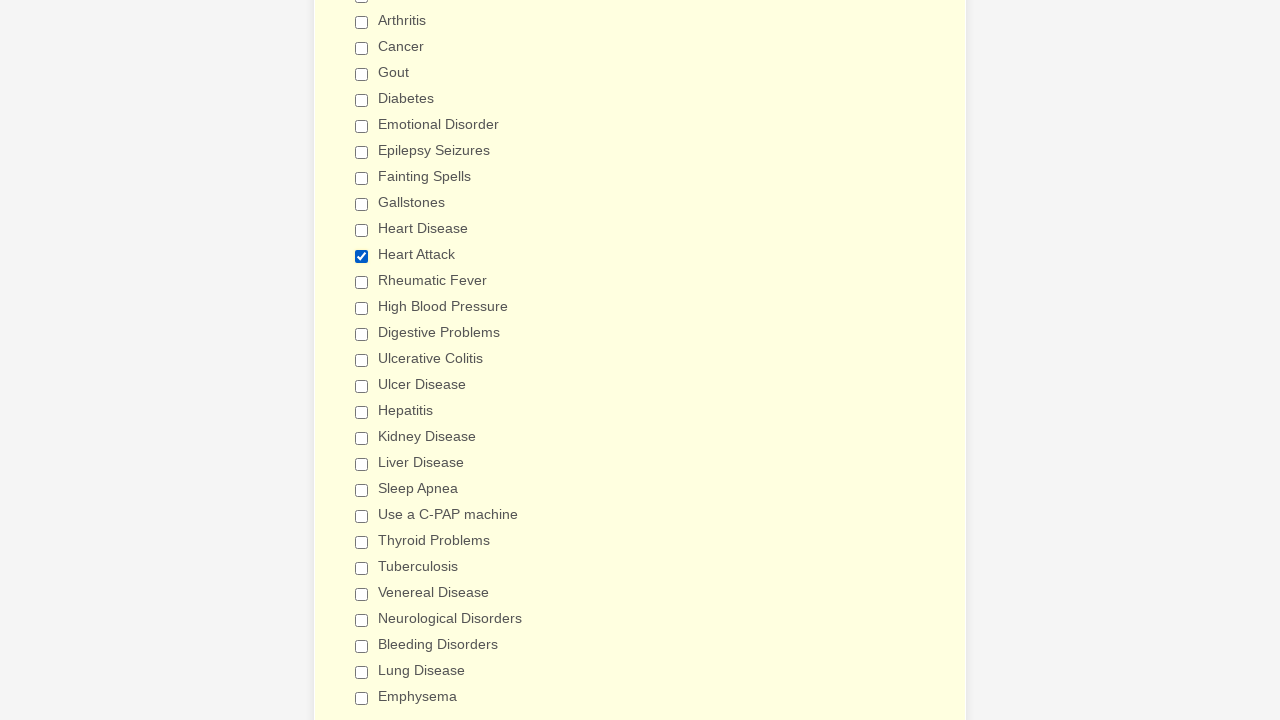

Verified checkbox 14 (non-Heart Attack) is not selected
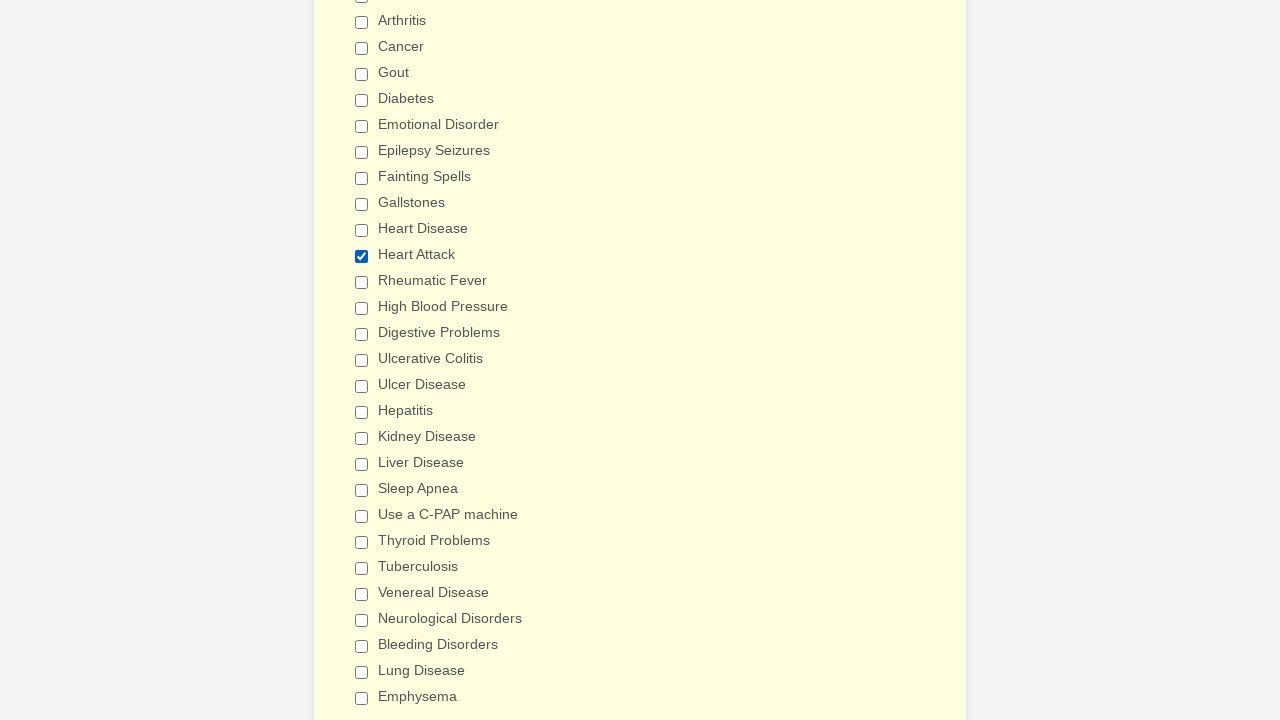

Verified checkbox 15 (non-Heart Attack) is not selected
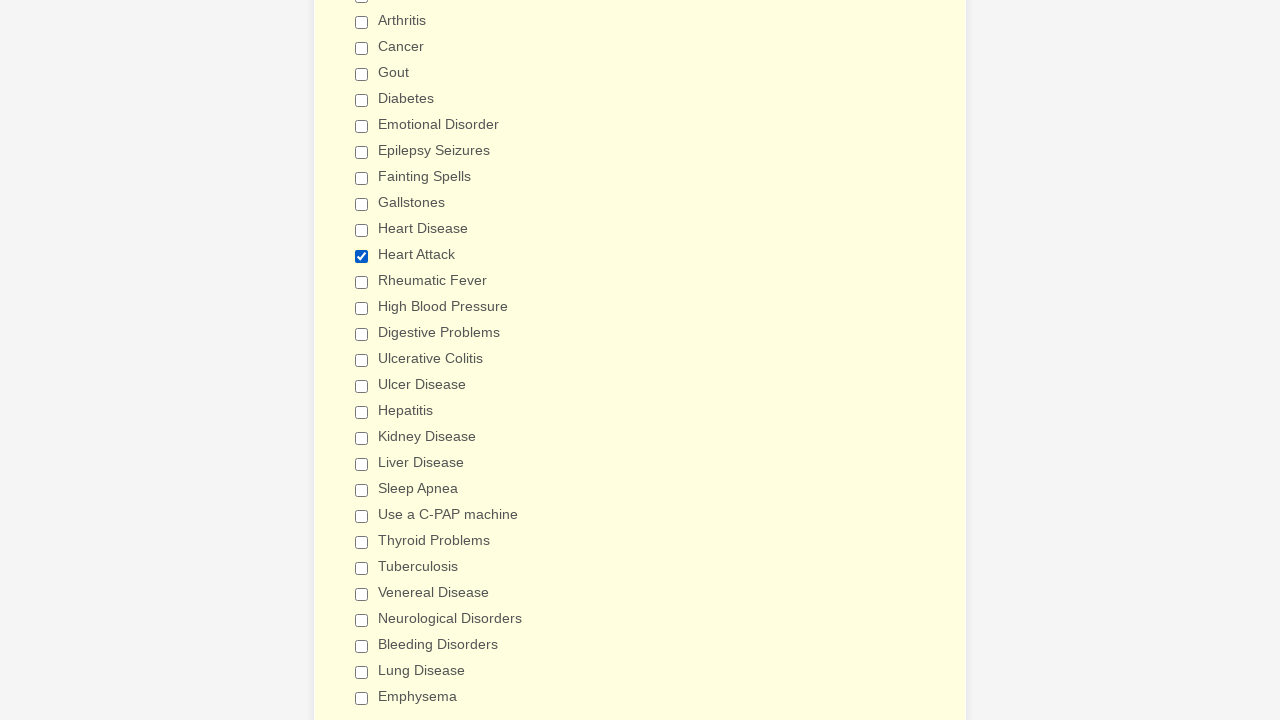

Verified checkbox 16 (non-Heart Attack) is not selected
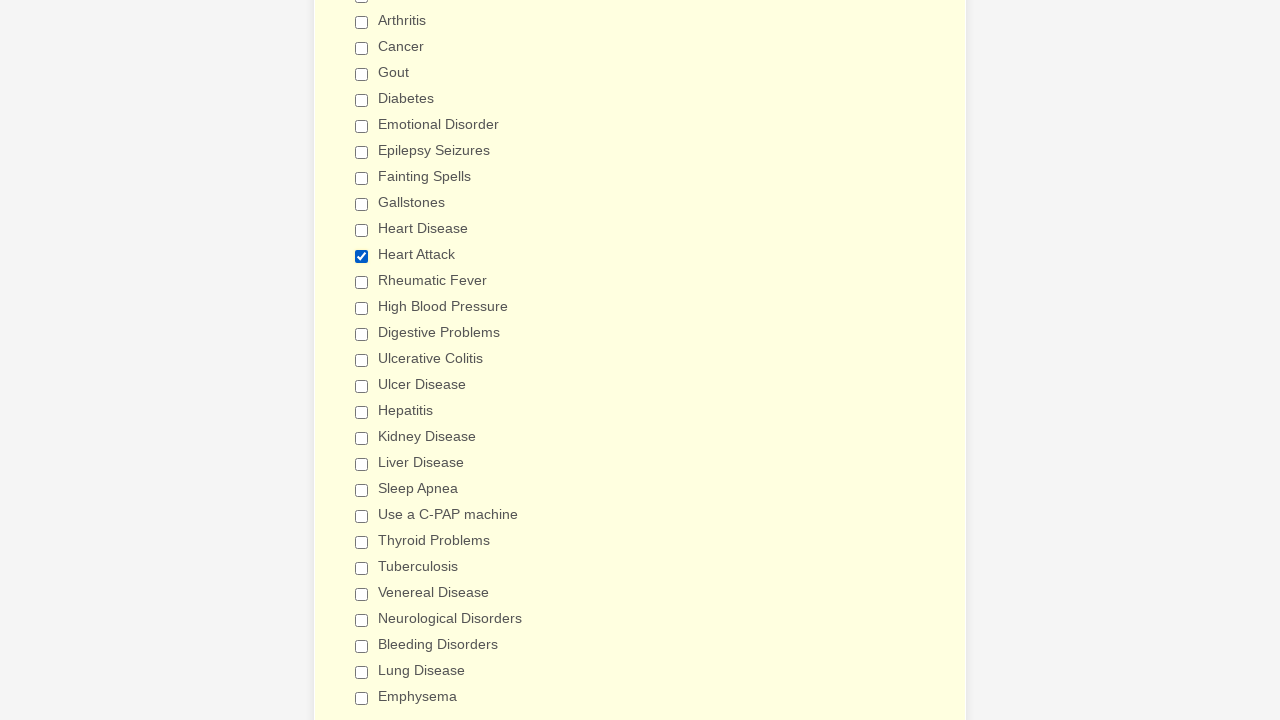

Verified checkbox 17 (non-Heart Attack) is not selected
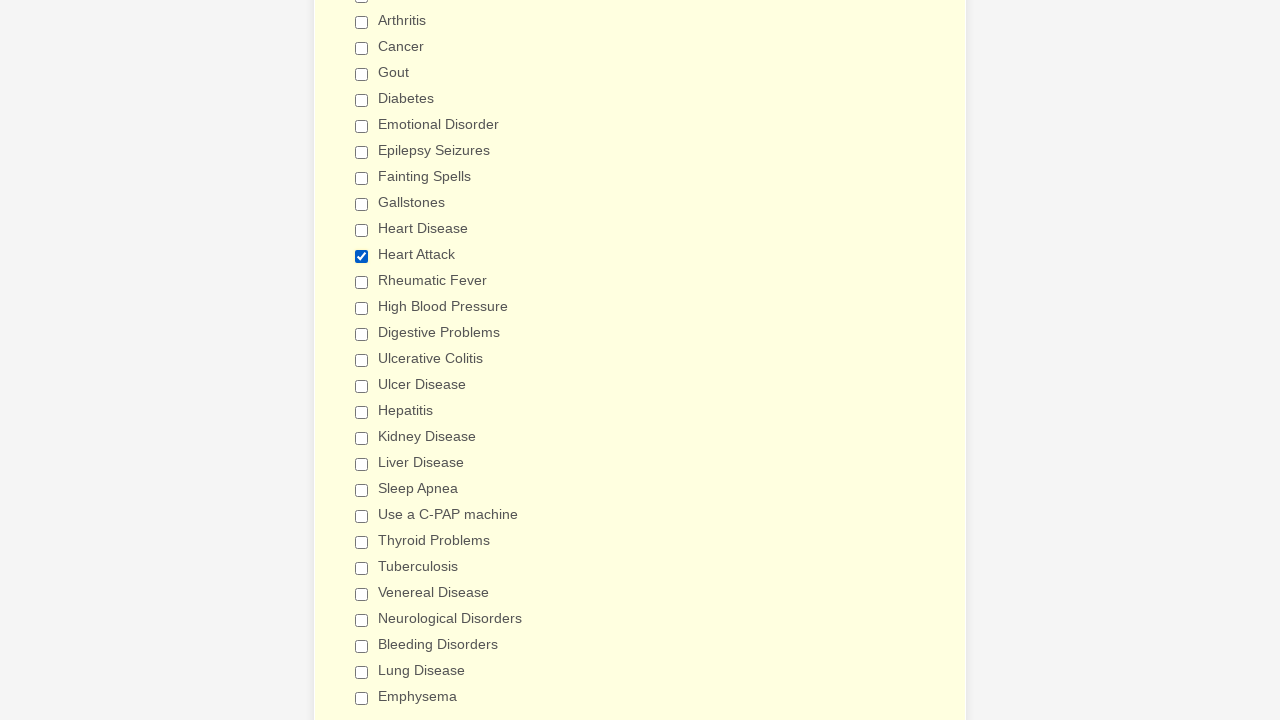

Verified checkbox 18 (non-Heart Attack) is not selected
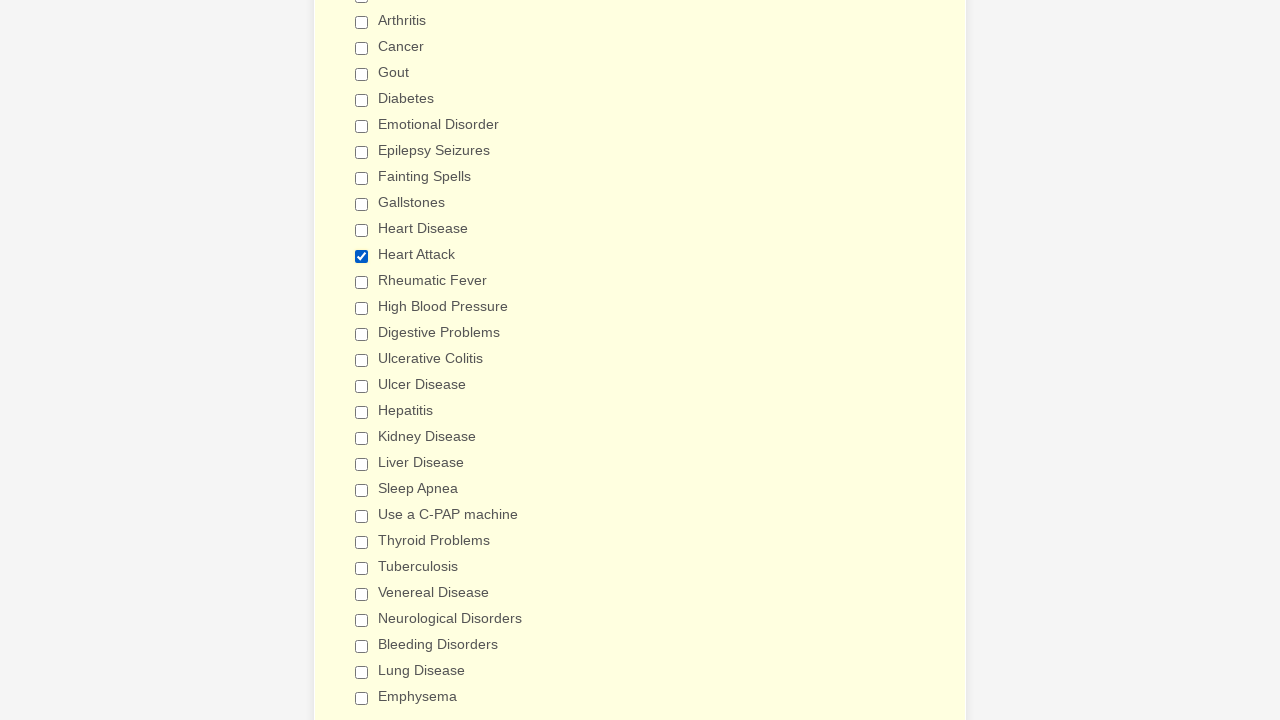

Verified checkbox 19 (non-Heart Attack) is not selected
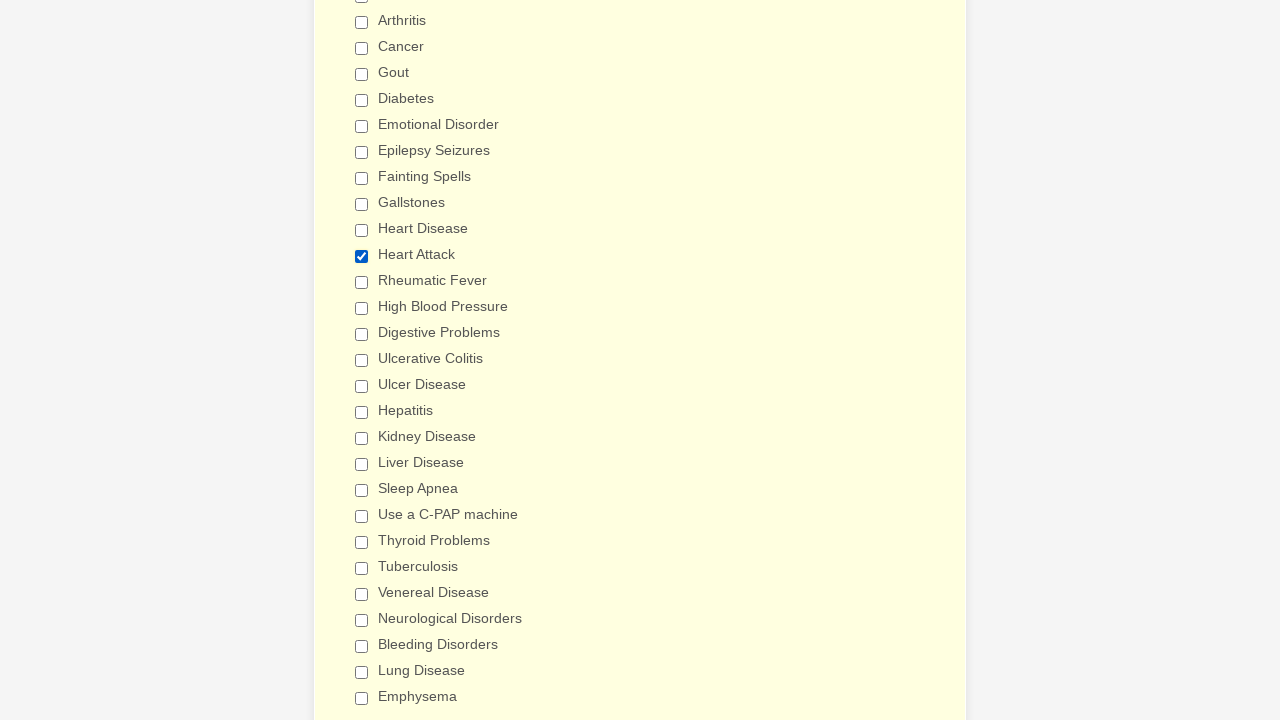

Verified checkbox 20 (non-Heart Attack) is not selected
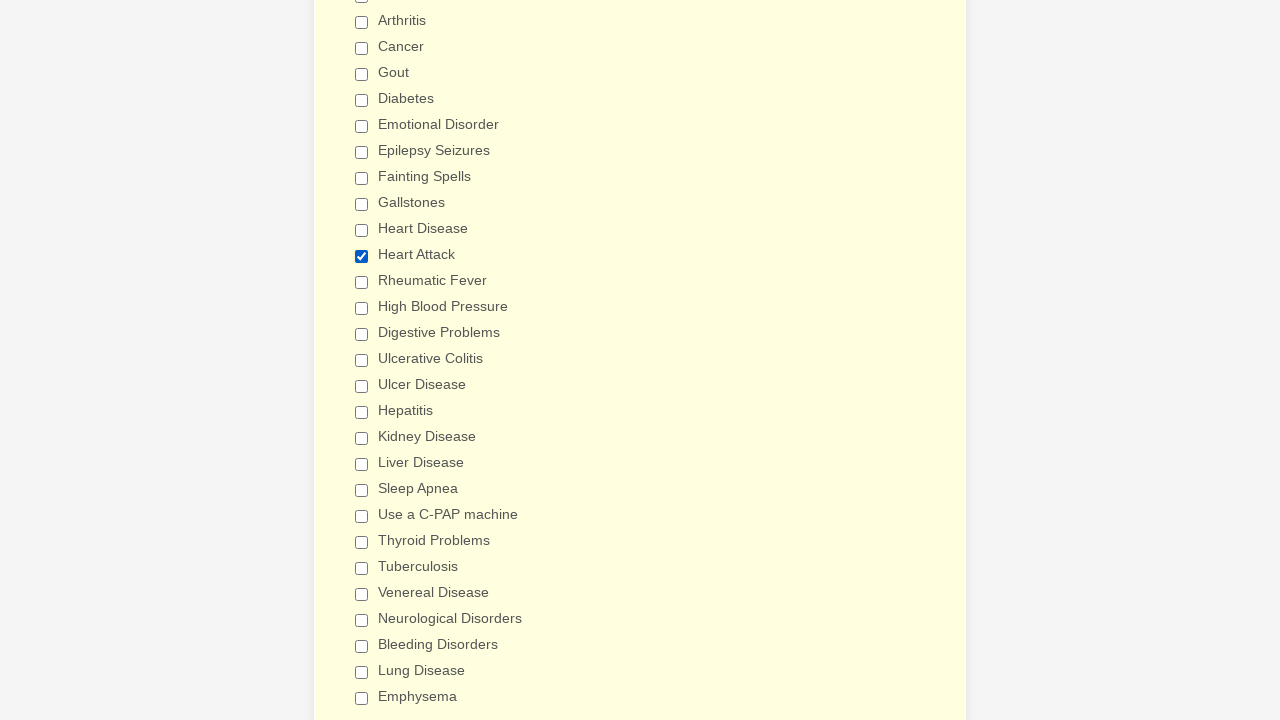

Verified checkbox 21 (non-Heart Attack) is not selected
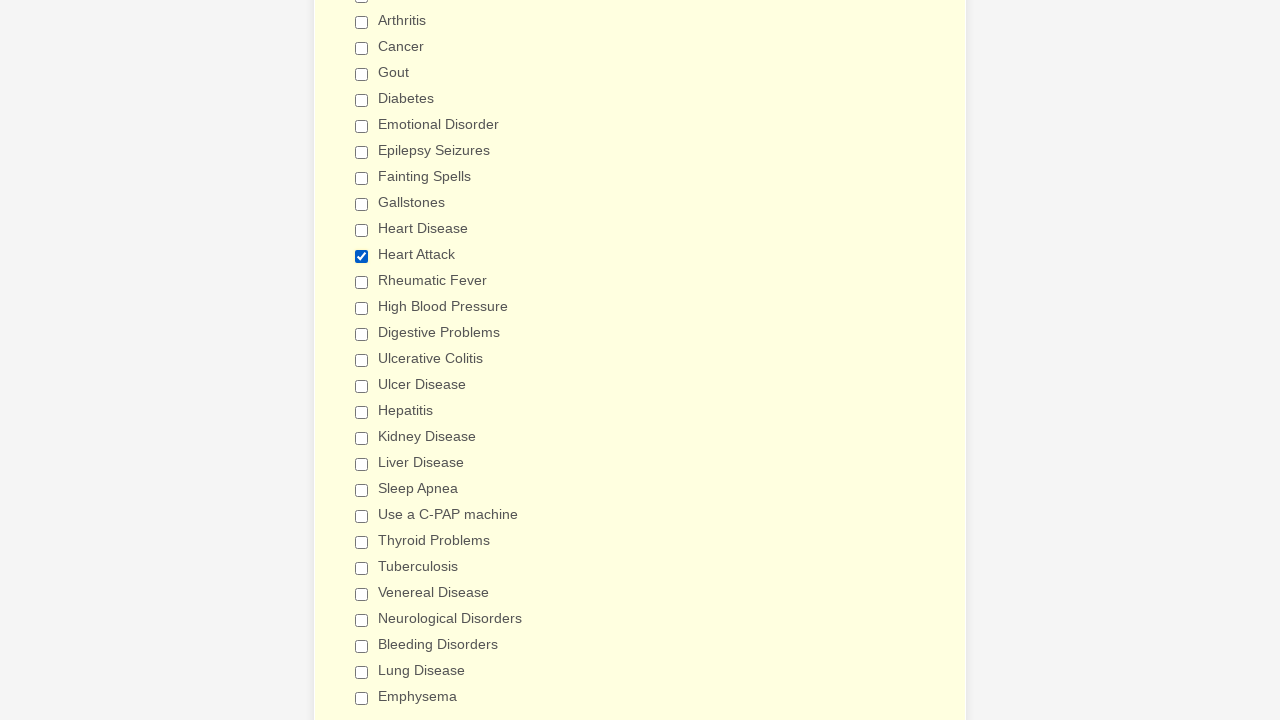

Verified checkbox 22 (non-Heart Attack) is not selected
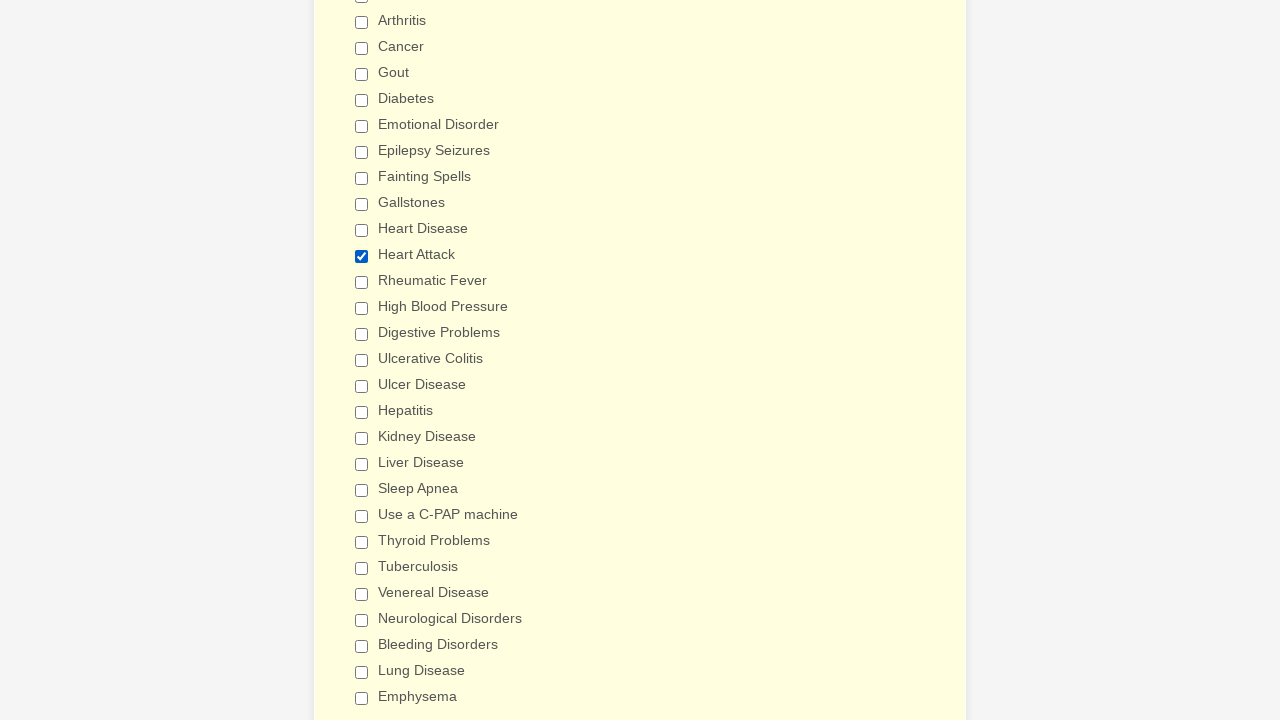

Verified checkbox 23 (non-Heart Attack) is not selected
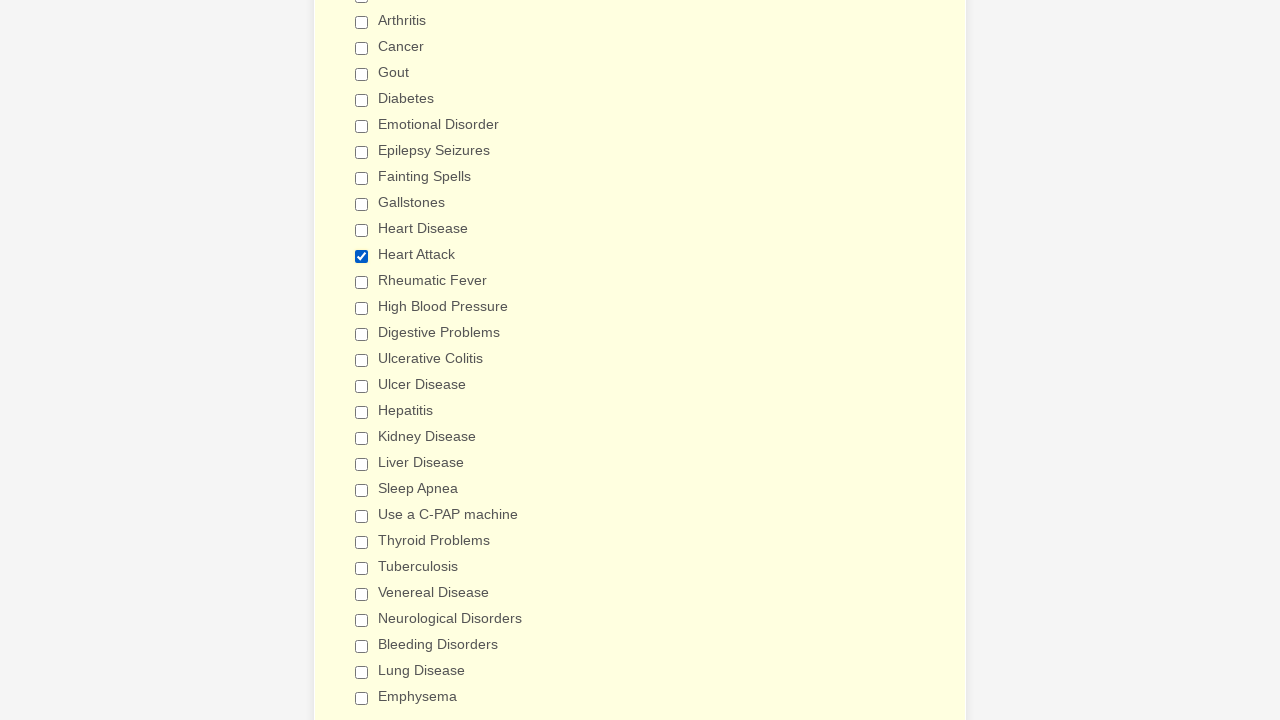

Verified checkbox 24 (non-Heart Attack) is not selected
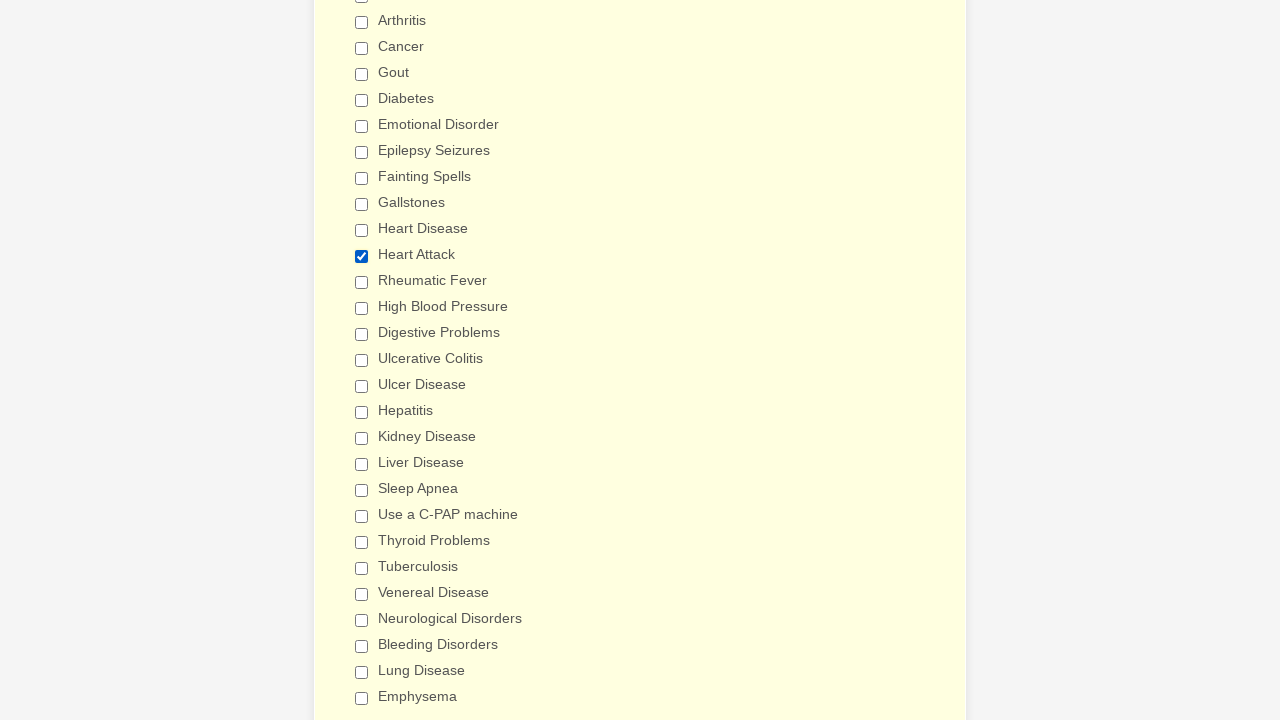

Verified checkbox 25 (non-Heart Attack) is not selected
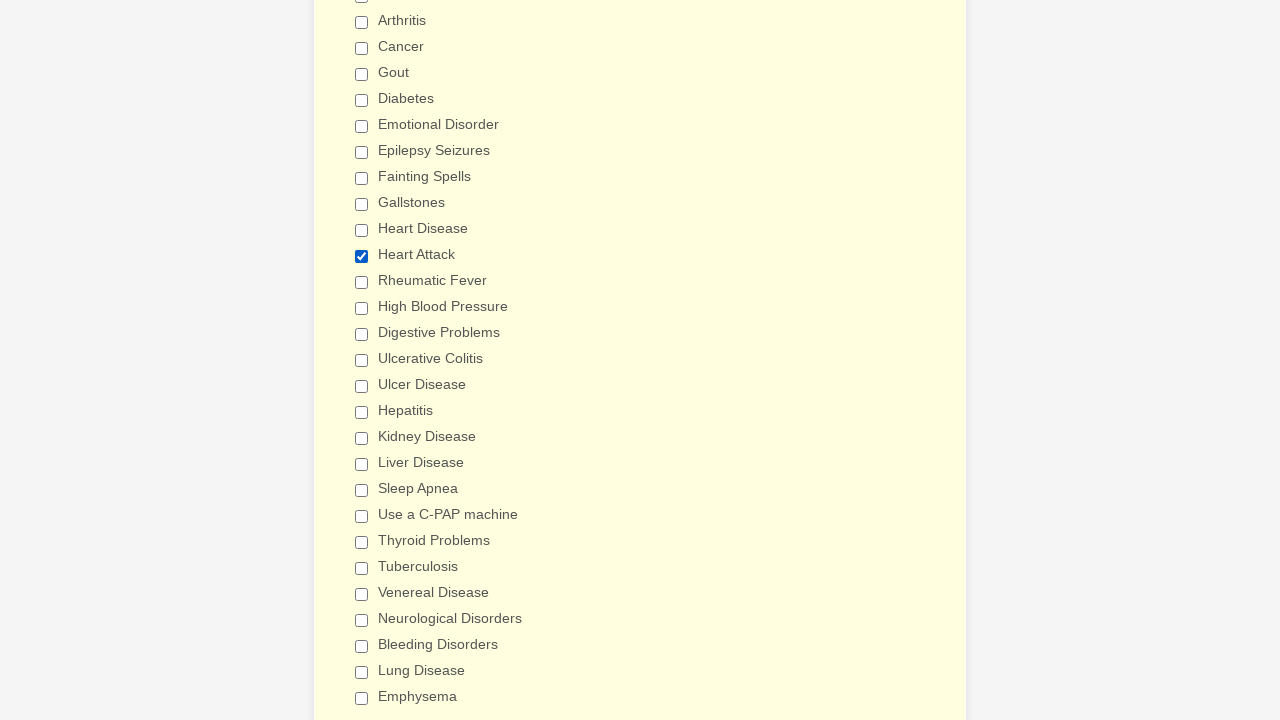

Verified checkbox 26 (non-Heart Attack) is not selected
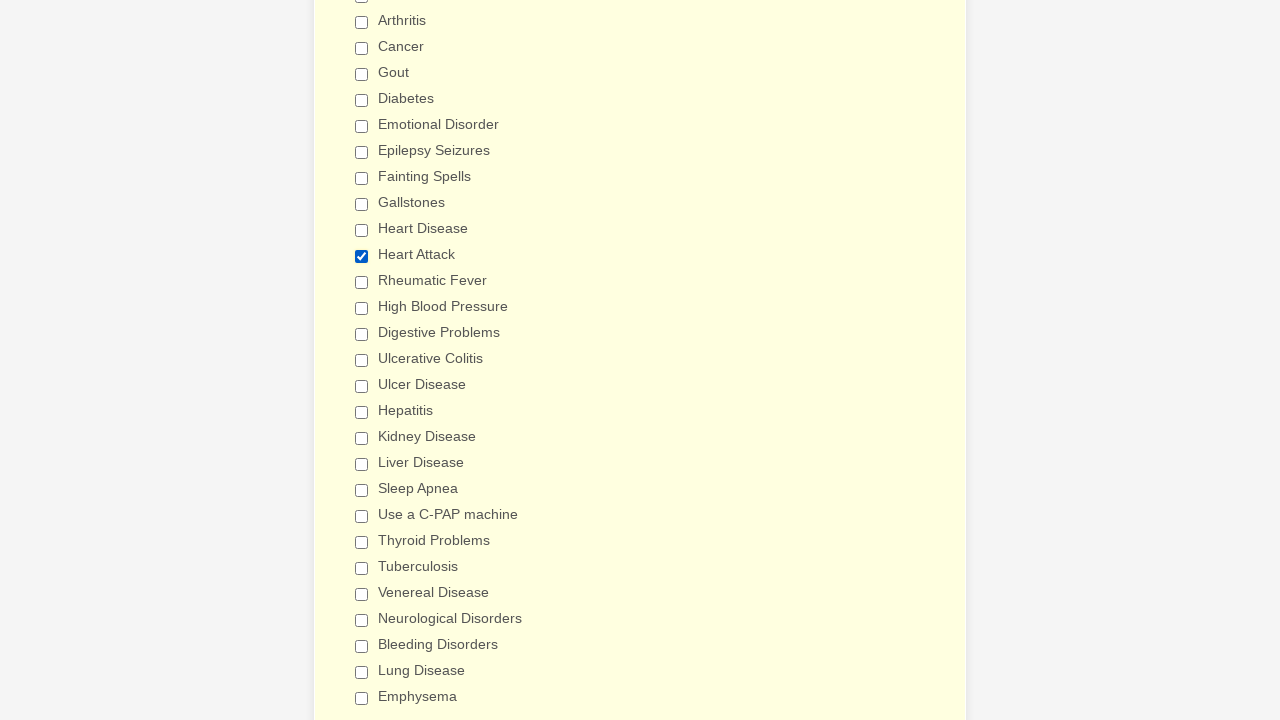

Verified checkbox 27 (non-Heart Attack) is not selected
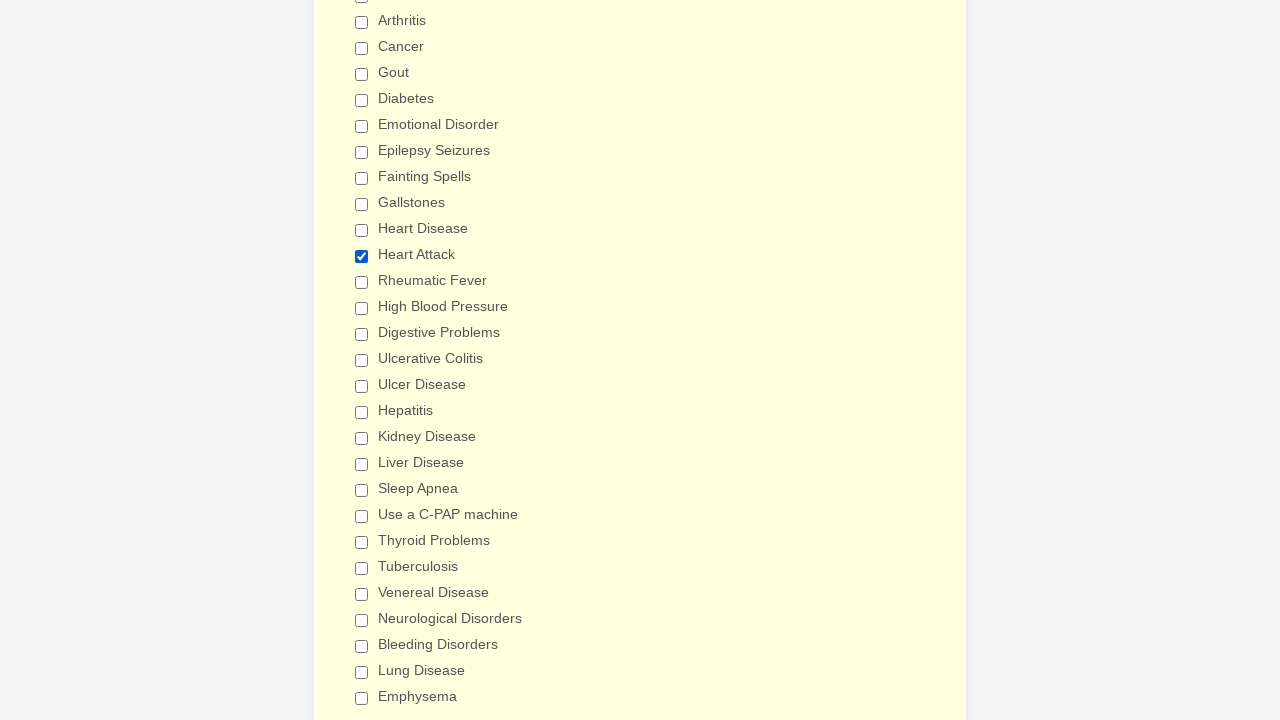

Verified checkbox 28 (non-Heart Attack) is not selected
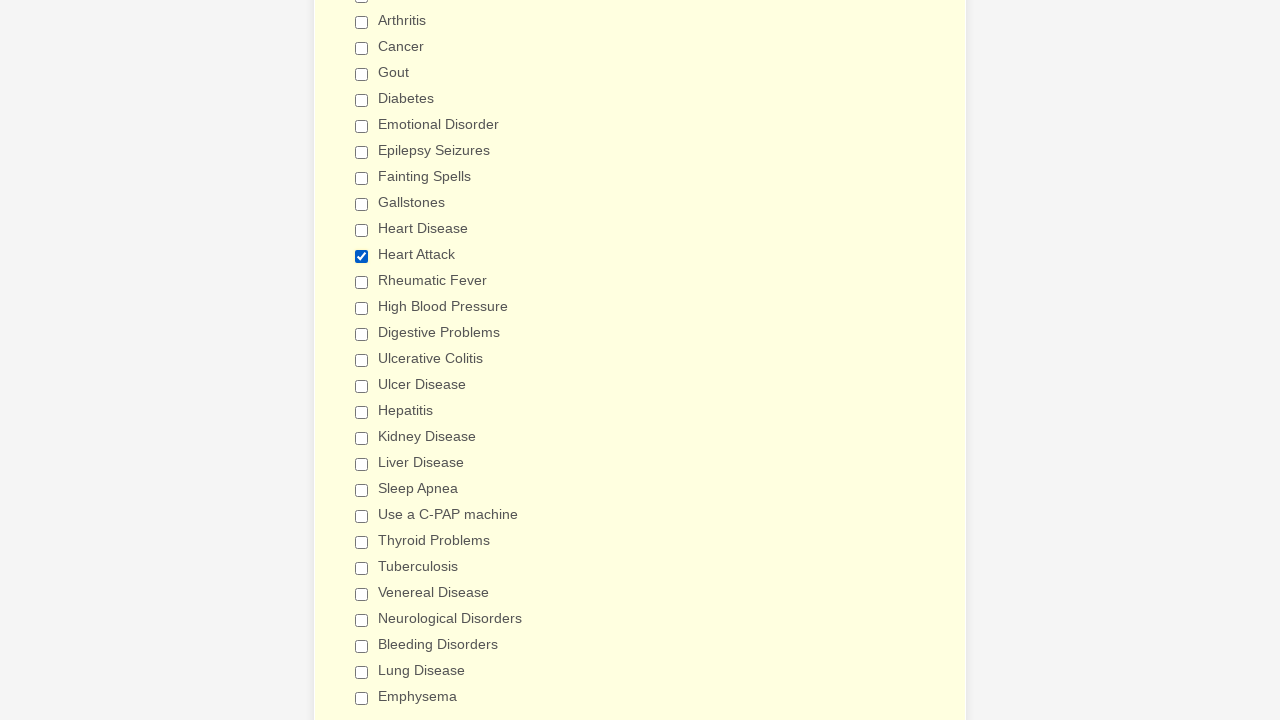

Verified checkbox 29 (non-Heart Attack) is not selected
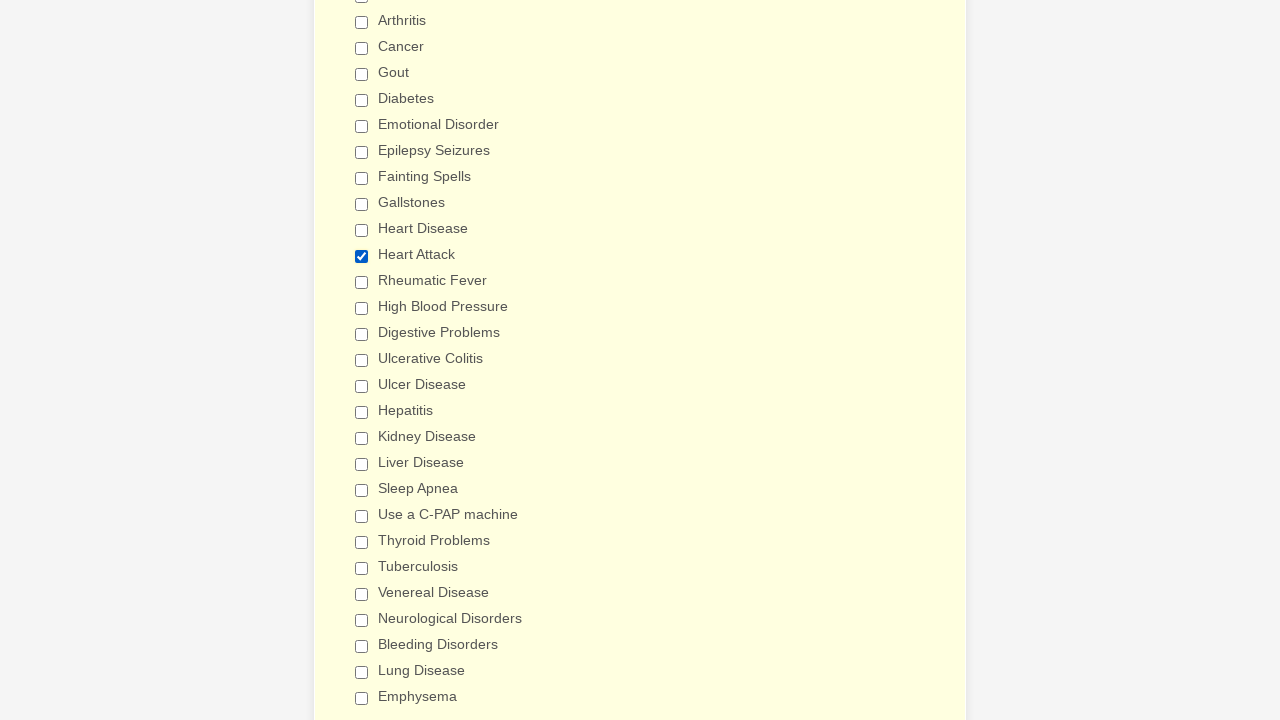

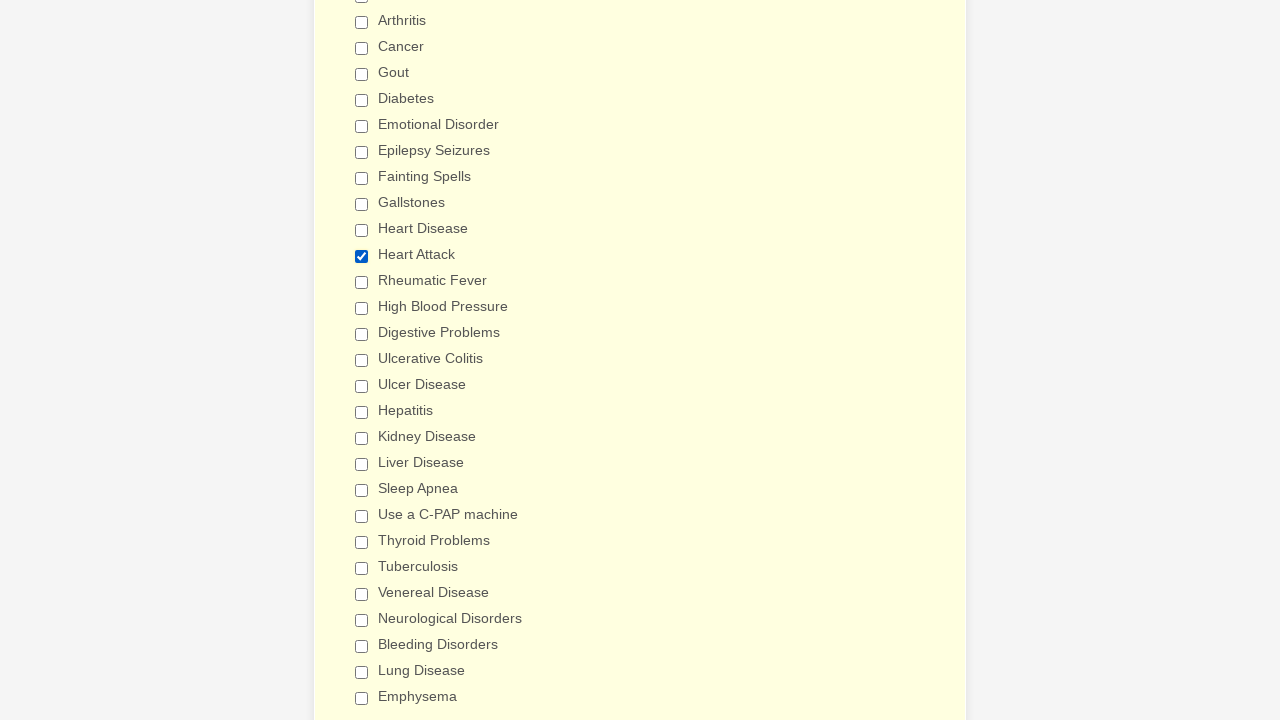